Tests multiple checkbox selection by selecting all checkboxes then deselecting them all

Starting URL: https://automationfc.github.io/multiple-fields/

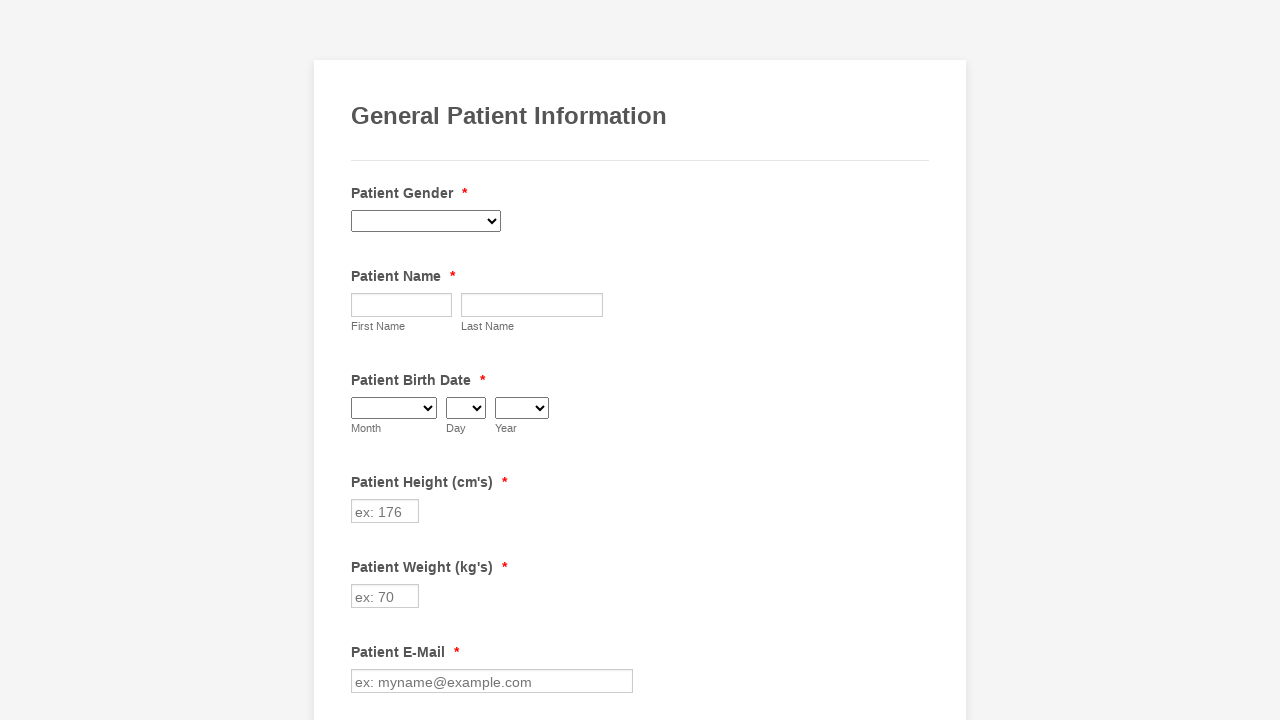

Located all checkboxes on the page
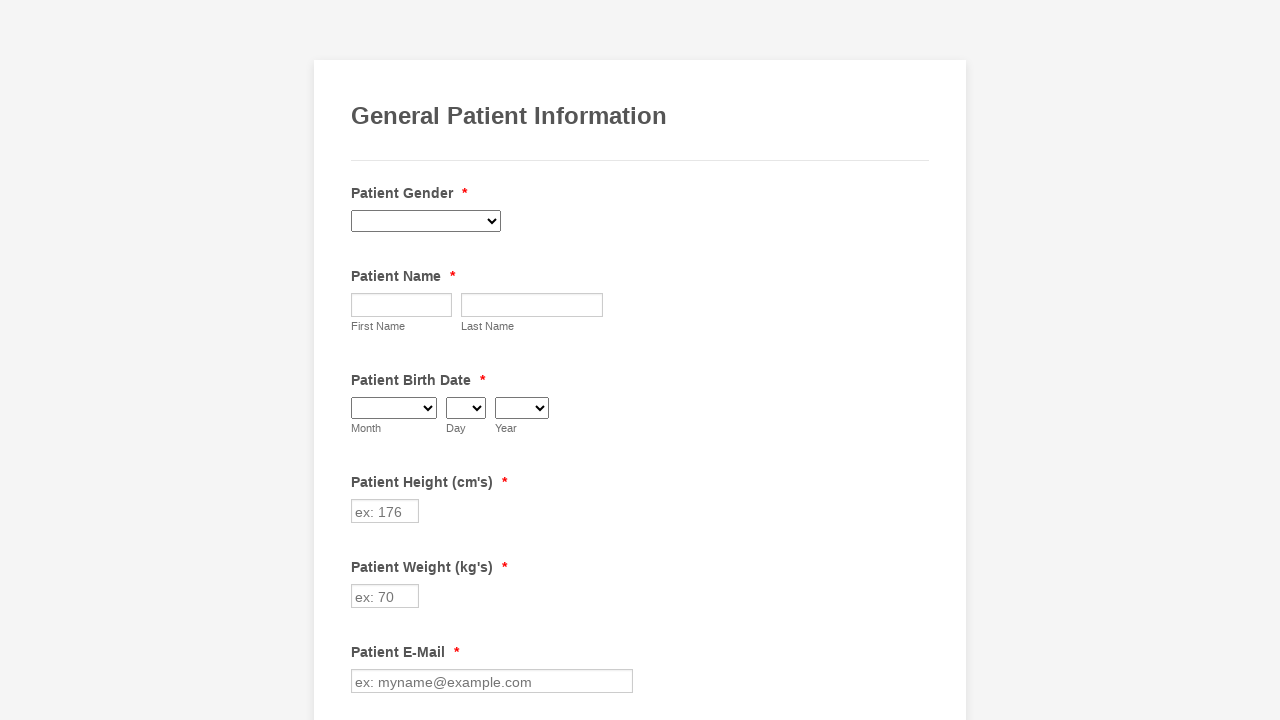

Clicked checkbox 1 to select it at (362, 360) on xpath=//input[@type='checkbox'] >> nth=0
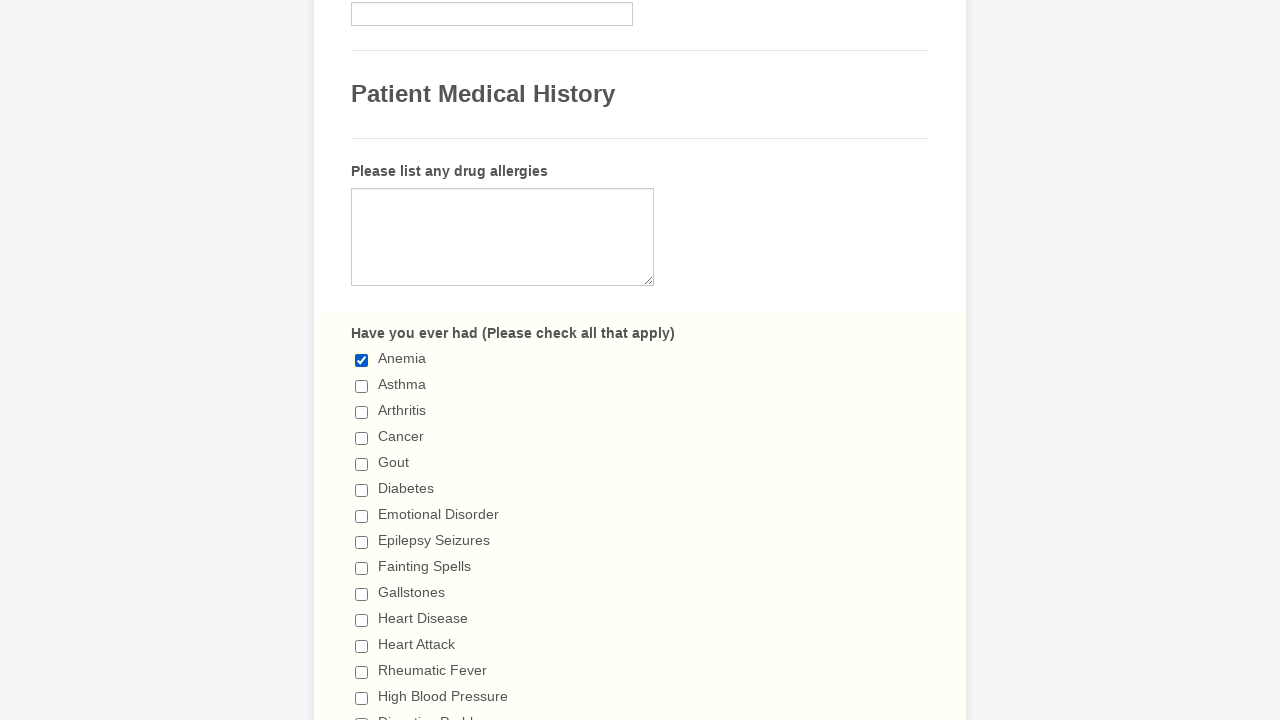

Clicked checkbox 2 to select it at (362, 386) on xpath=//input[@type='checkbox'] >> nth=1
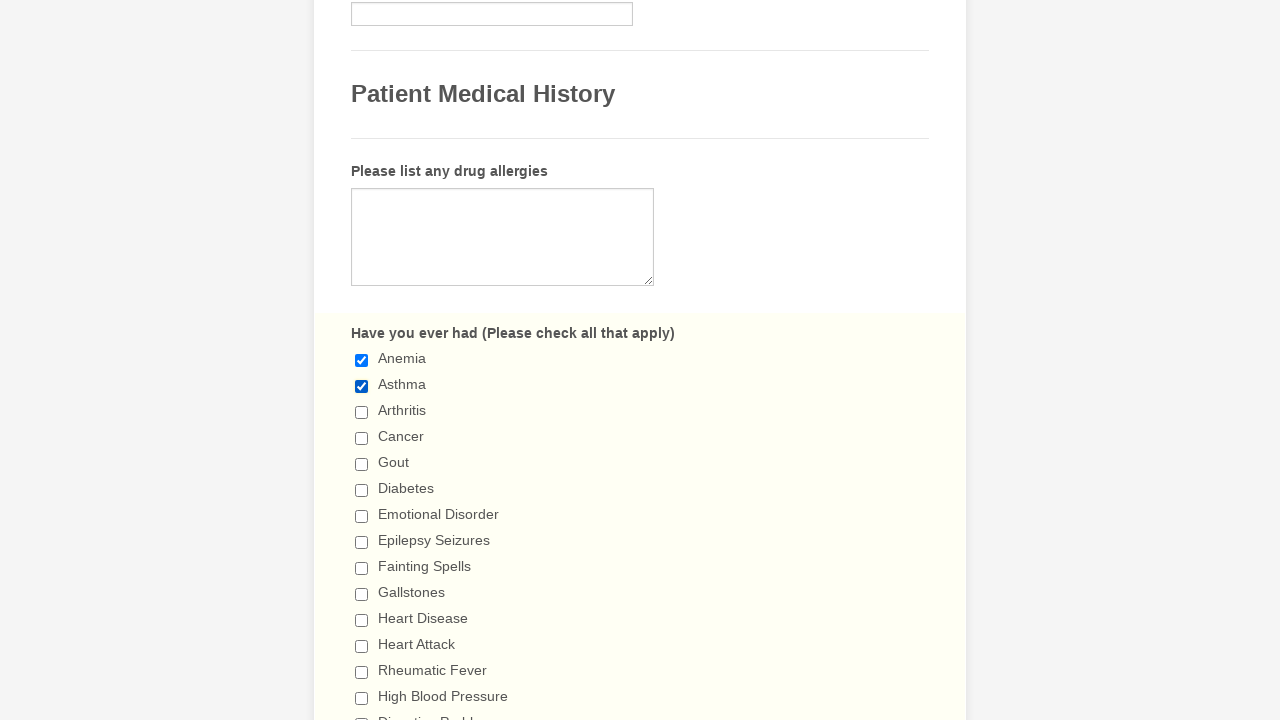

Clicked checkbox 3 to select it at (362, 412) on xpath=//input[@type='checkbox'] >> nth=2
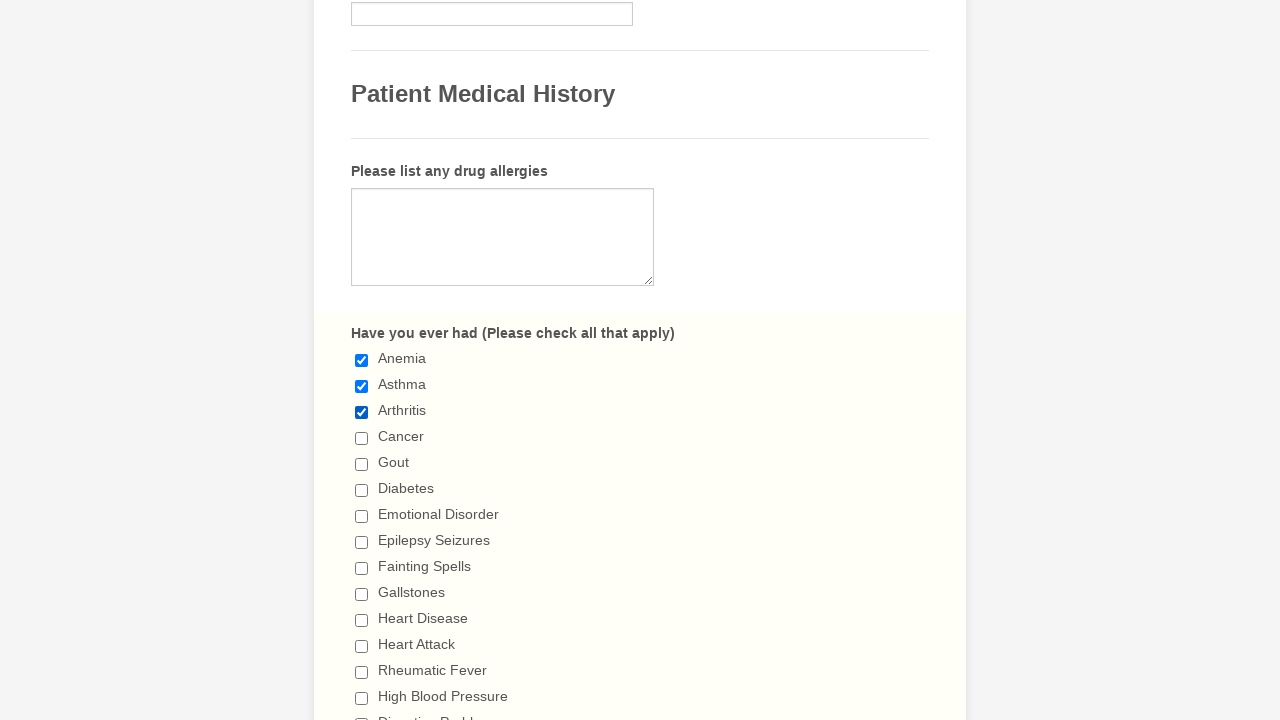

Clicked checkbox 4 to select it at (362, 438) on xpath=//input[@type='checkbox'] >> nth=3
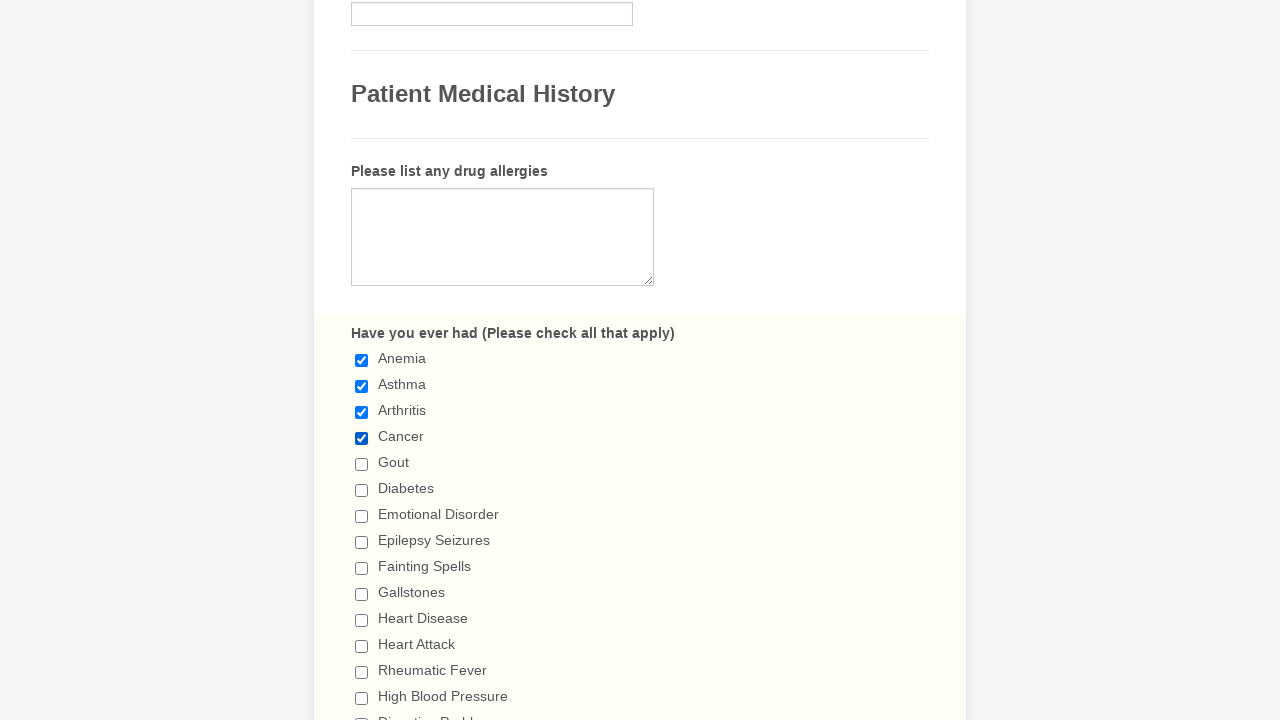

Clicked checkbox 5 to select it at (362, 464) on xpath=//input[@type='checkbox'] >> nth=4
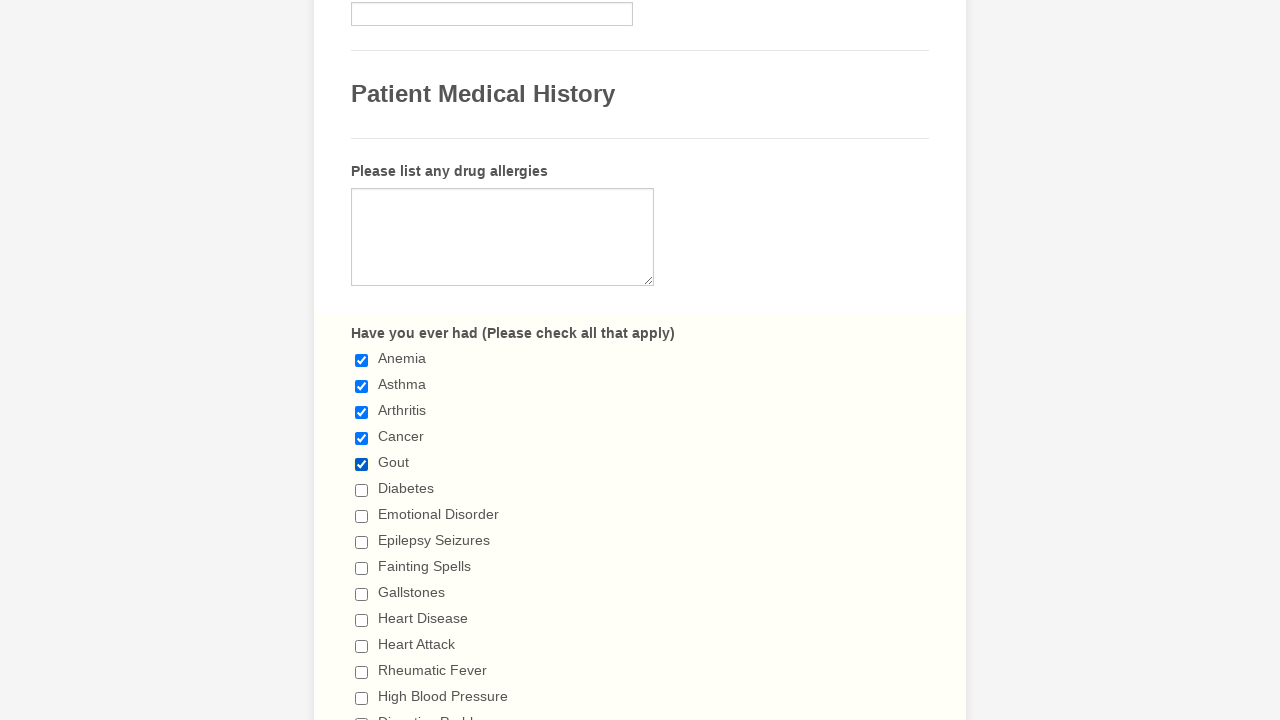

Clicked checkbox 6 to select it at (362, 490) on xpath=//input[@type='checkbox'] >> nth=5
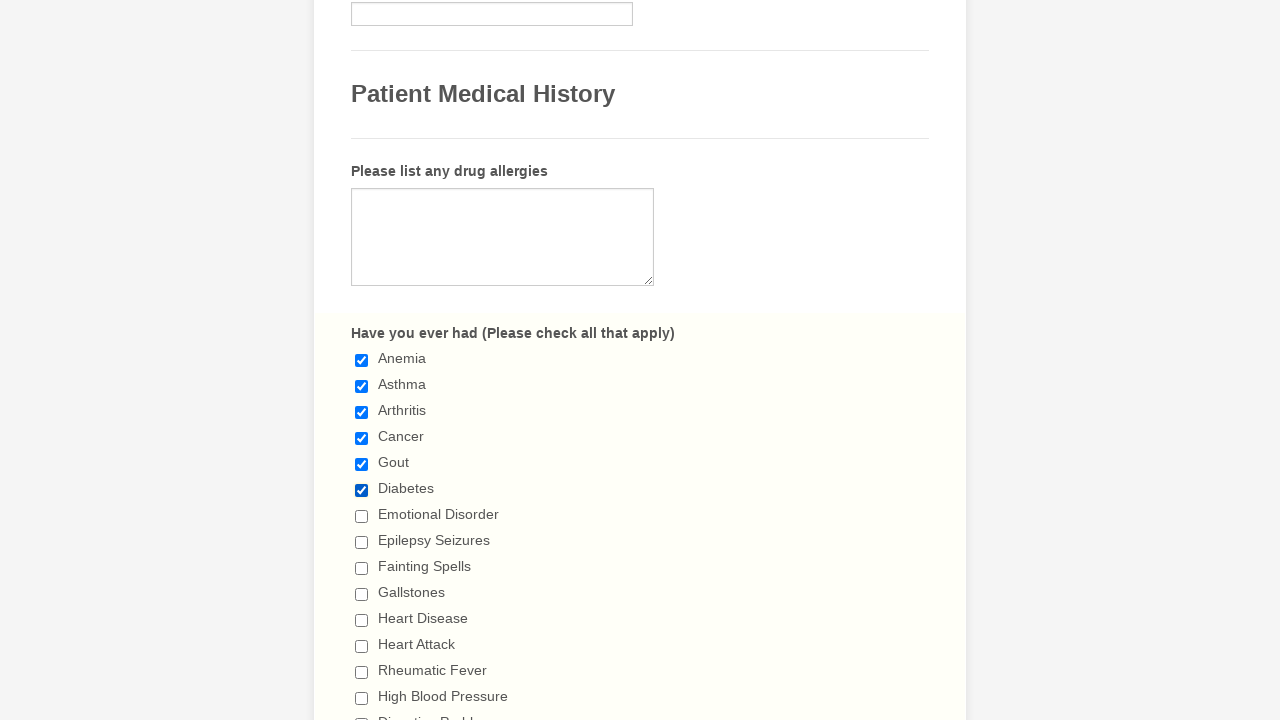

Clicked checkbox 7 to select it at (362, 516) on xpath=//input[@type='checkbox'] >> nth=6
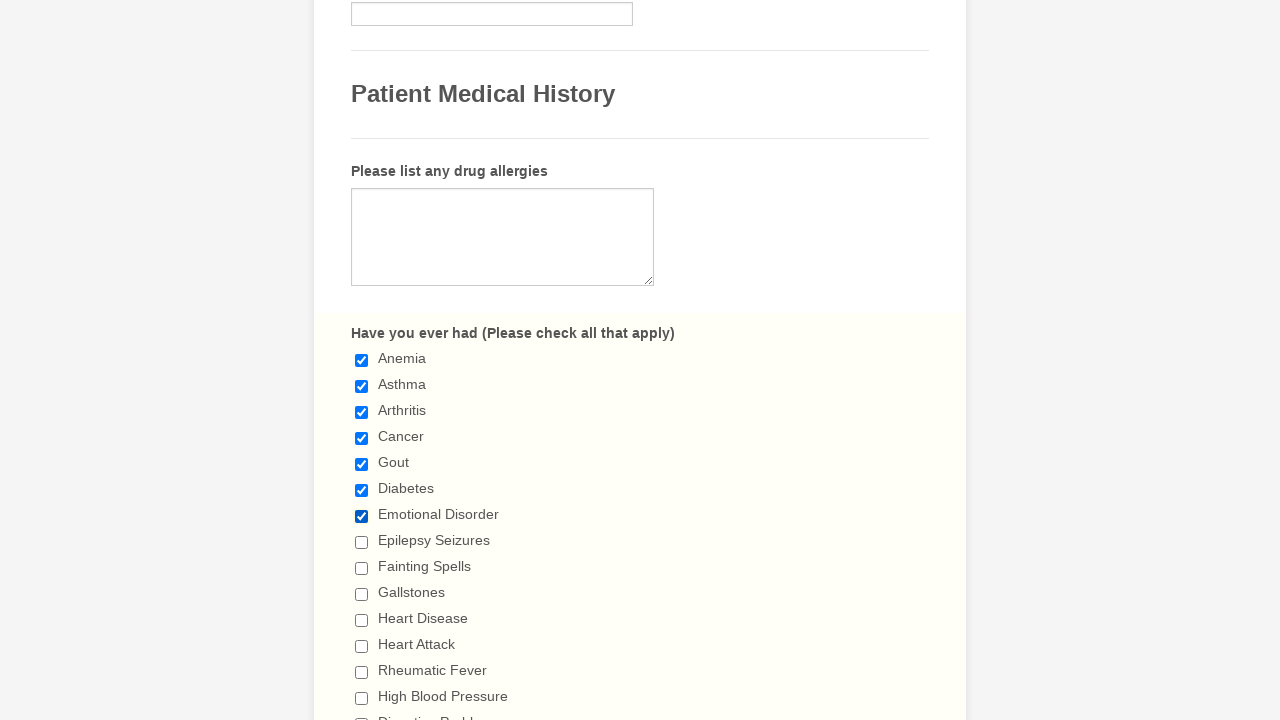

Clicked checkbox 8 to select it at (362, 542) on xpath=//input[@type='checkbox'] >> nth=7
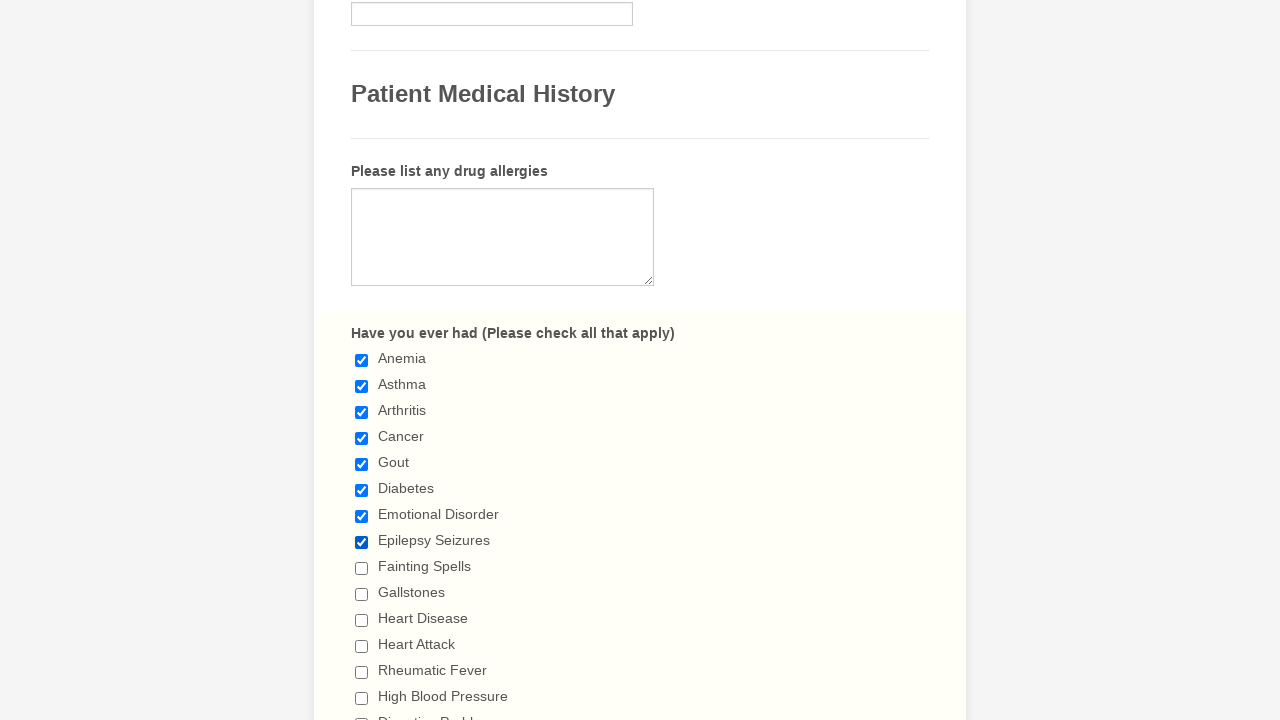

Clicked checkbox 9 to select it at (362, 568) on xpath=//input[@type='checkbox'] >> nth=8
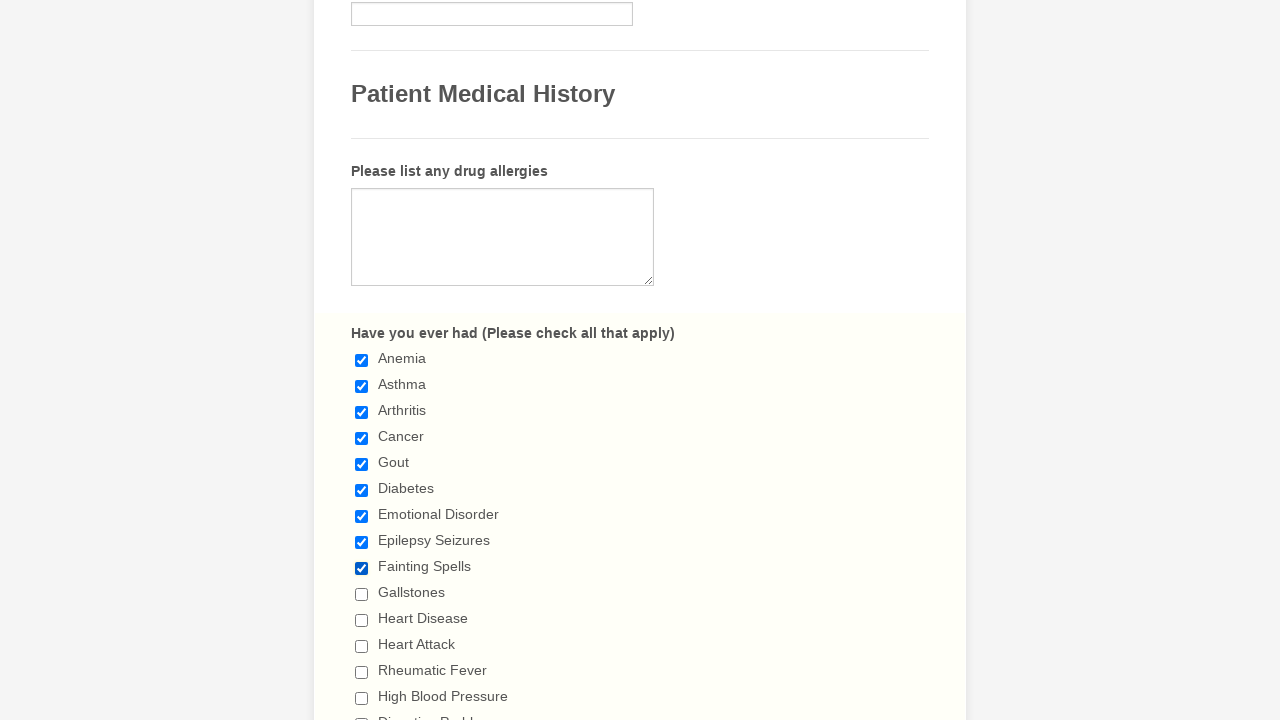

Clicked checkbox 10 to select it at (362, 594) on xpath=//input[@type='checkbox'] >> nth=9
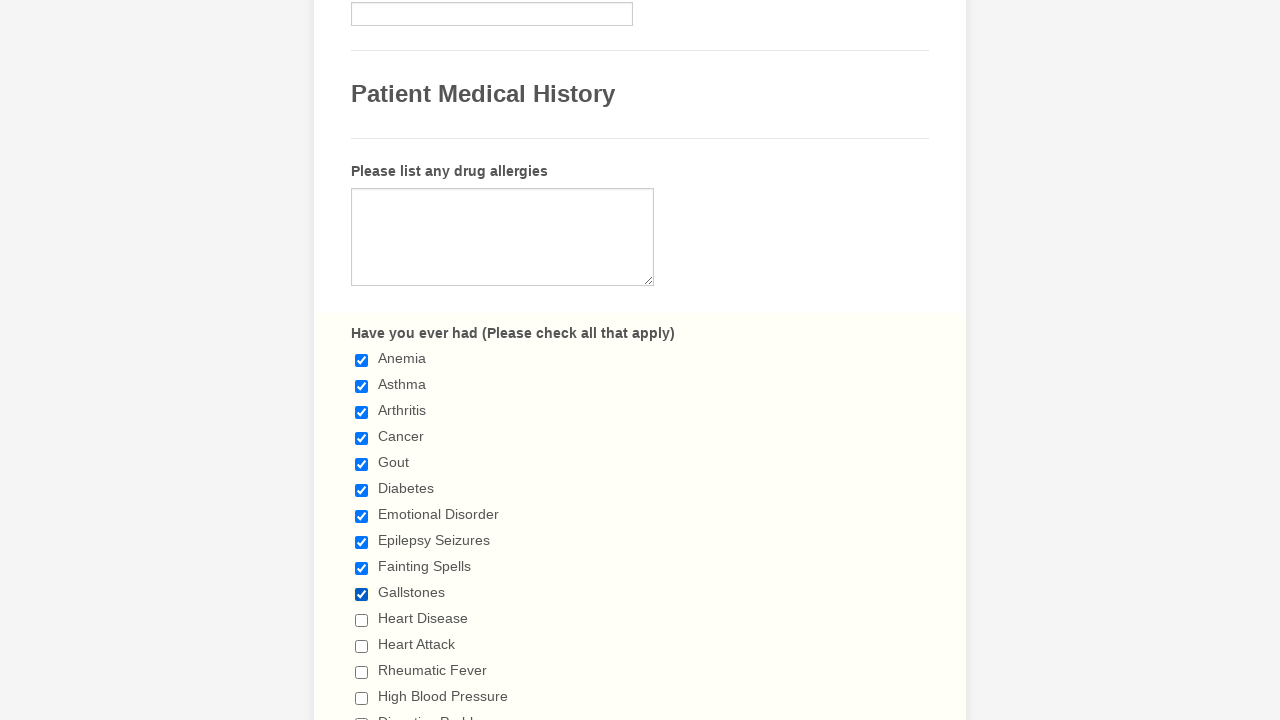

Clicked checkbox 11 to select it at (362, 620) on xpath=//input[@type='checkbox'] >> nth=10
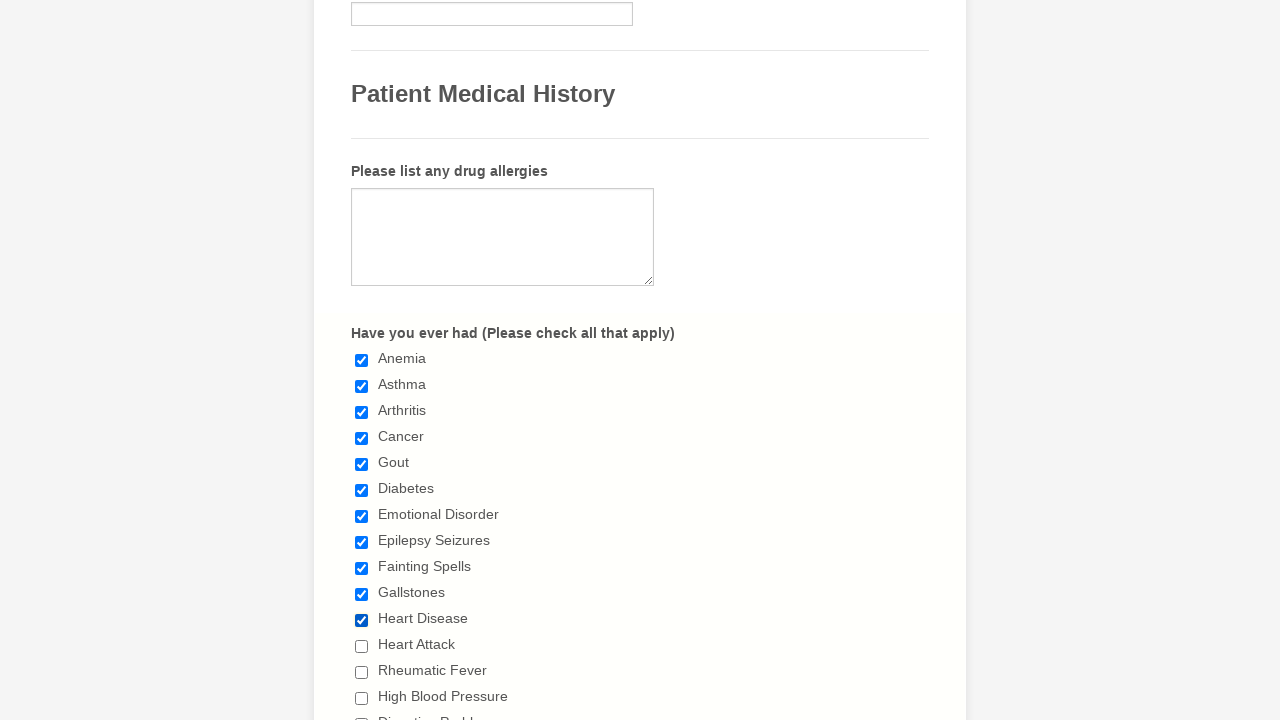

Clicked checkbox 12 to select it at (362, 646) on xpath=//input[@type='checkbox'] >> nth=11
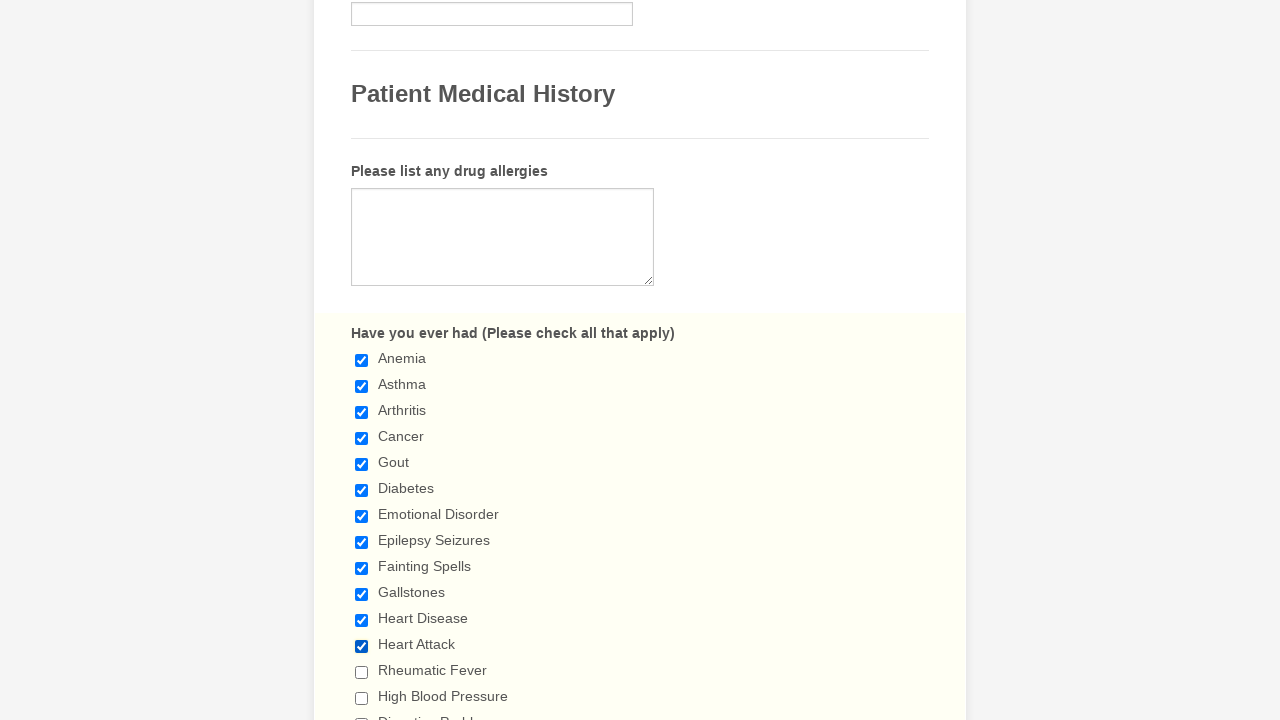

Clicked checkbox 13 to select it at (362, 672) on xpath=//input[@type='checkbox'] >> nth=12
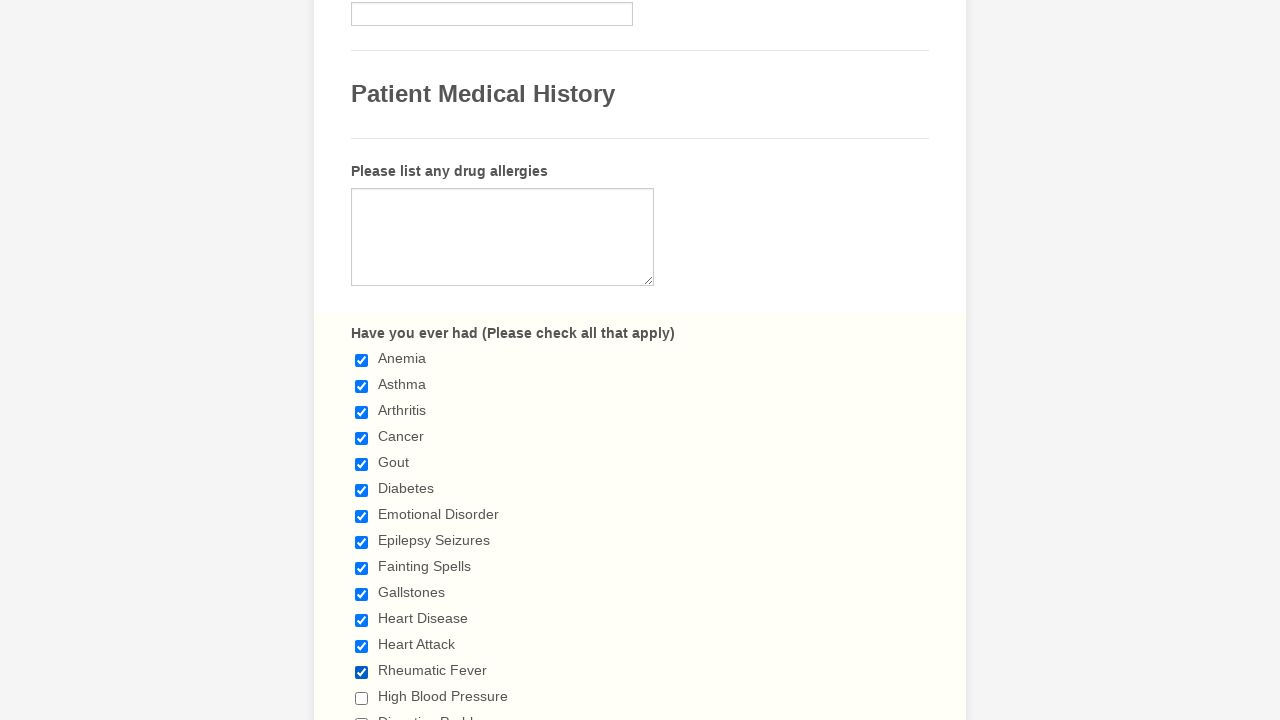

Clicked checkbox 14 to select it at (362, 698) on xpath=//input[@type='checkbox'] >> nth=13
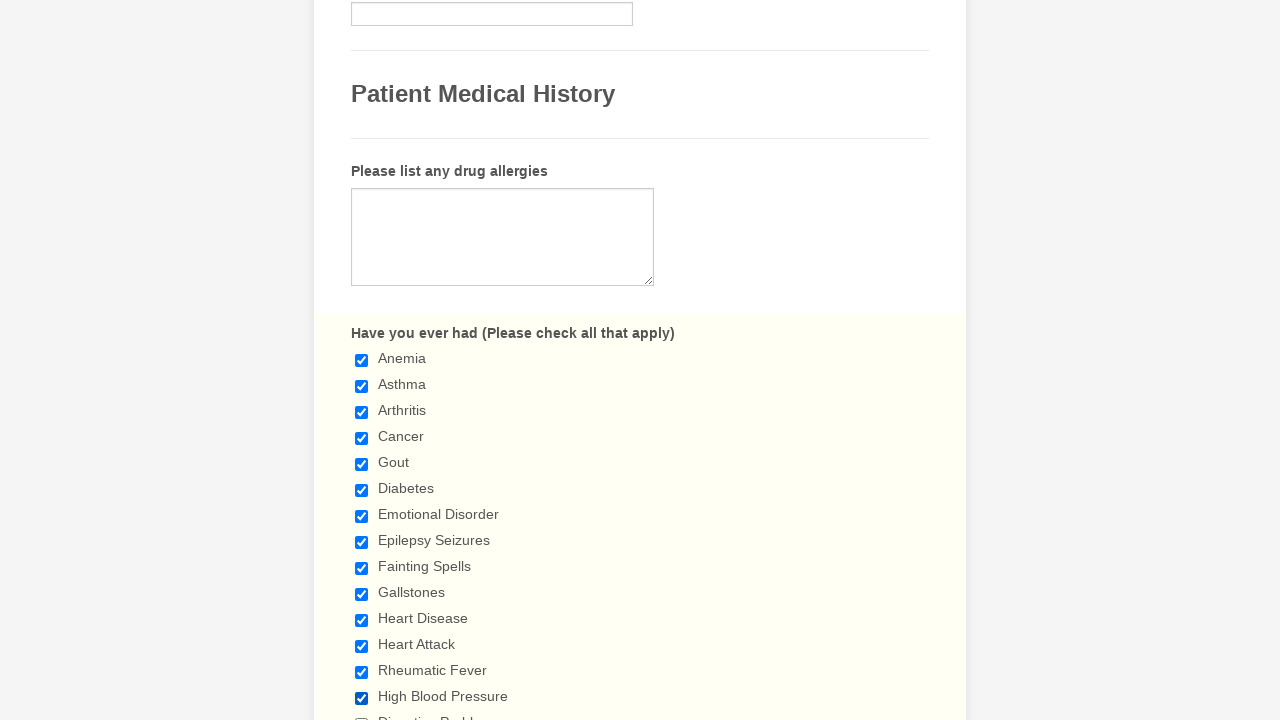

Clicked checkbox 15 to select it at (362, 714) on xpath=//input[@type='checkbox'] >> nth=14
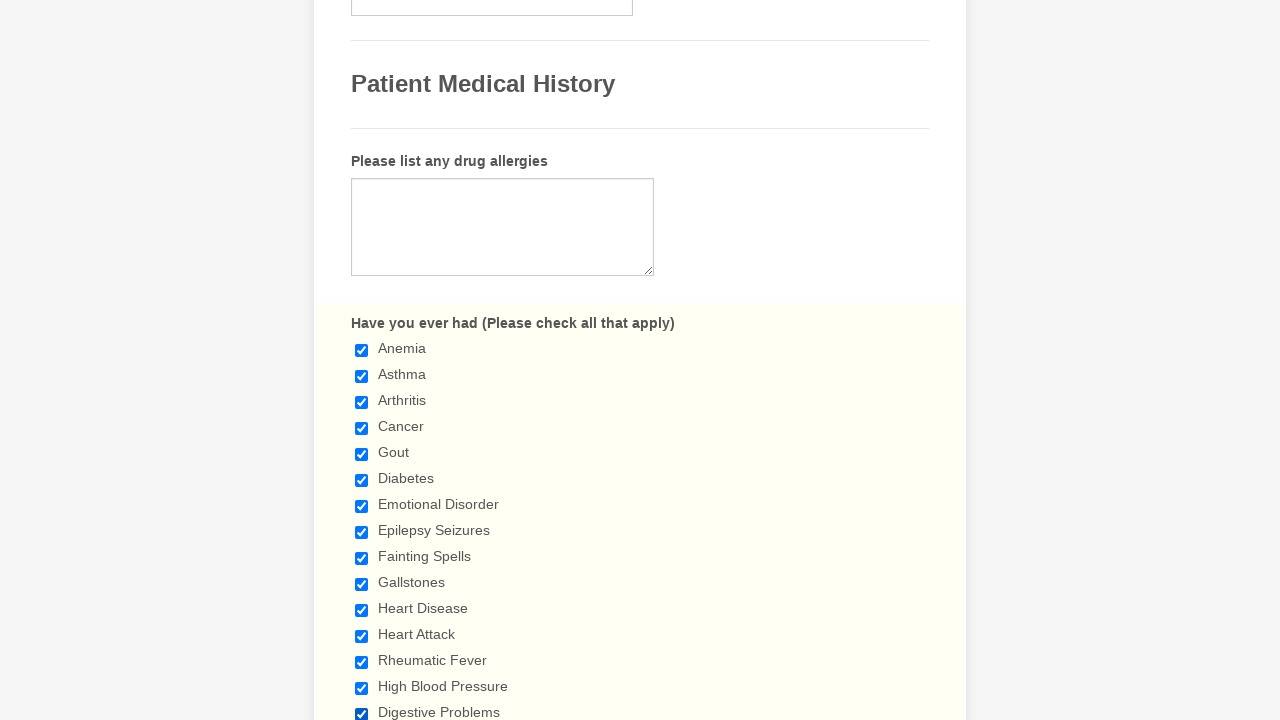

Clicked checkbox 16 to select it at (362, 360) on xpath=//input[@type='checkbox'] >> nth=15
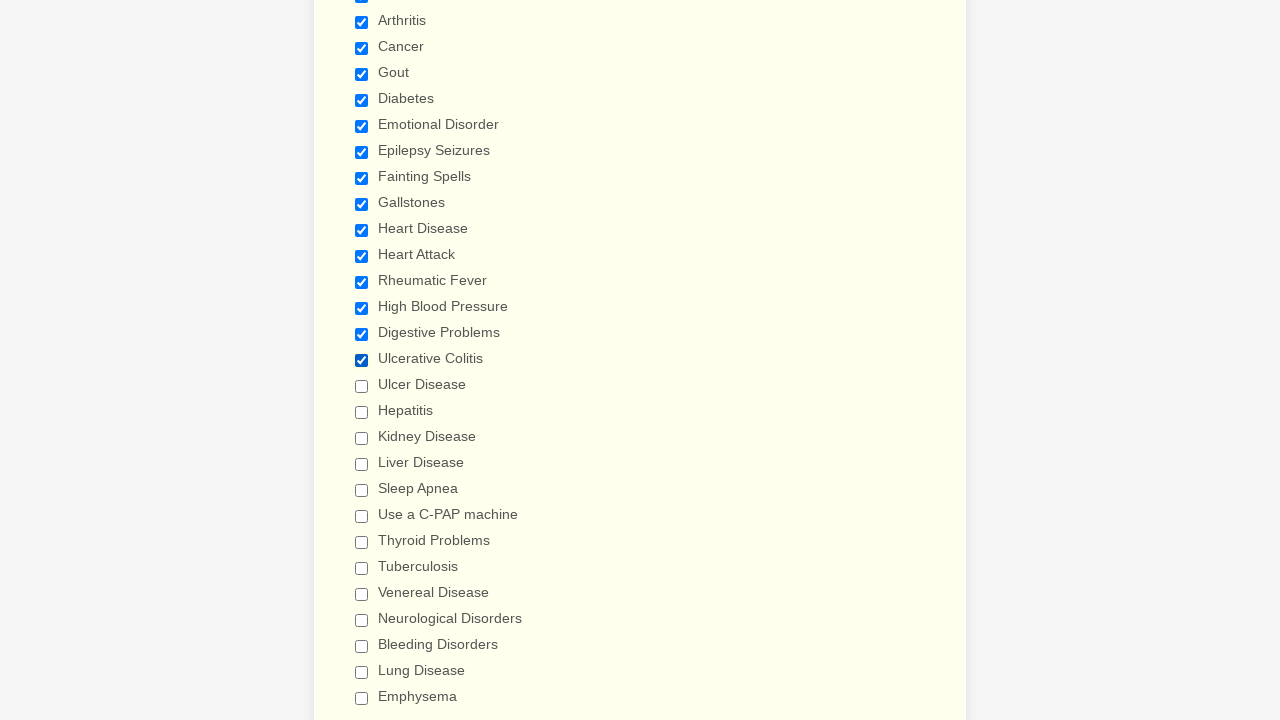

Clicked checkbox 17 to select it at (362, 386) on xpath=//input[@type='checkbox'] >> nth=16
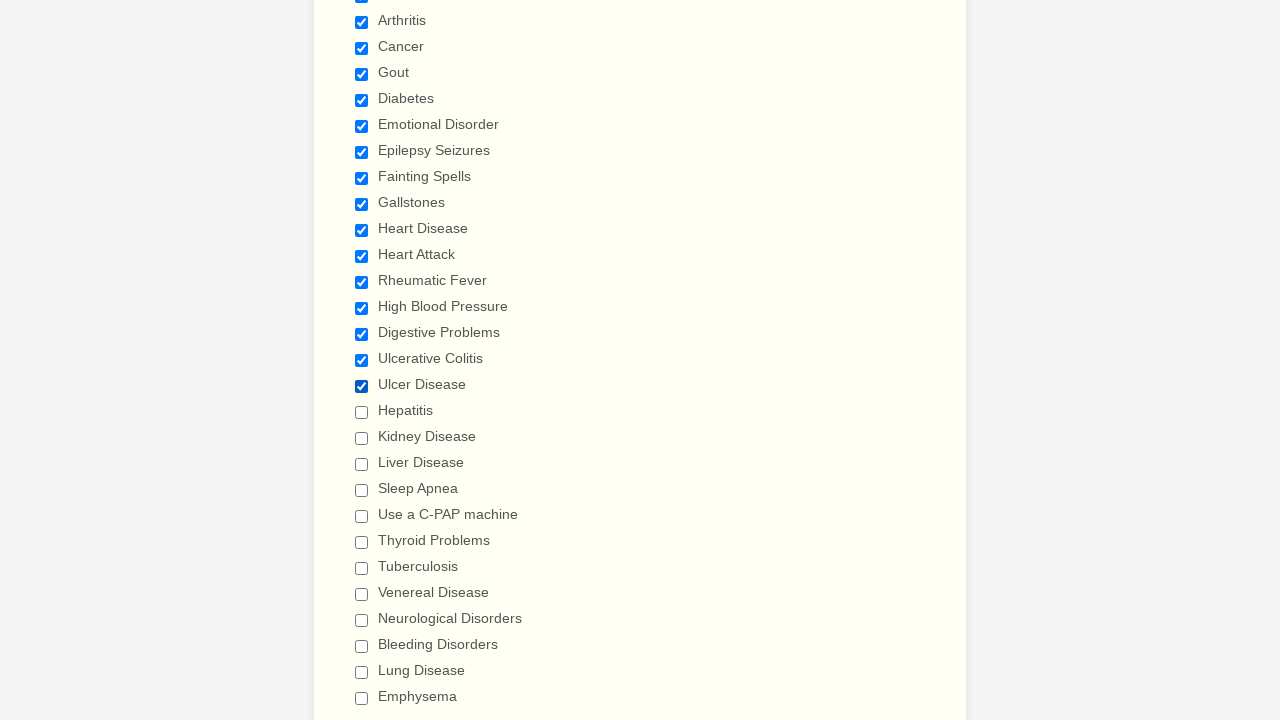

Clicked checkbox 18 to select it at (362, 412) on xpath=//input[@type='checkbox'] >> nth=17
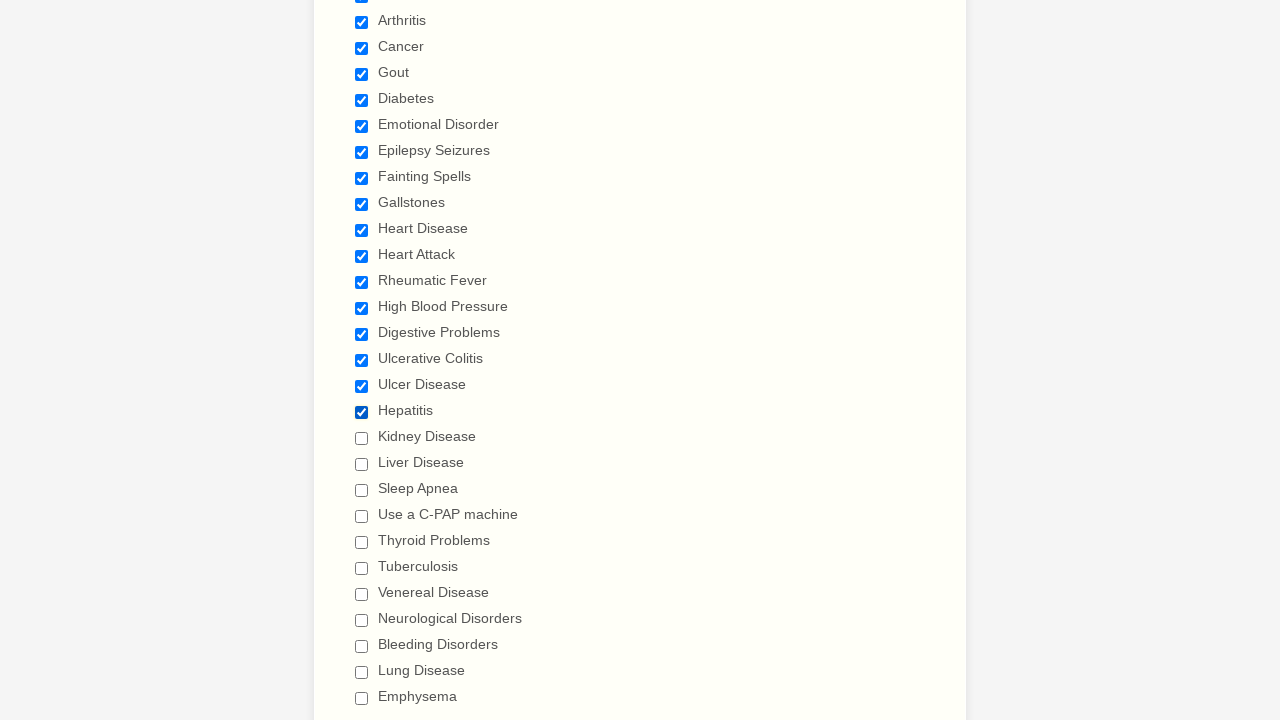

Clicked checkbox 19 to select it at (362, 438) on xpath=//input[@type='checkbox'] >> nth=18
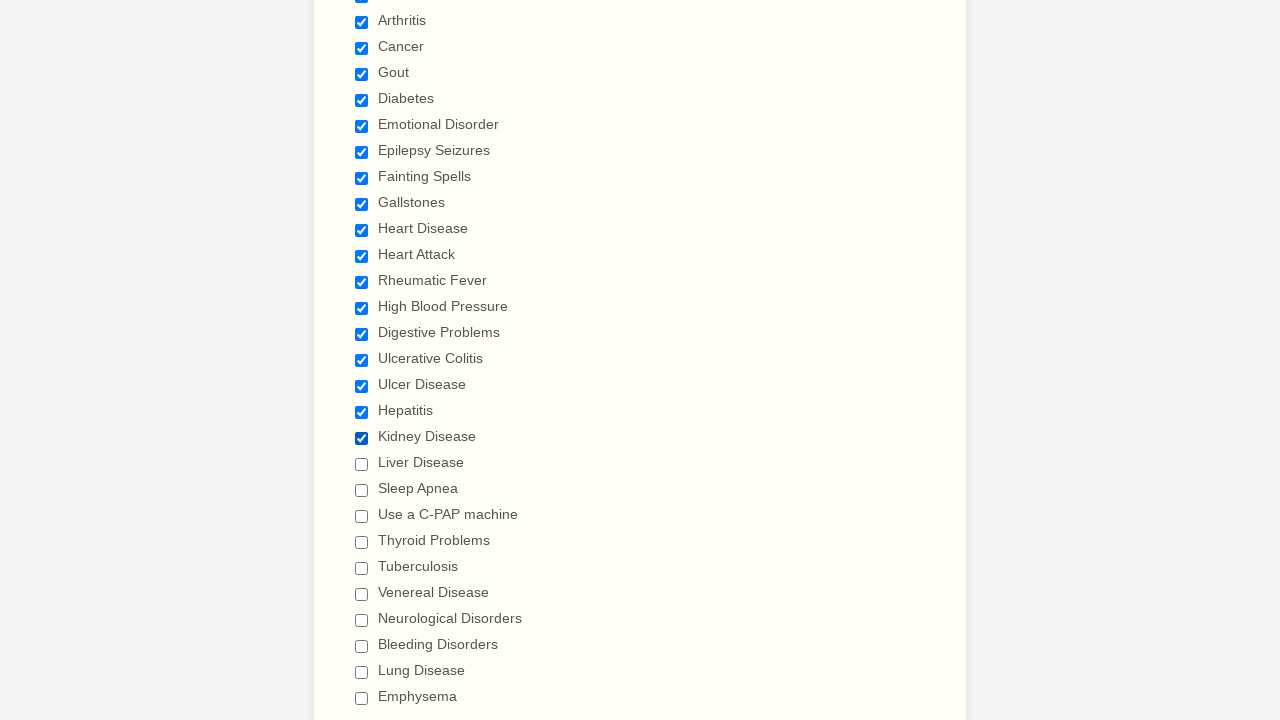

Clicked checkbox 20 to select it at (362, 464) on xpath=//input[@type='checkbox'] >> nth=19
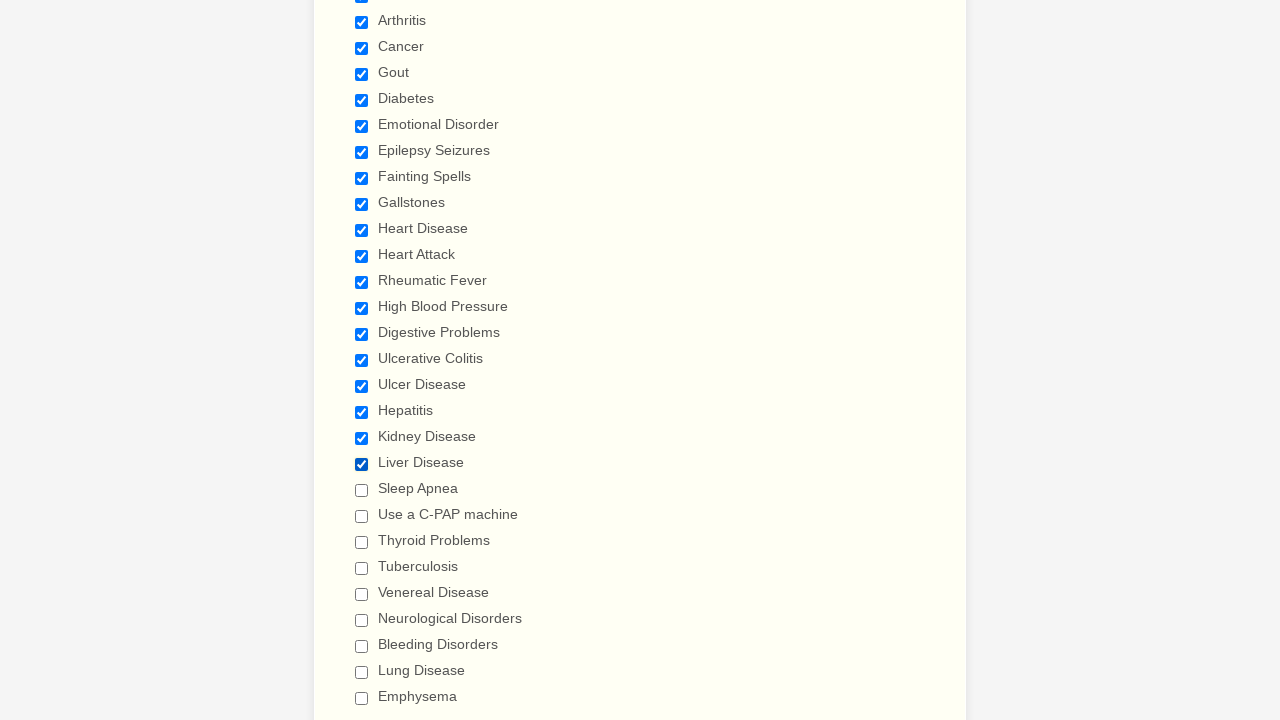

Clicked checkbox 21 to select it at (362, 490) on xpath=//input[@type='checkbox'] >> nth=20
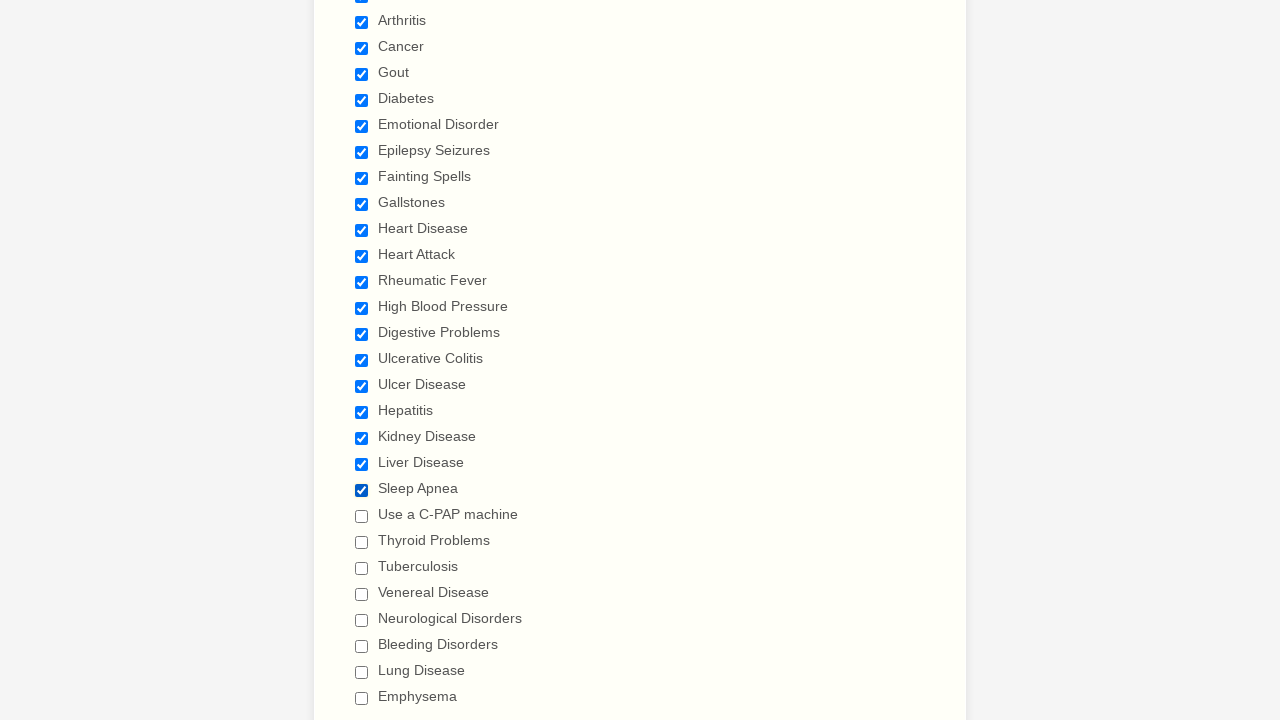

Clicked checkbox 22 to select it at (362, 516) on xpath=//input[@type='checkbox'] >> nth=21
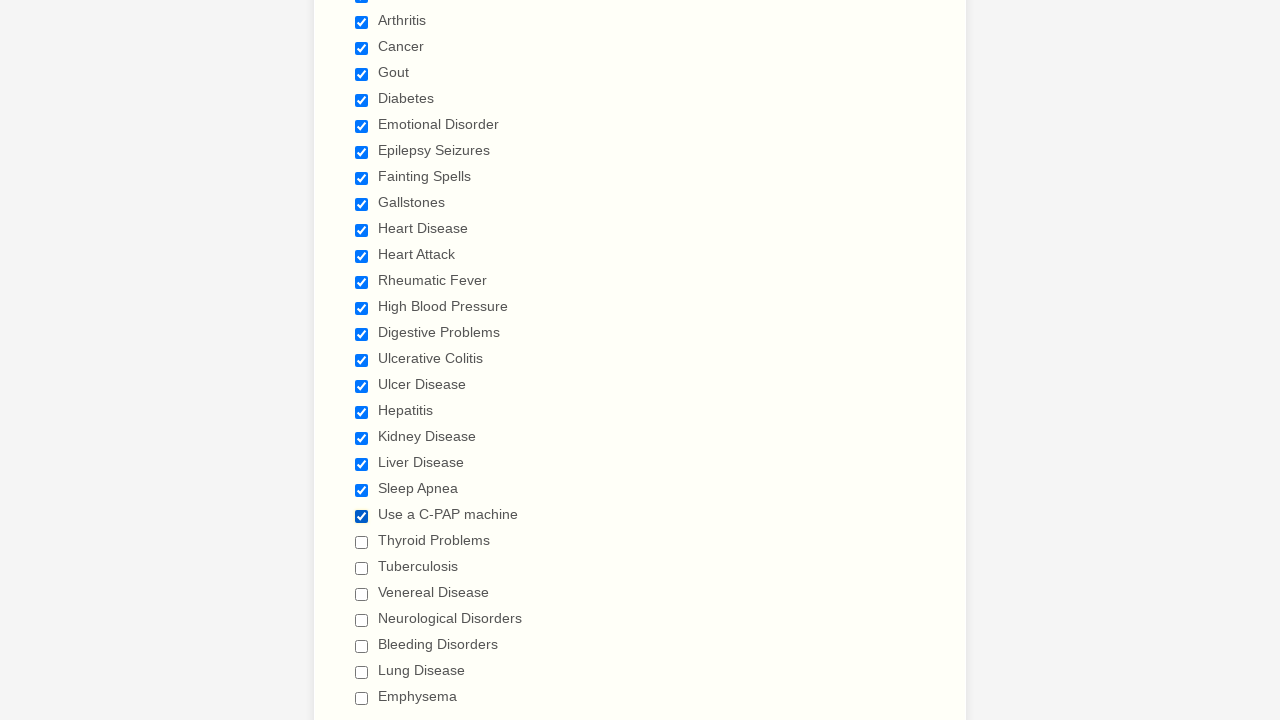

Clicked checkbox 23 to select it at (362, 542) on xpath=//input[@type='checkbox'] >> nth=22
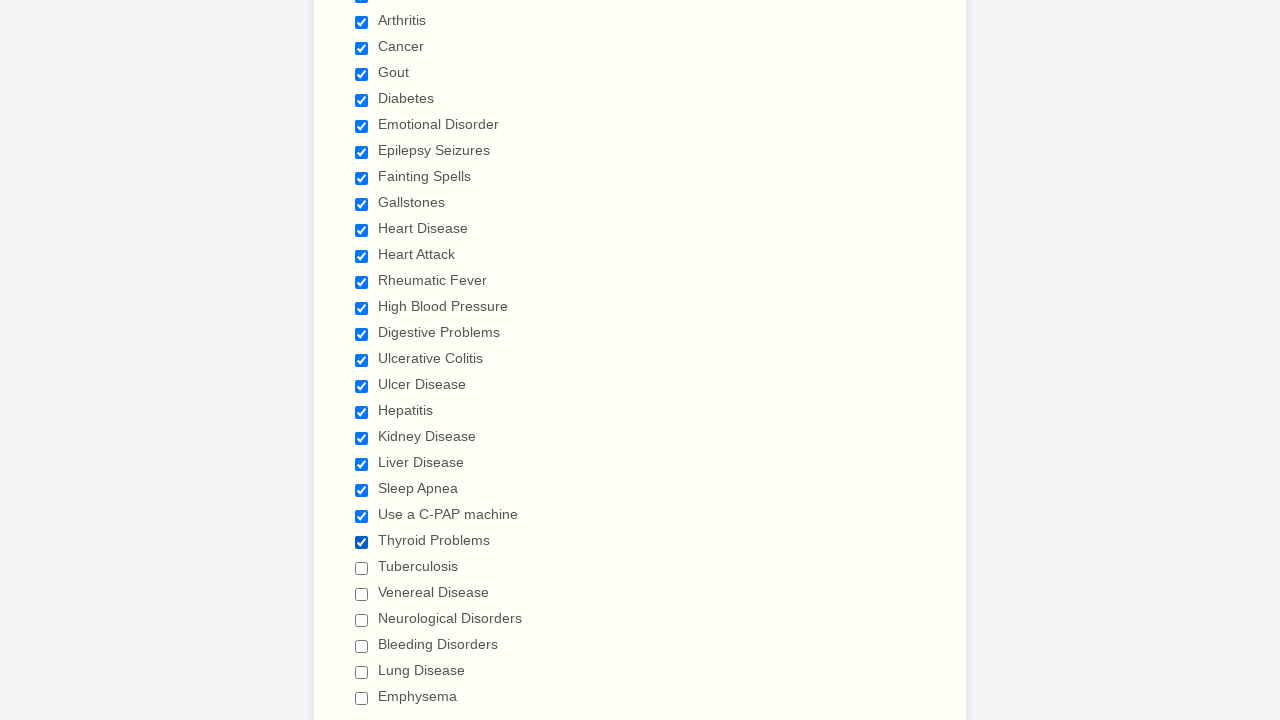

Clicked checkbox 24 to select it at (362, 568) on xpath=//input[@type='checkbox'] >> nth=23
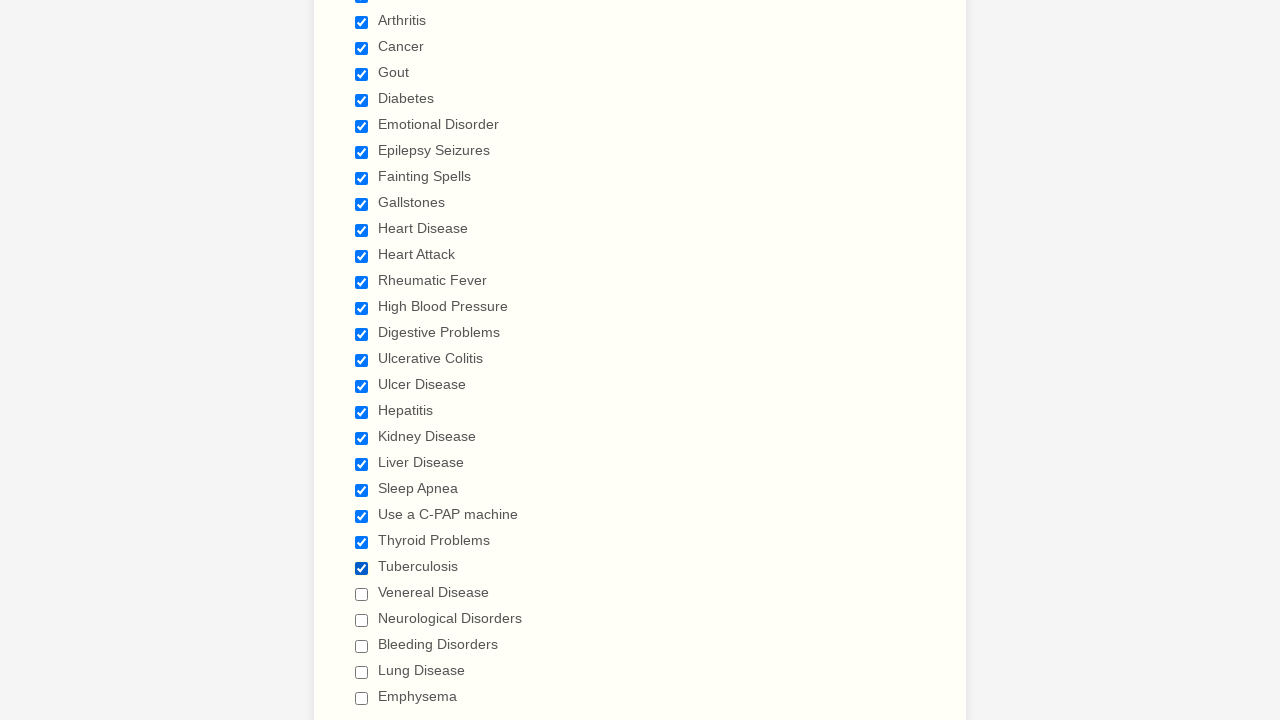

Clicked checkbox 25 to select it at (362, 594) on xpath=//input[@type='checkbox'] >> nth=24
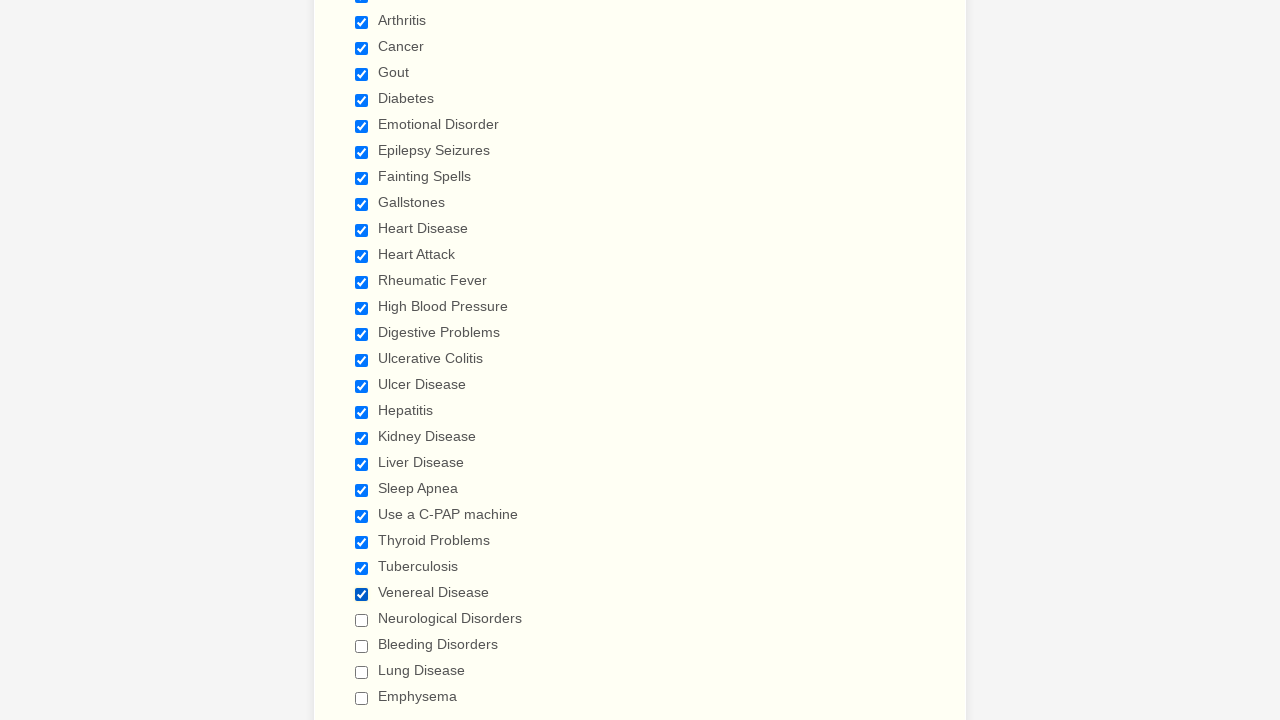

Clicked checkbox 26 to select it at (362, 620) on xpath=//input[@type='checkbox'] >> nth=25
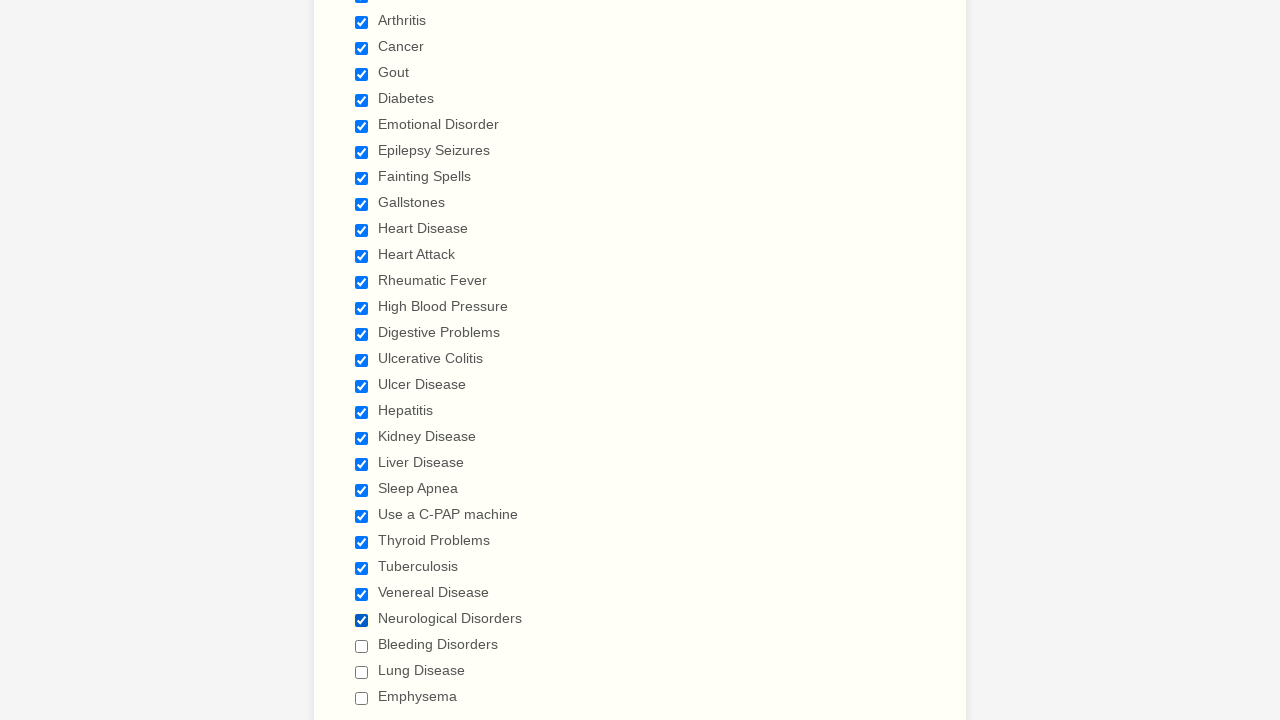

Clicked checkbox 27 to select it at (362, 646) on xpath=//input[@type='checkbox'] >> nth=26
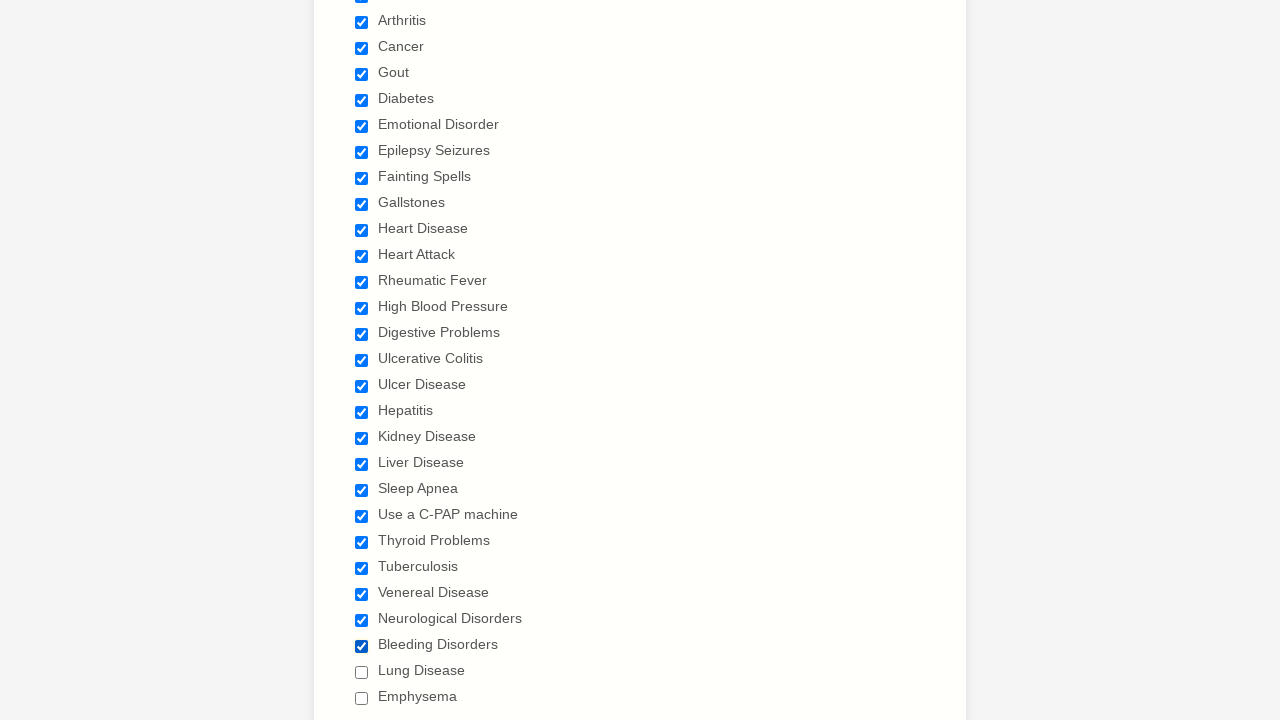

Clicked checkbox 28 to select it at (362, 672) on xpath=//input[@type='checkbox'] >> nth=27
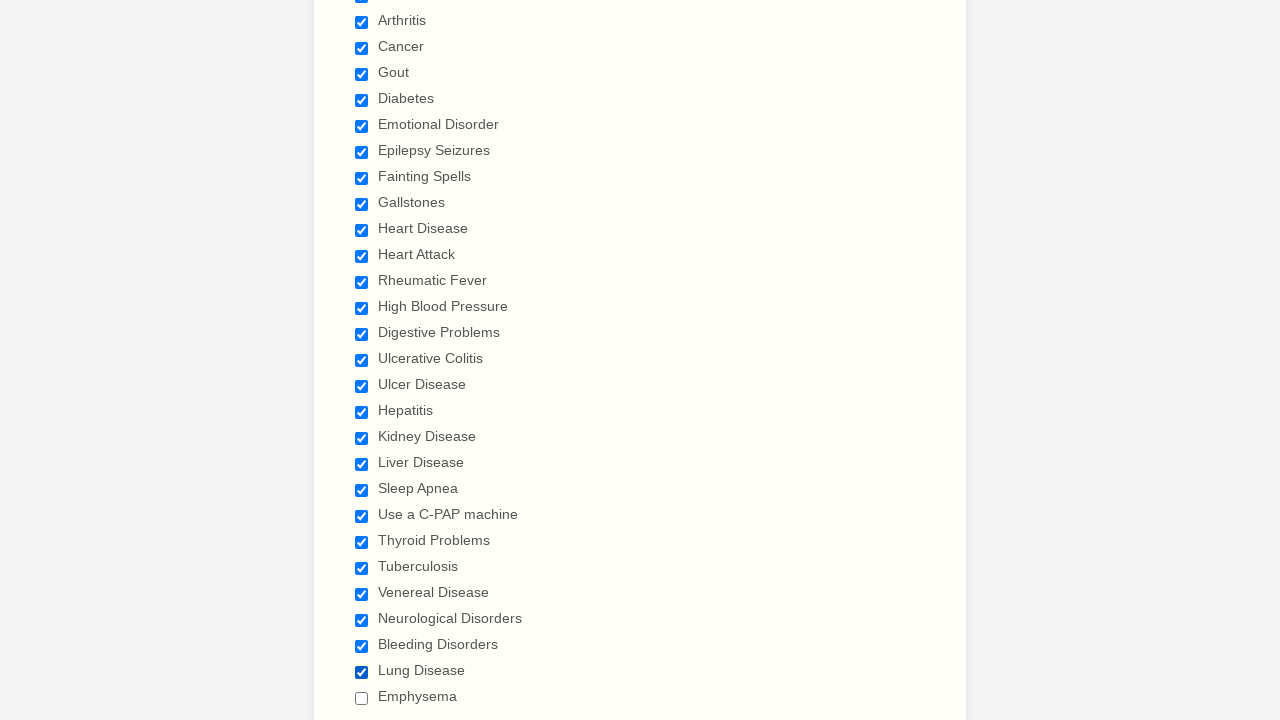

Clicked checkbox 29 to select it at (362, 698) on xpath=//input[@type='checkbox'] >> nth=28
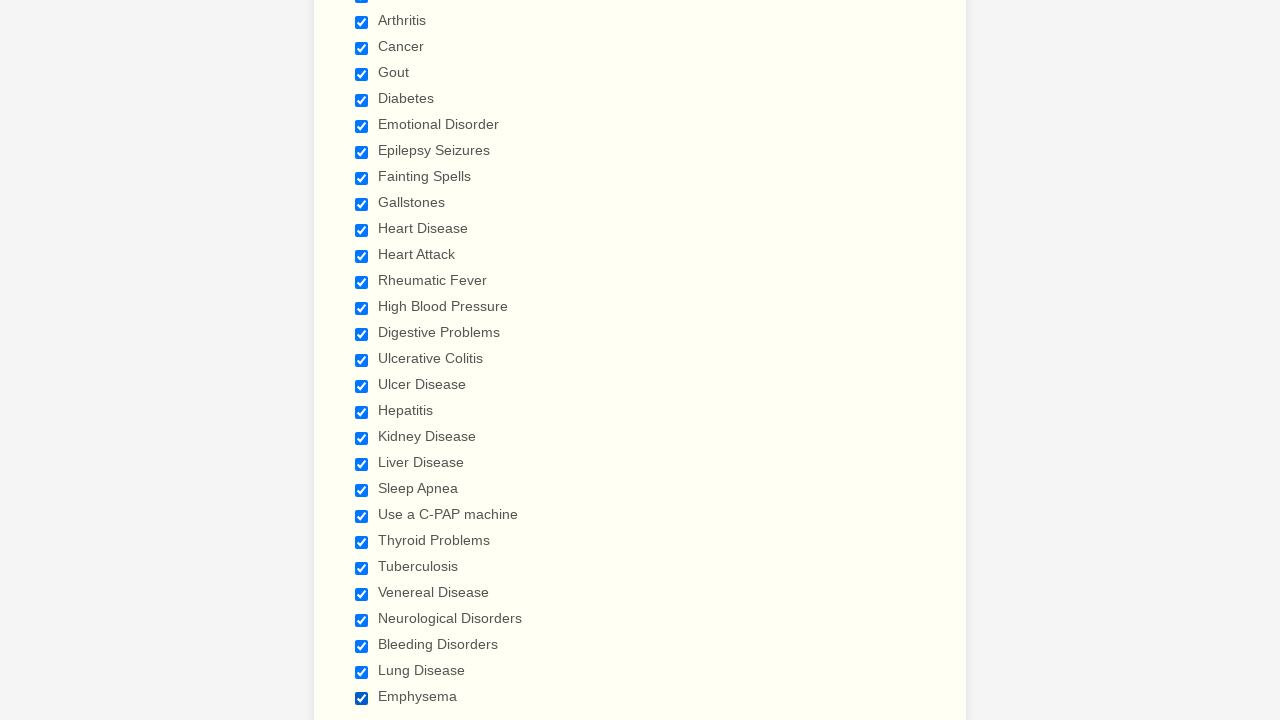

Verified checkbox 1 is selected
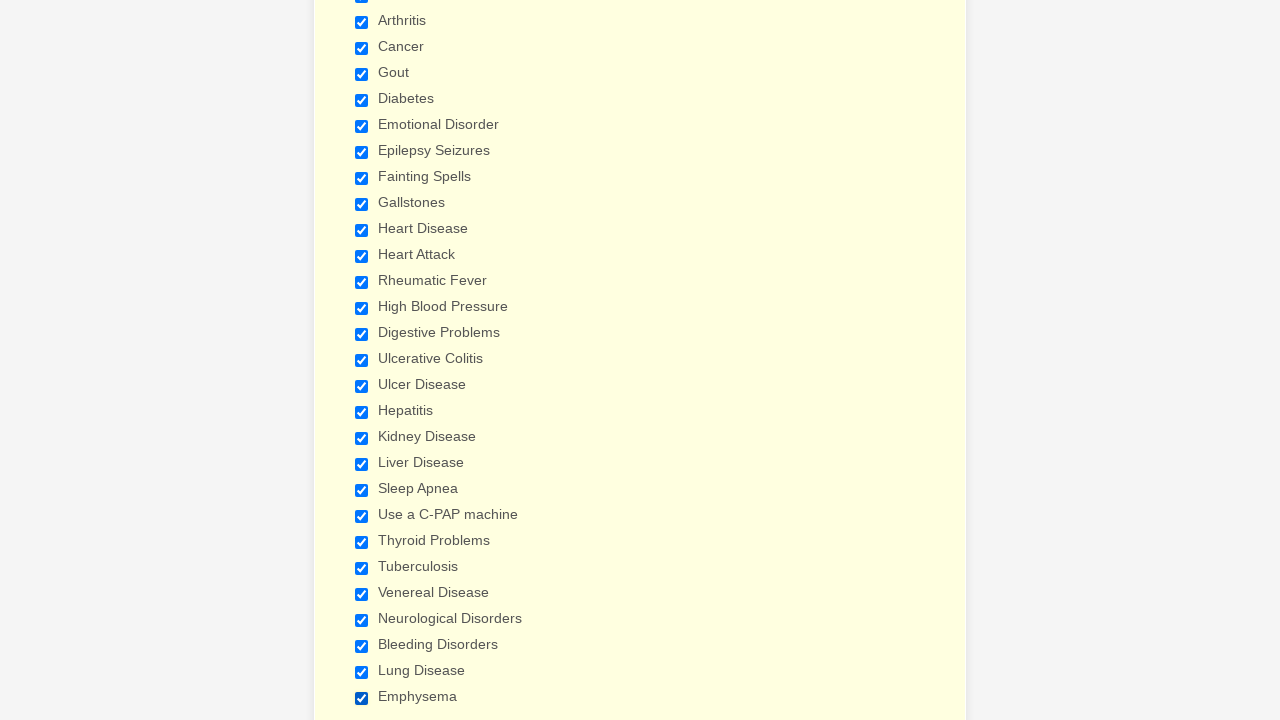

Verified checkbox 2 is selected
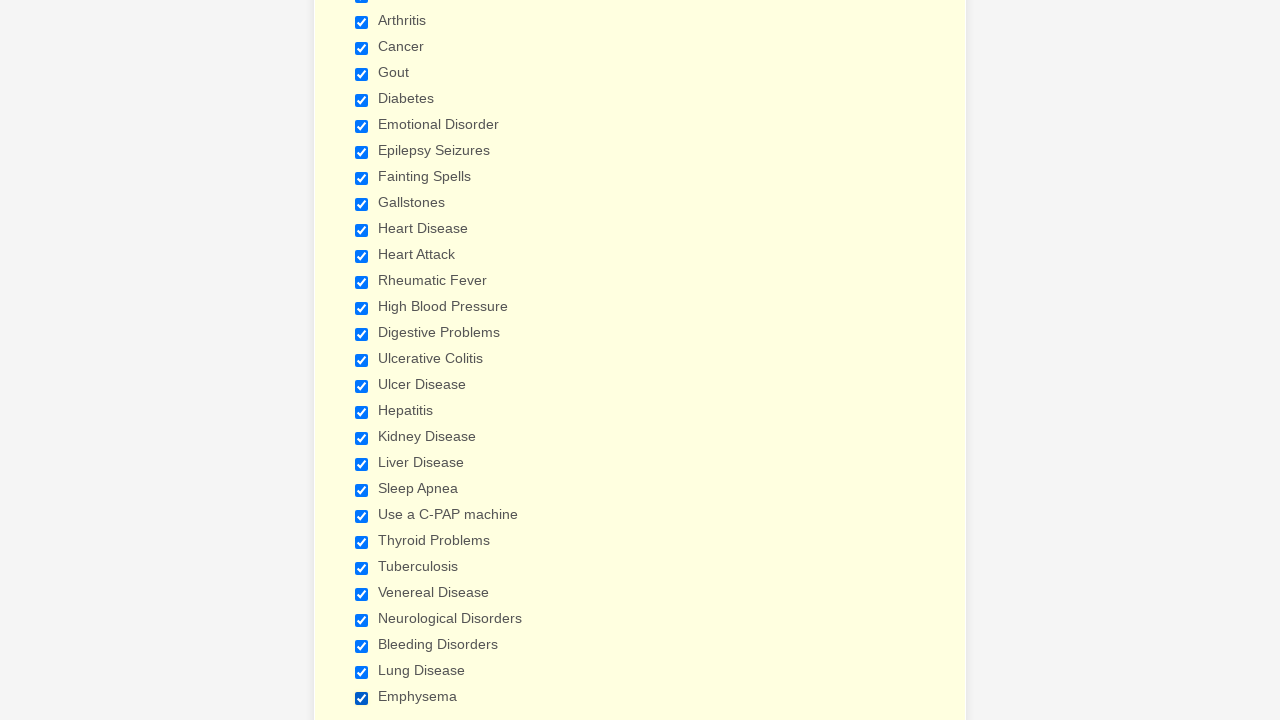

Verified checkbox 3 is selected
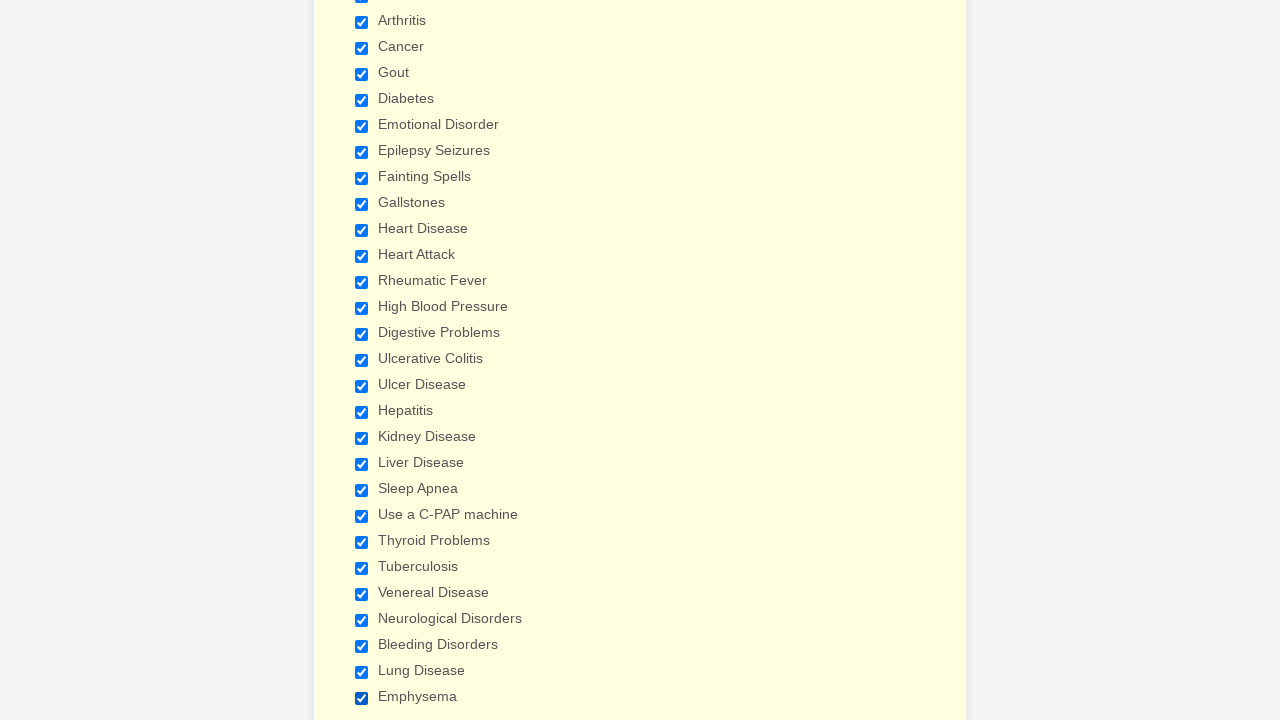

Verified checkbox 4 is selected
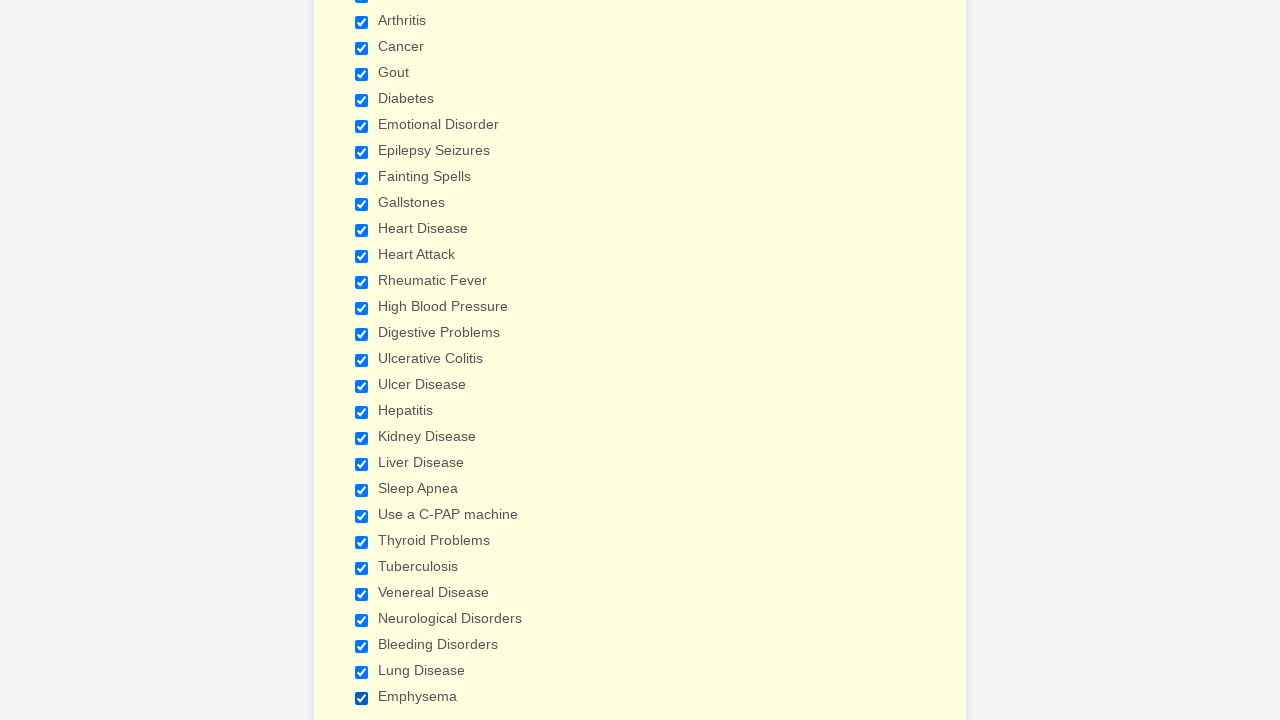

Verified checkbox 5 is selected
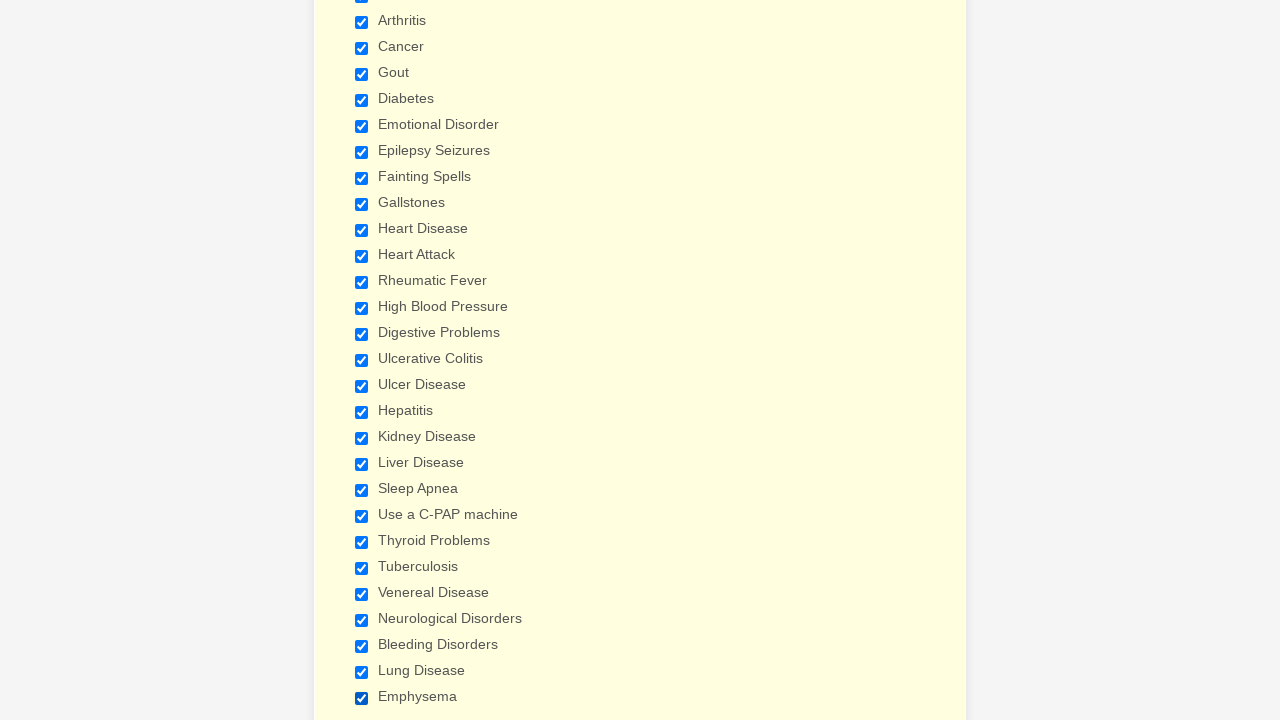

Verified checkbox 6 is selected
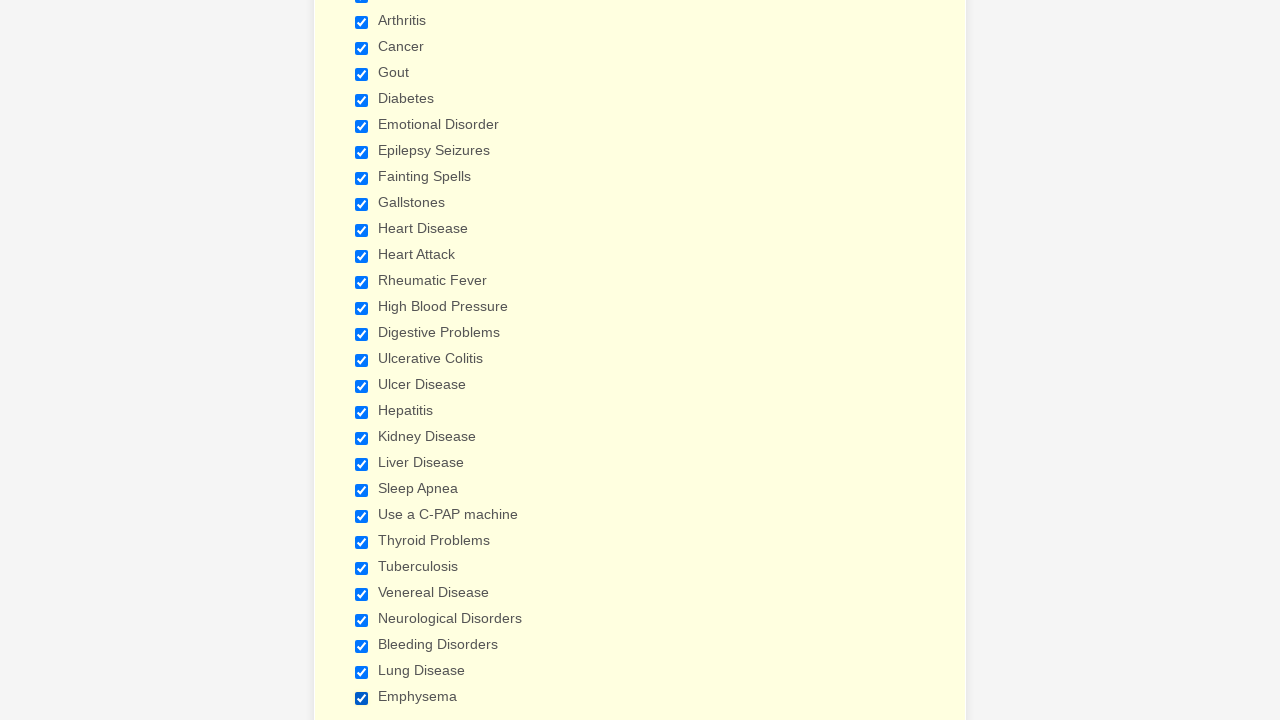

Verified checkbox 7 is selected
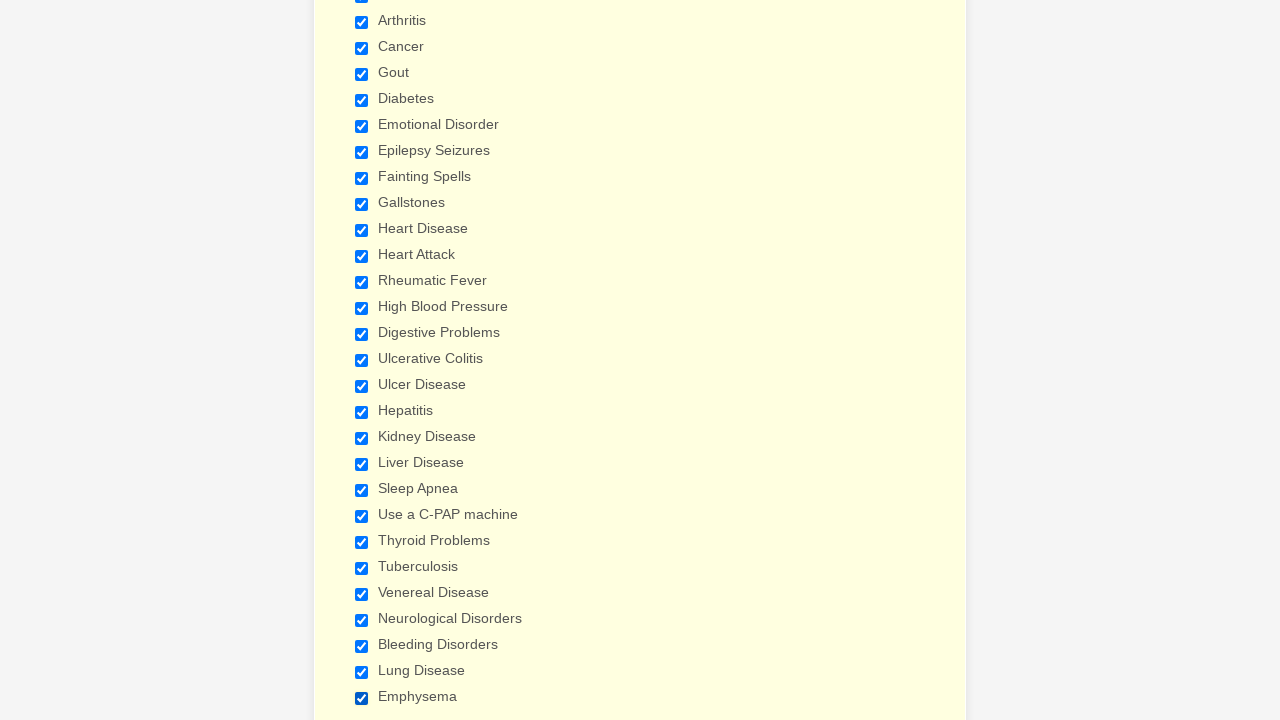

Verified checkbox 8 is selected
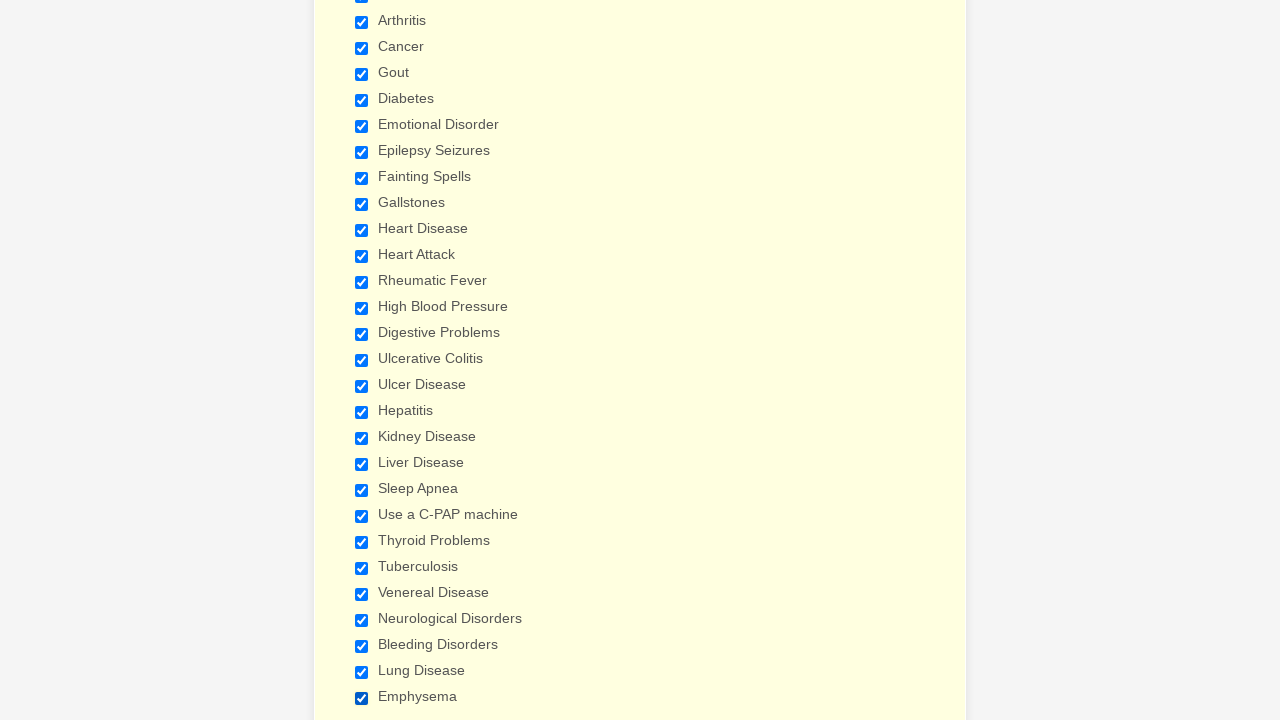

Verified checkbox 9 is selected
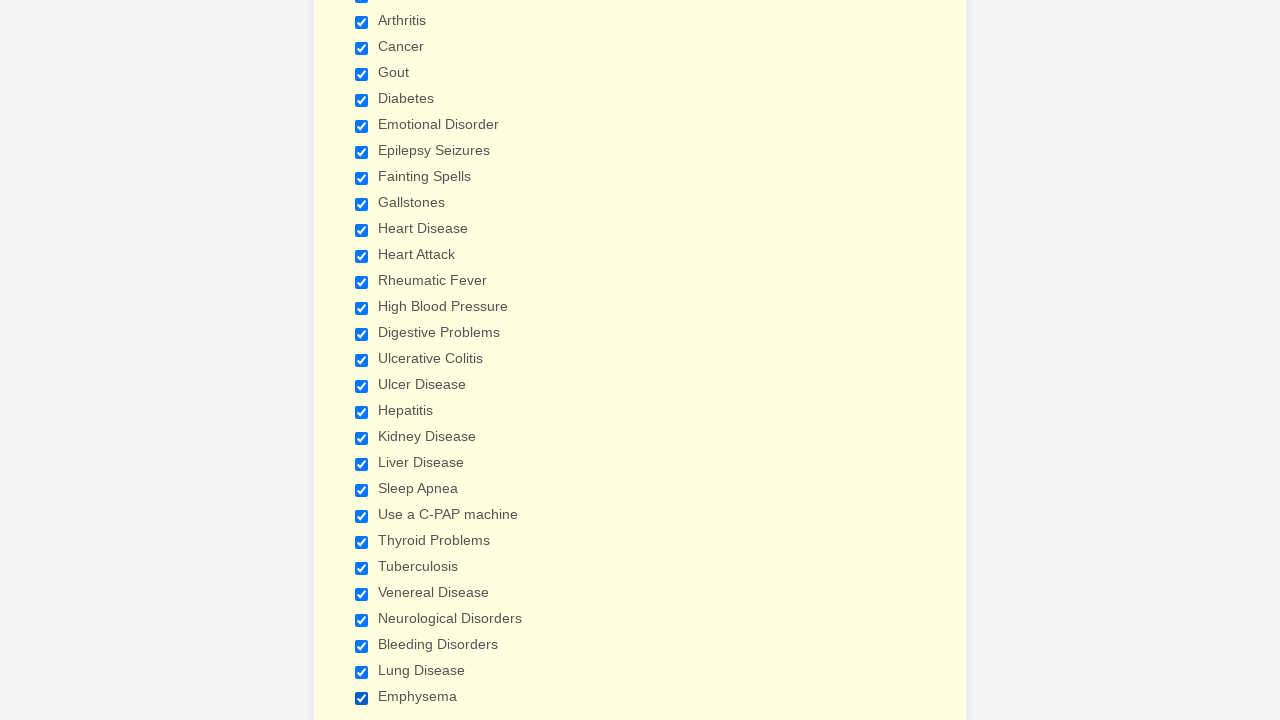

Verified checkbox 10 is selected
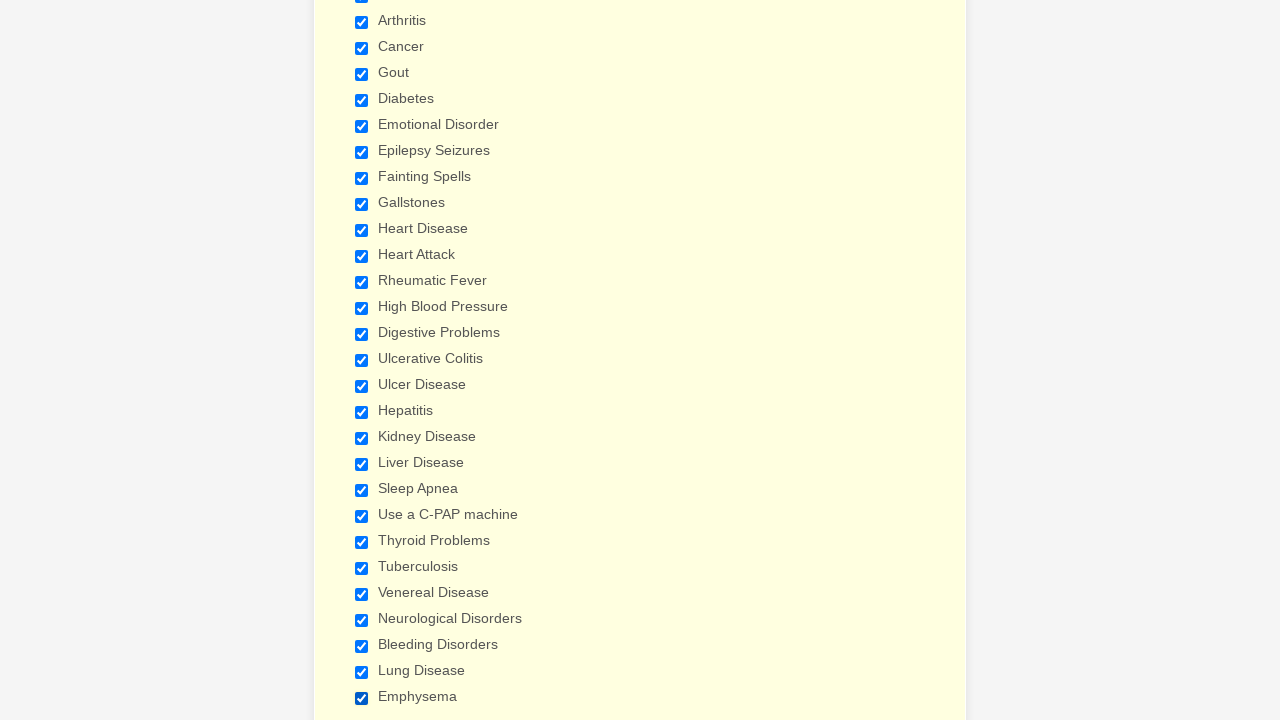

Verified checkbox 11 is selected
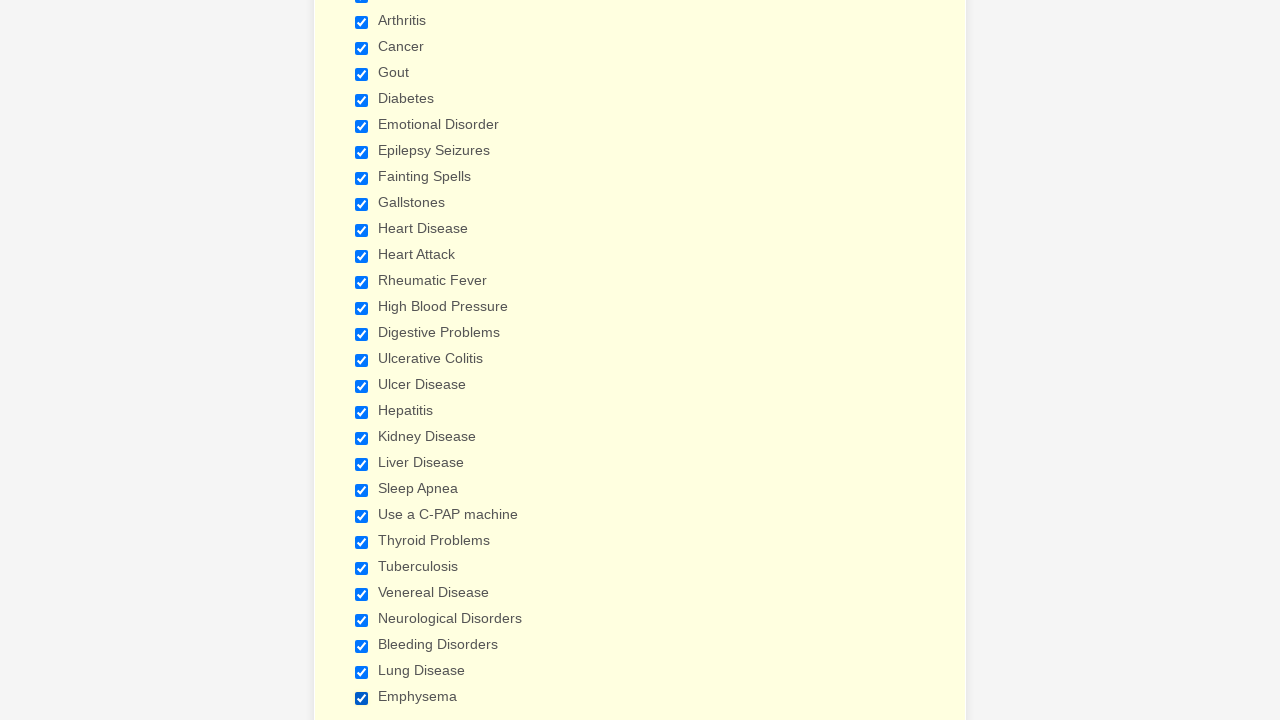

Verified checkbox 12 is selected
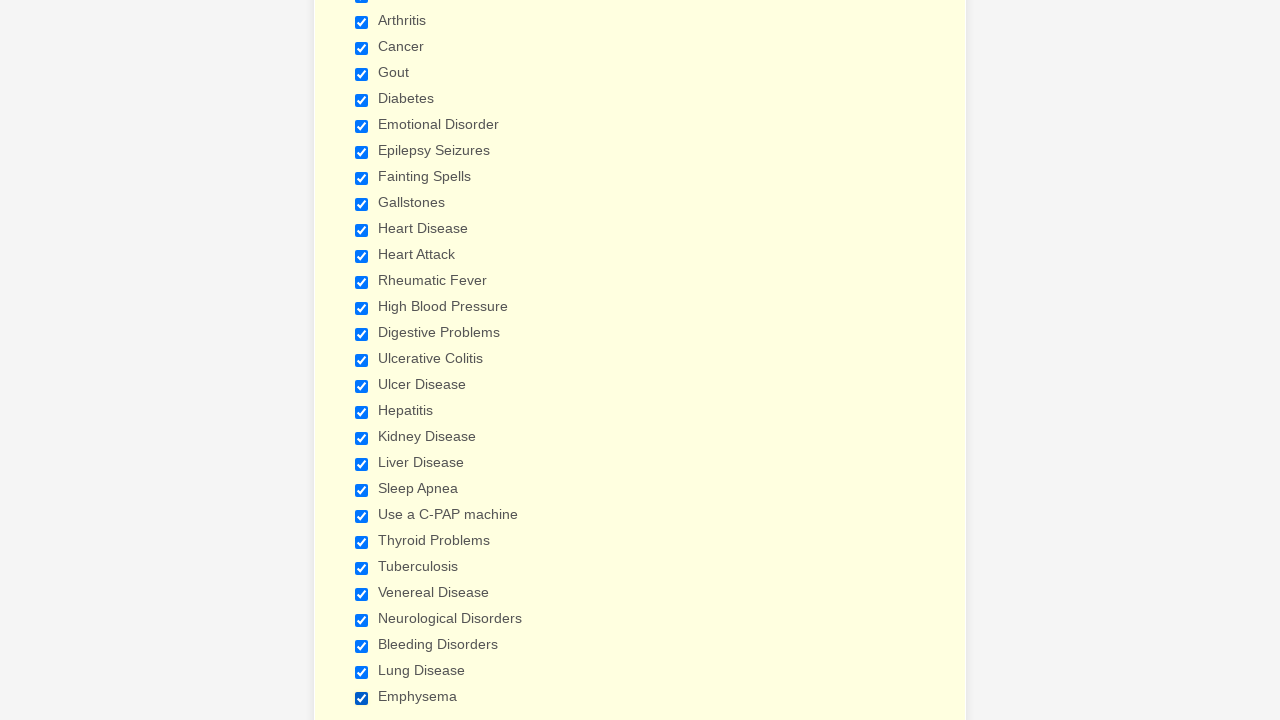

Verified checkbox 13 is selected
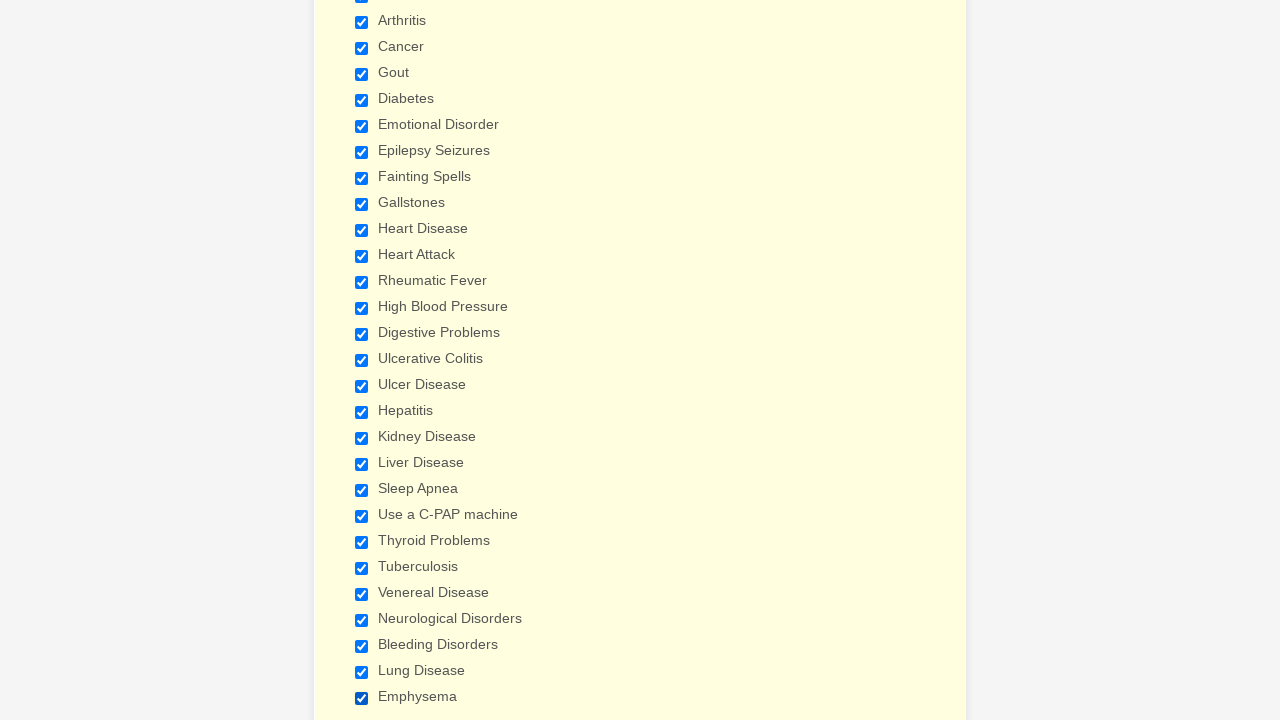

Verified checkbox 14 is selected
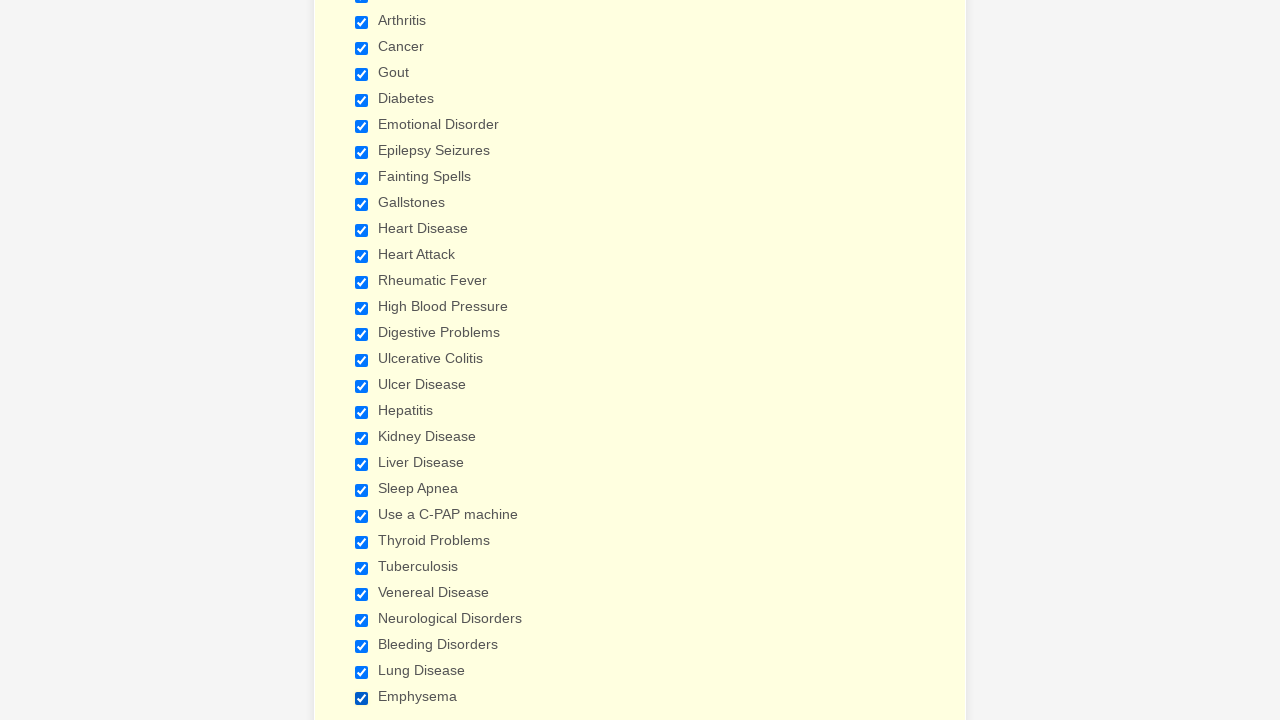

Verified checkbox 15 is selected
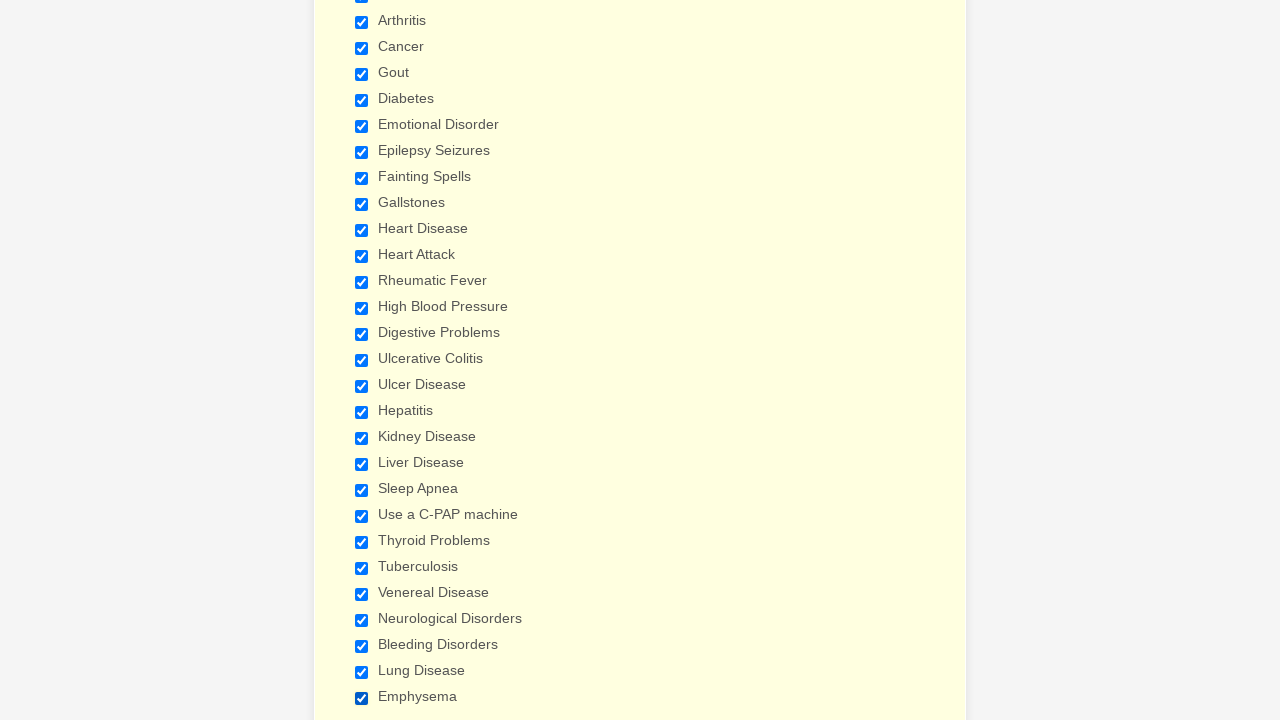

Verified checkbox 16 is selected
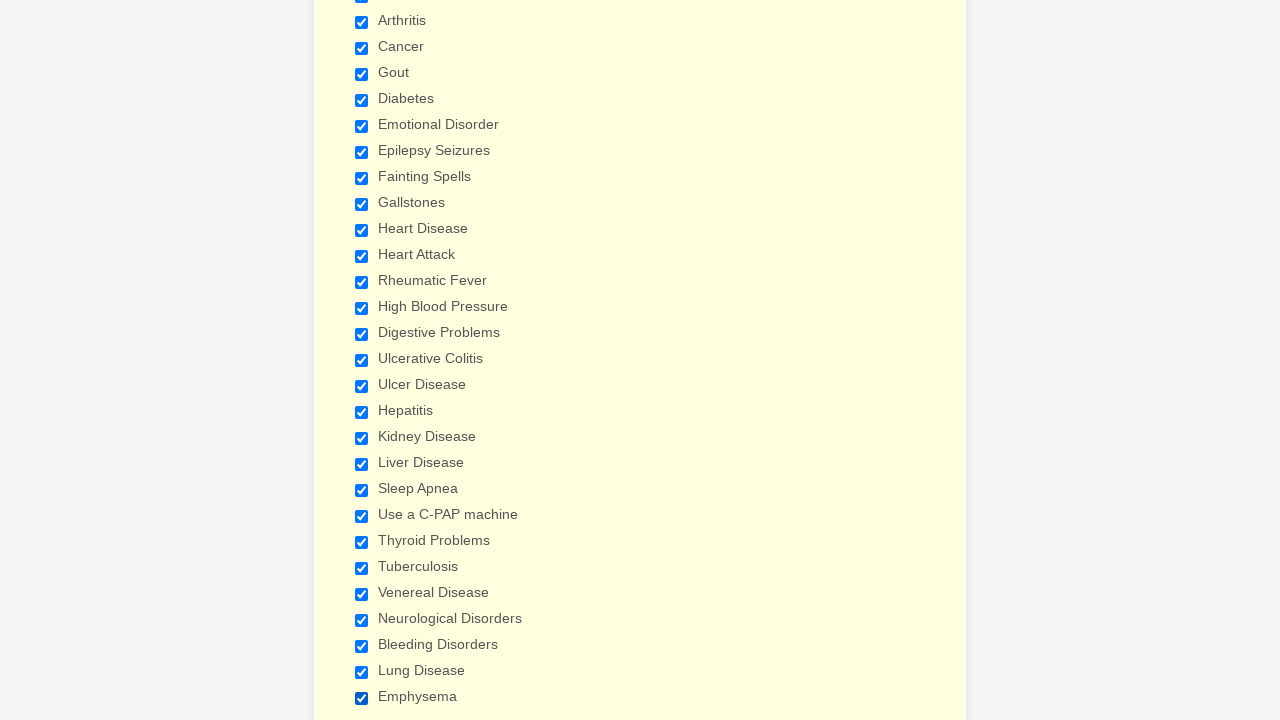

Verified checkbox 17 is selected
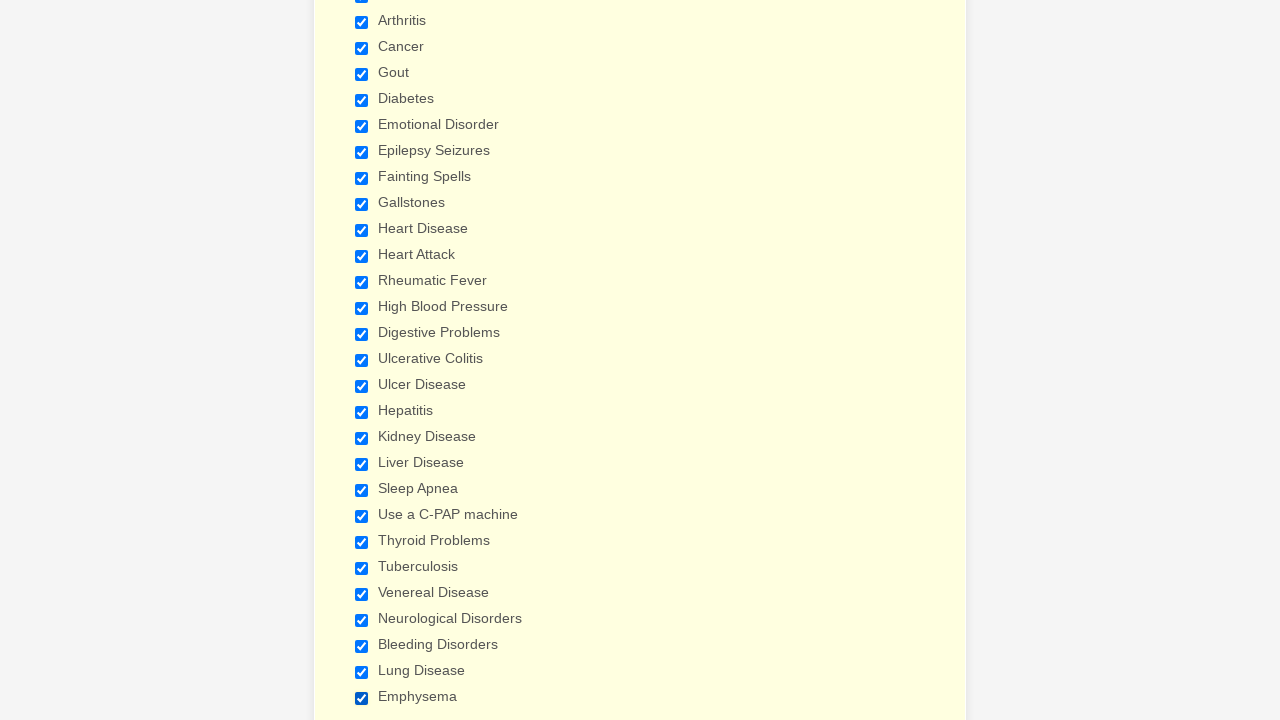

Verified checkbox 18 is selected
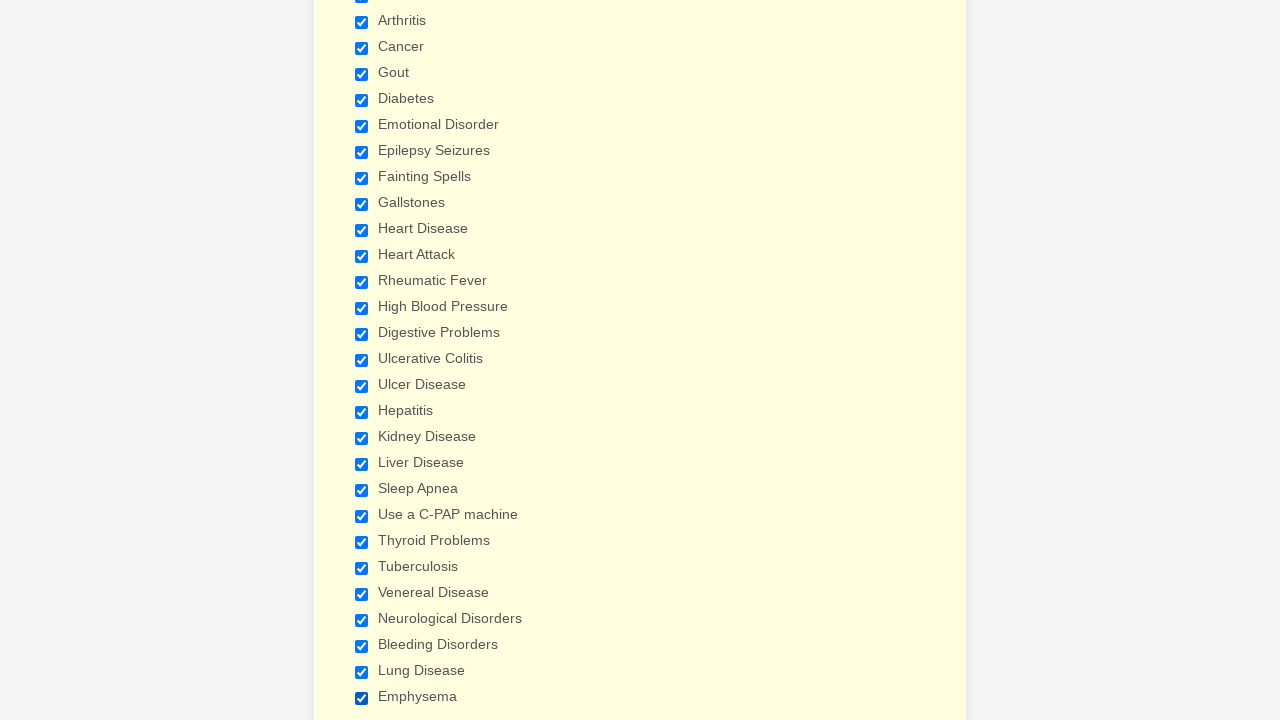

Verified checkbox 19 is selected
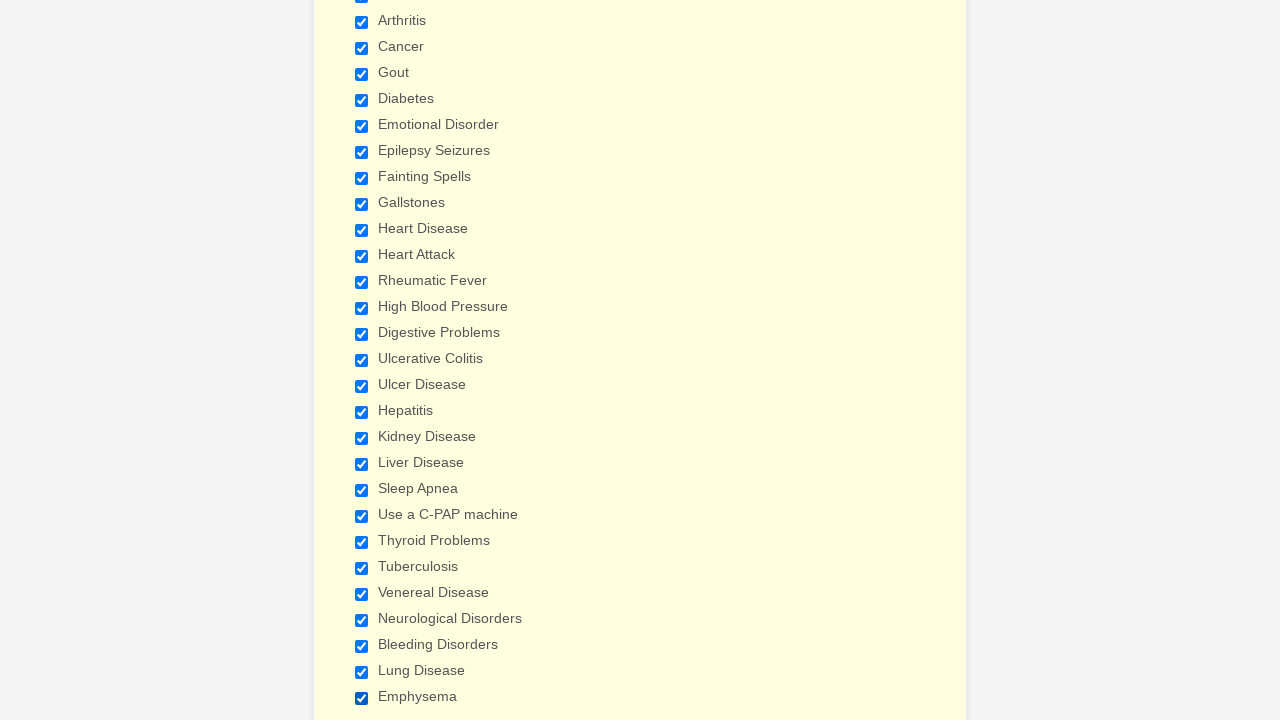

Verified checkbox 20 is selected
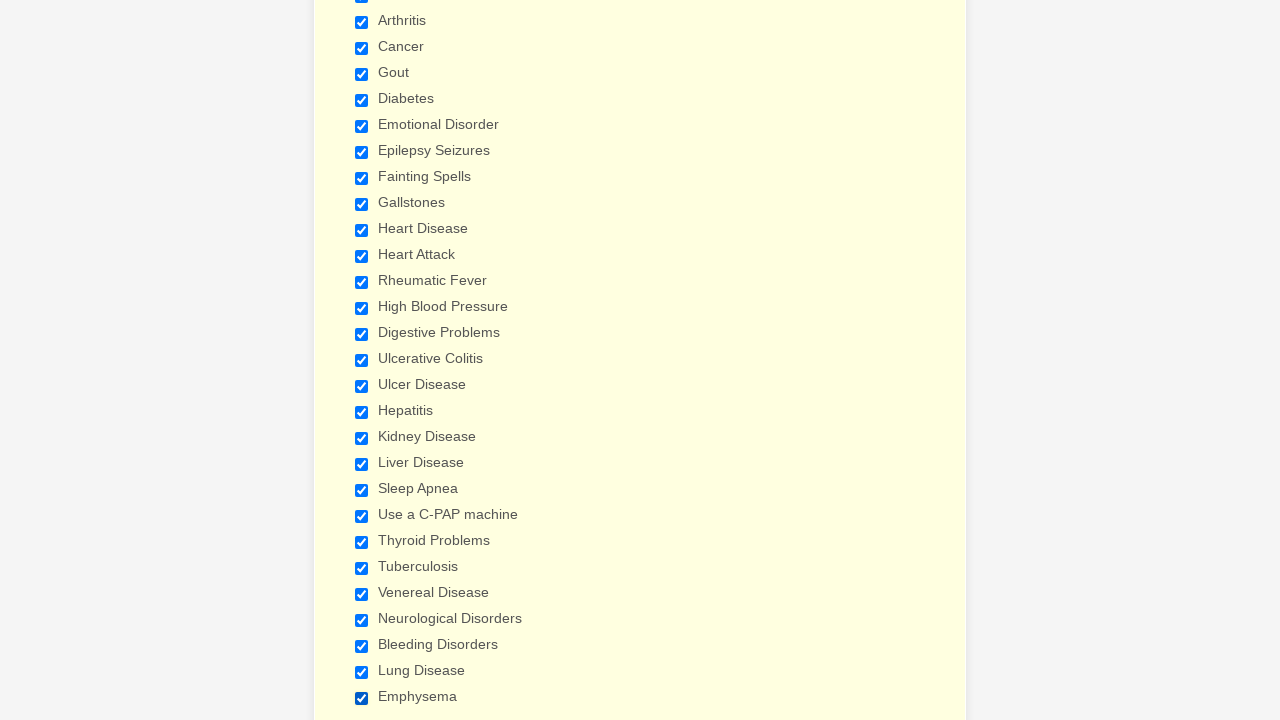

Verified checkbox 21 is selected
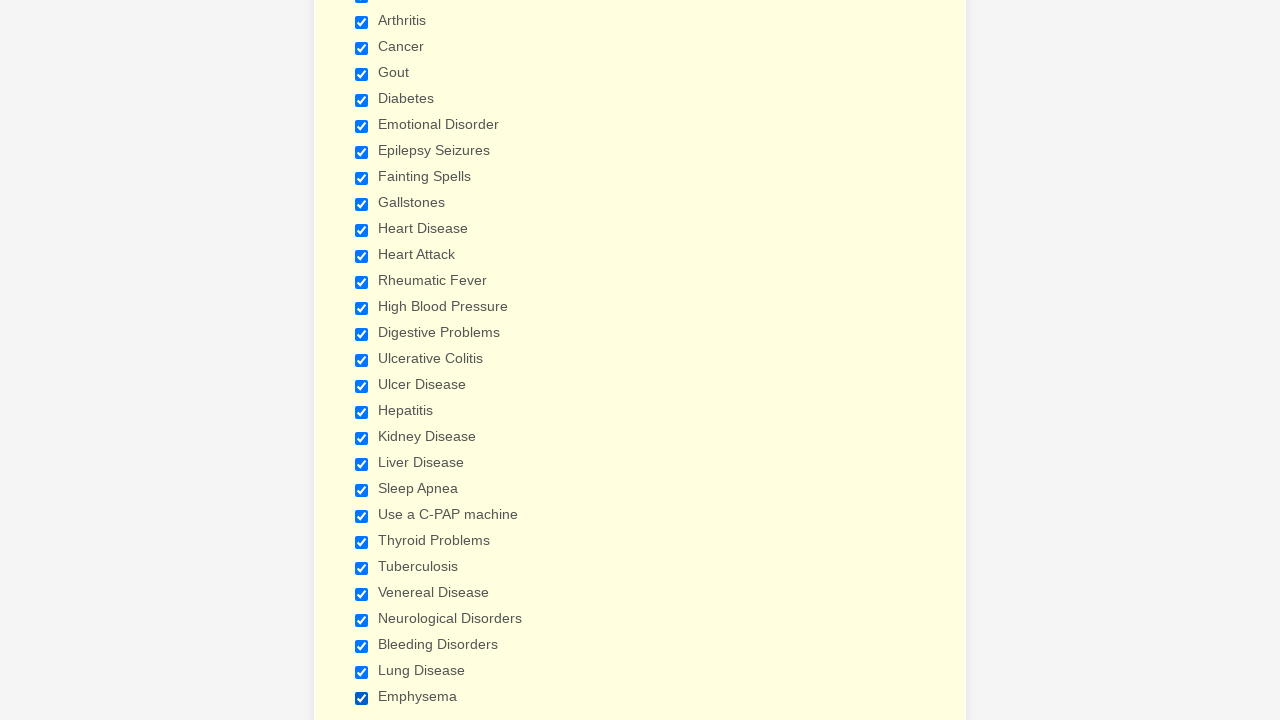

Verified checkbox 22 is selected
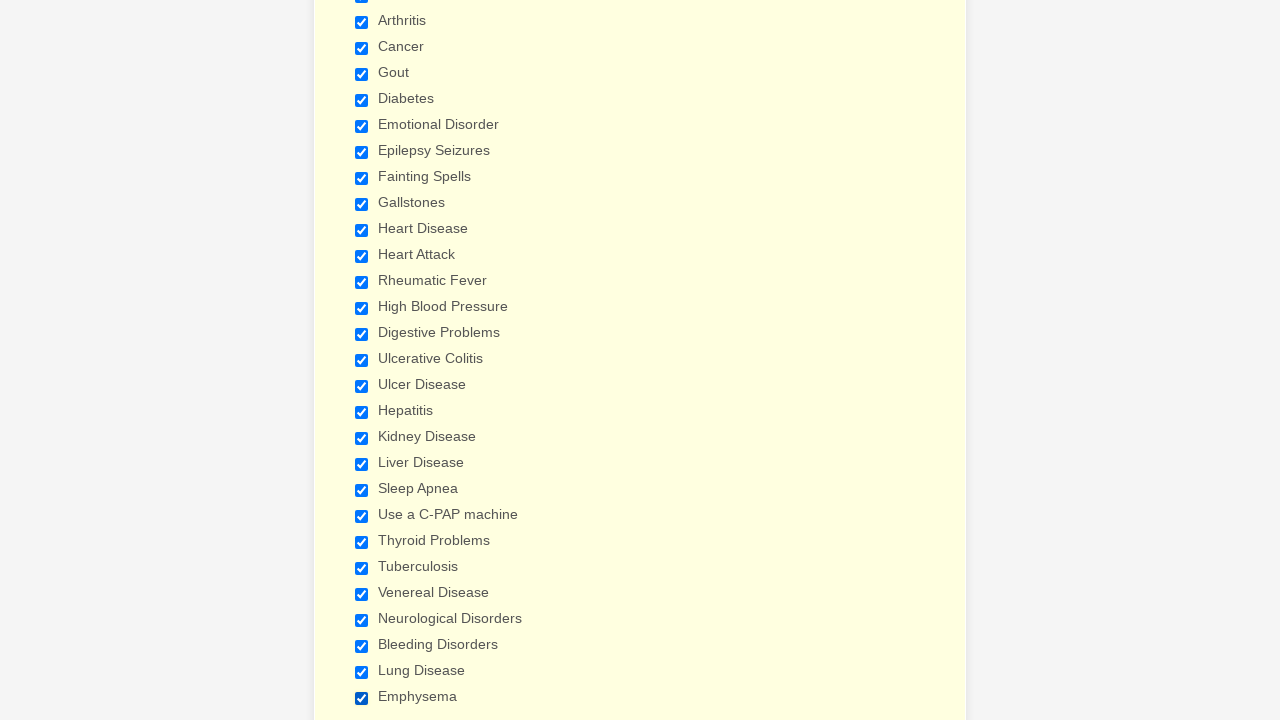

Verified checkbox 23 is selected
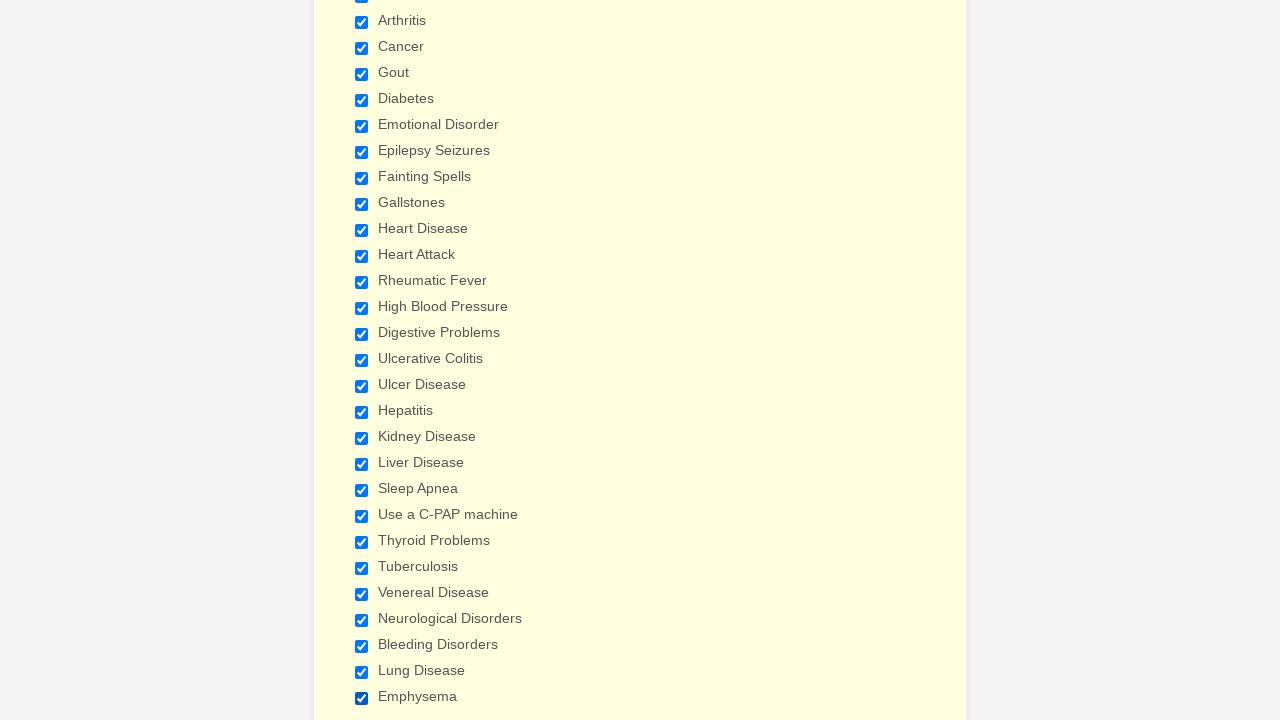

Verified checkbox 24 is selected
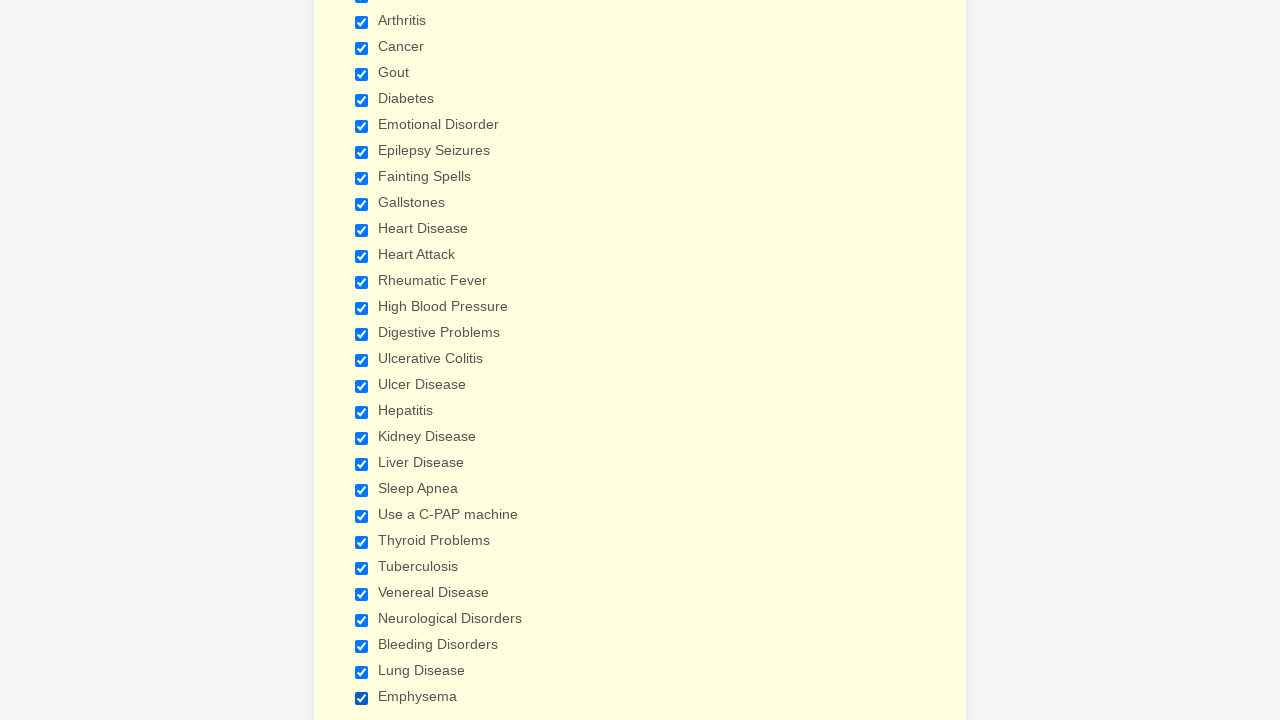

Verified checkbox 25 is selected
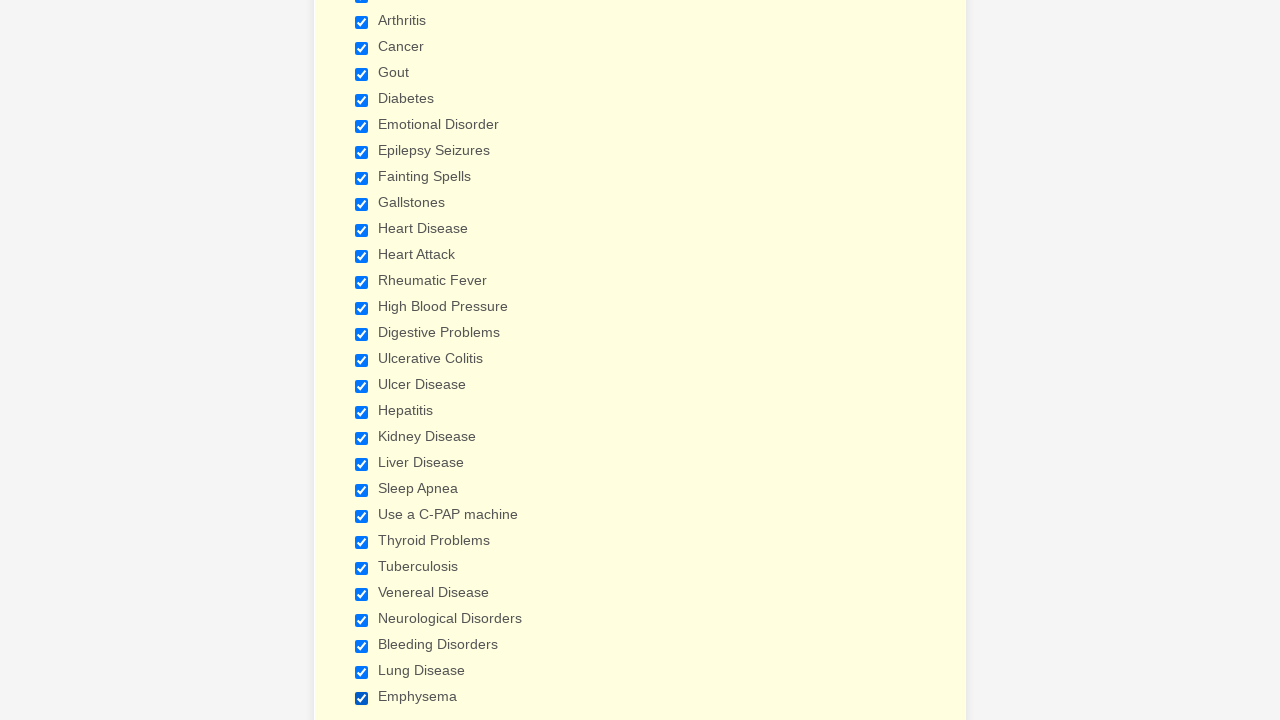

Verified checkbox 26 is selected
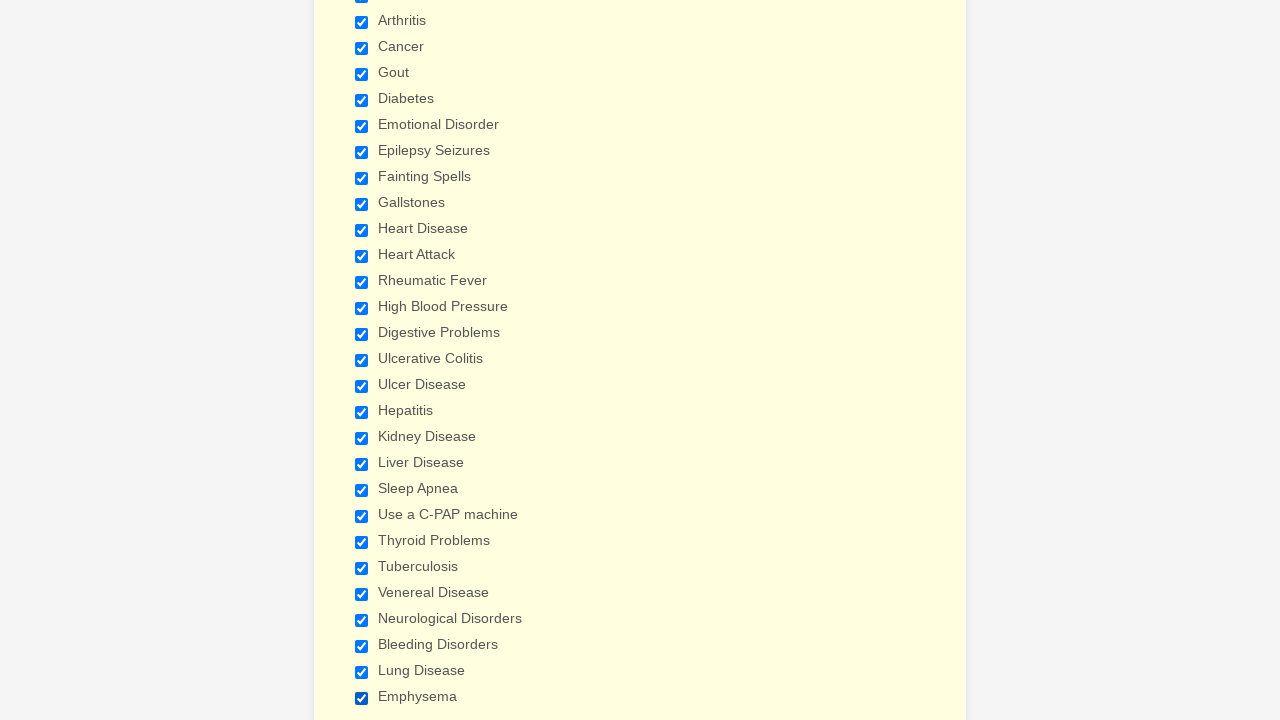

Verified checkbox 27 is selected
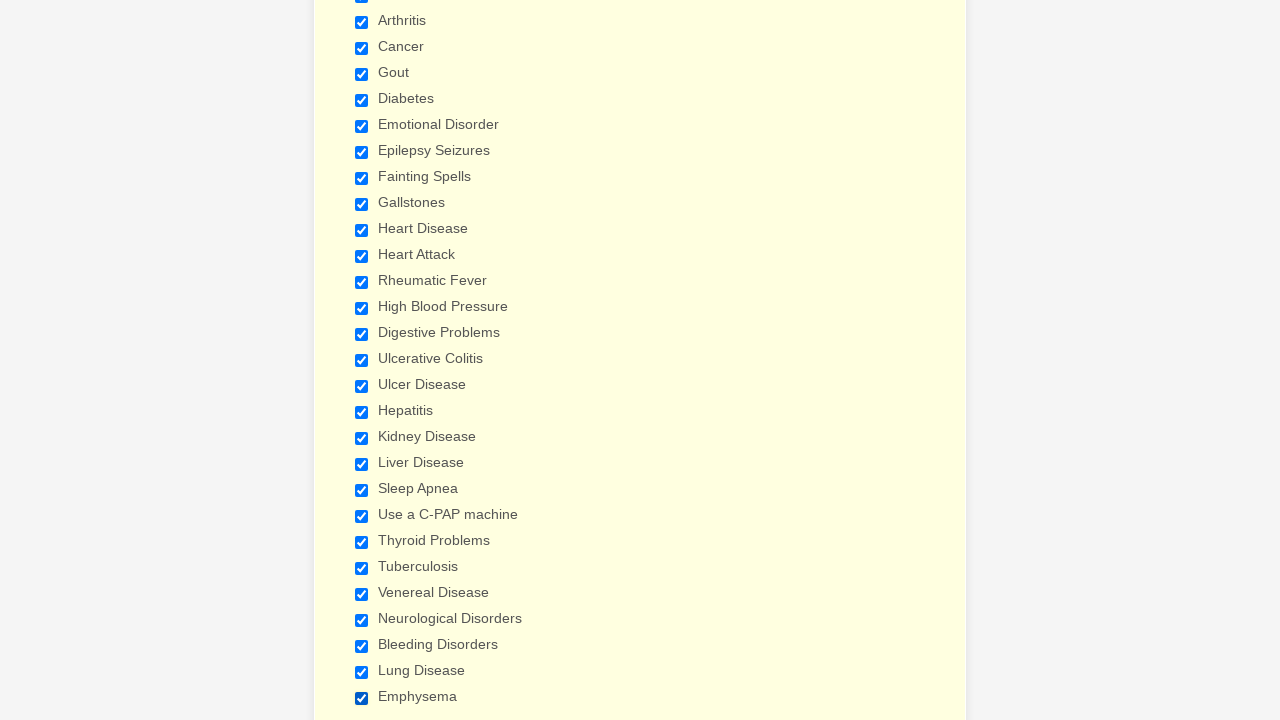

Verified checkbox 28 is selected
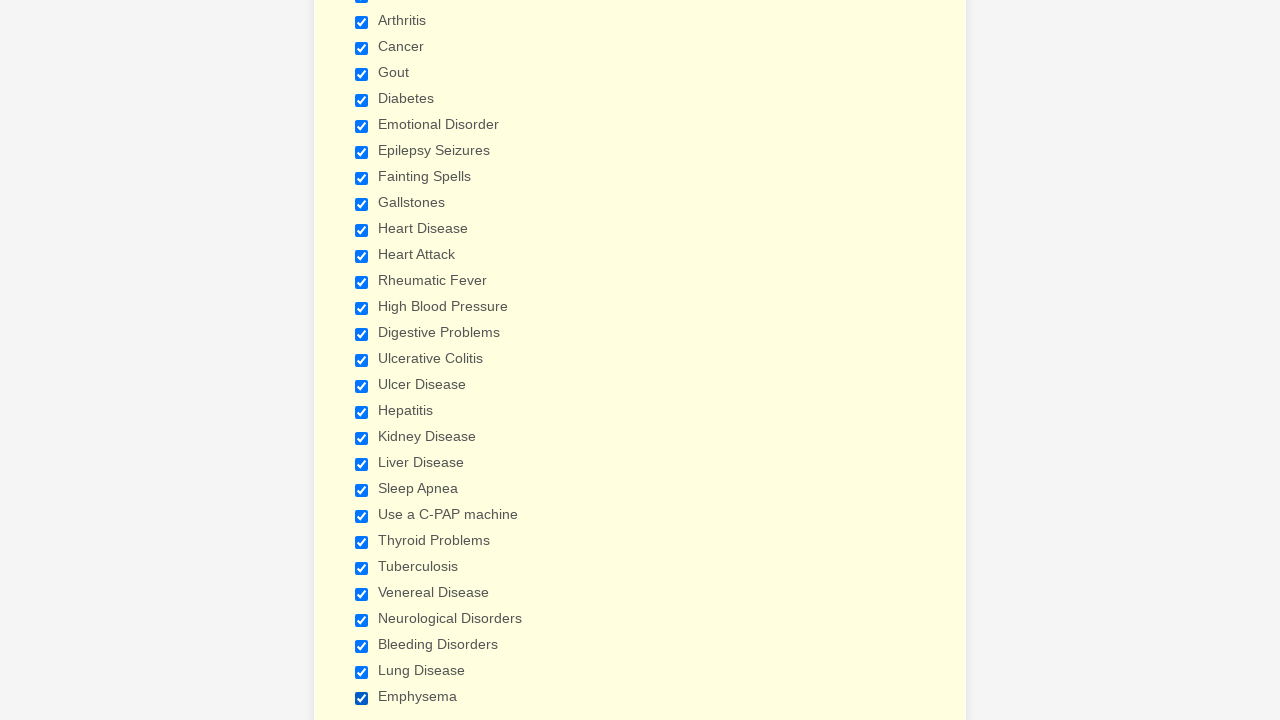

Verified checkbox 29 is selected
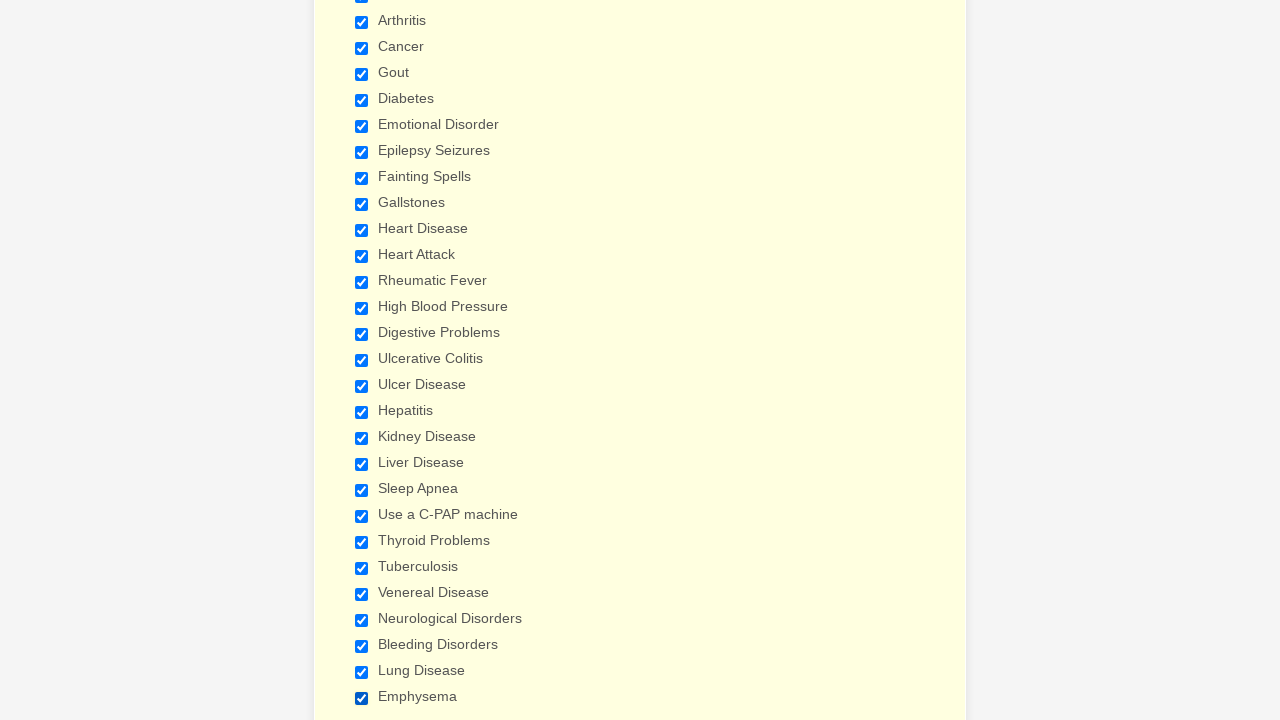

Clicked checkbox 1 to deselect it at (362, 360) on xpath=//input[@type='checkbox'] >> nth=0
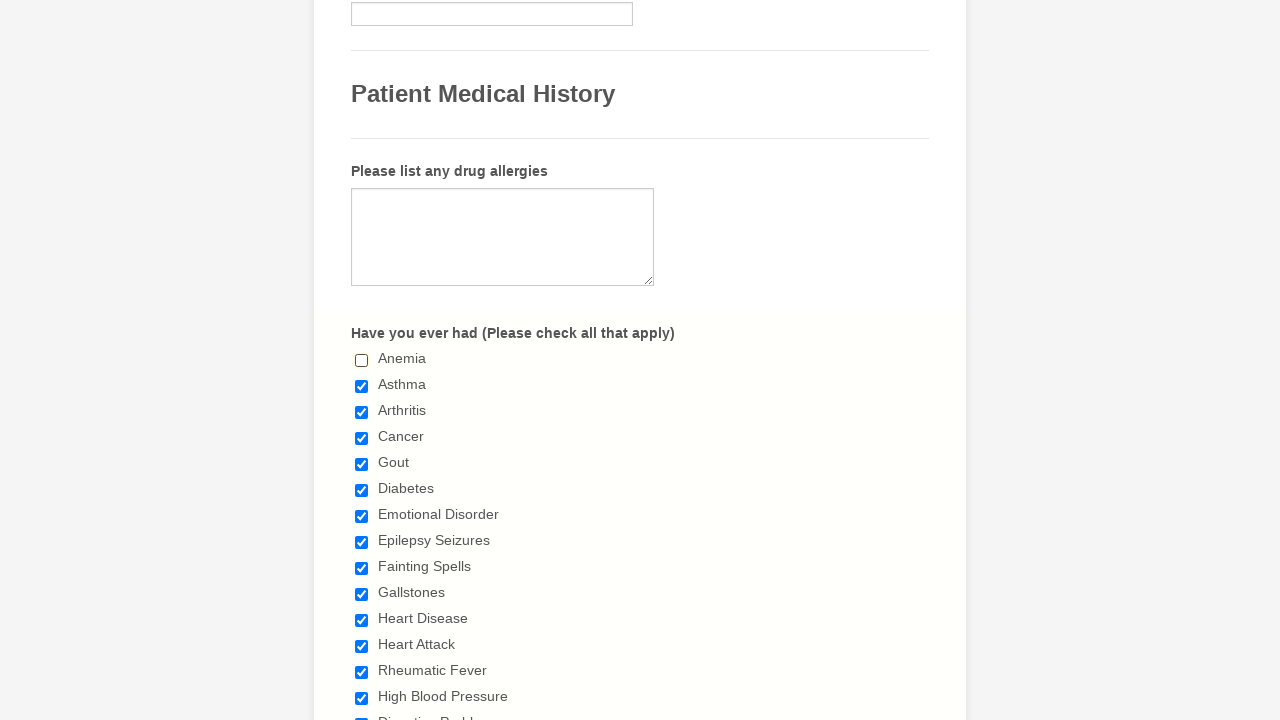

Clicked checkbox 2 to deselect it at (362, 386) on xpath=//input[@type='checkbox'] >> nth=1
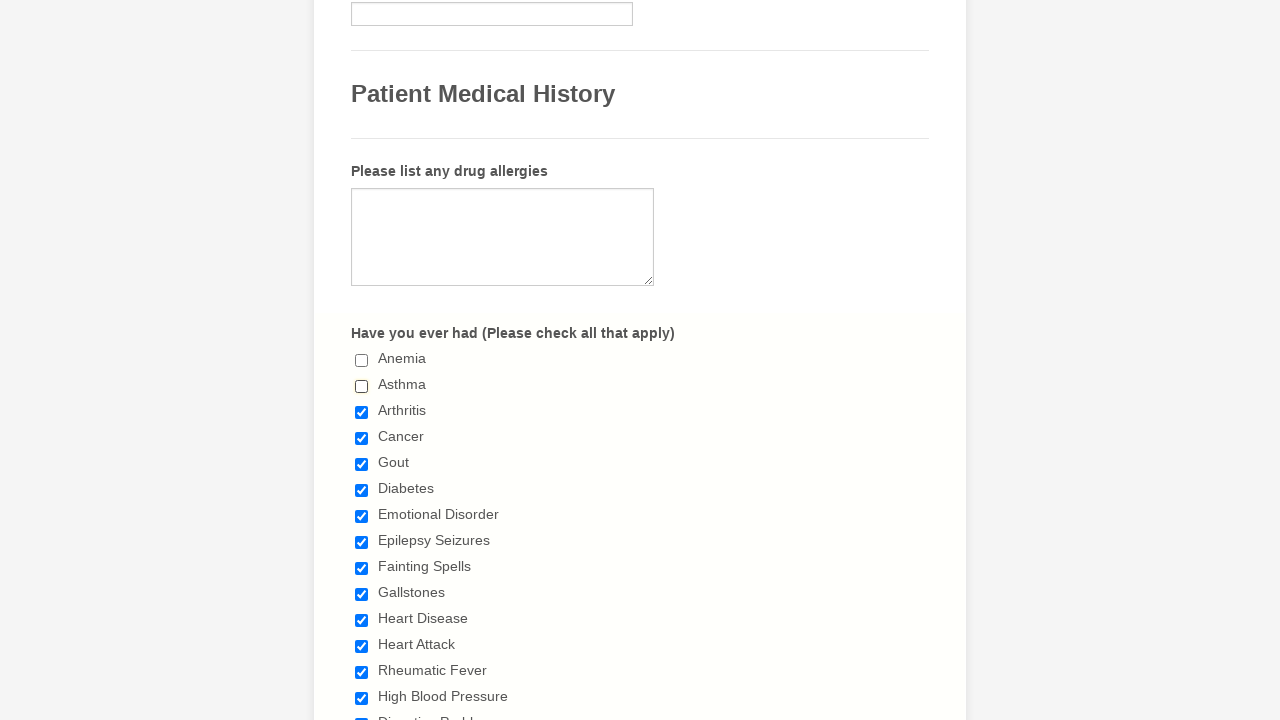

Clicked checkbox 3 to deselect it at (362, 412) on xpath=//input[@type='checkbox'] >> nth=2
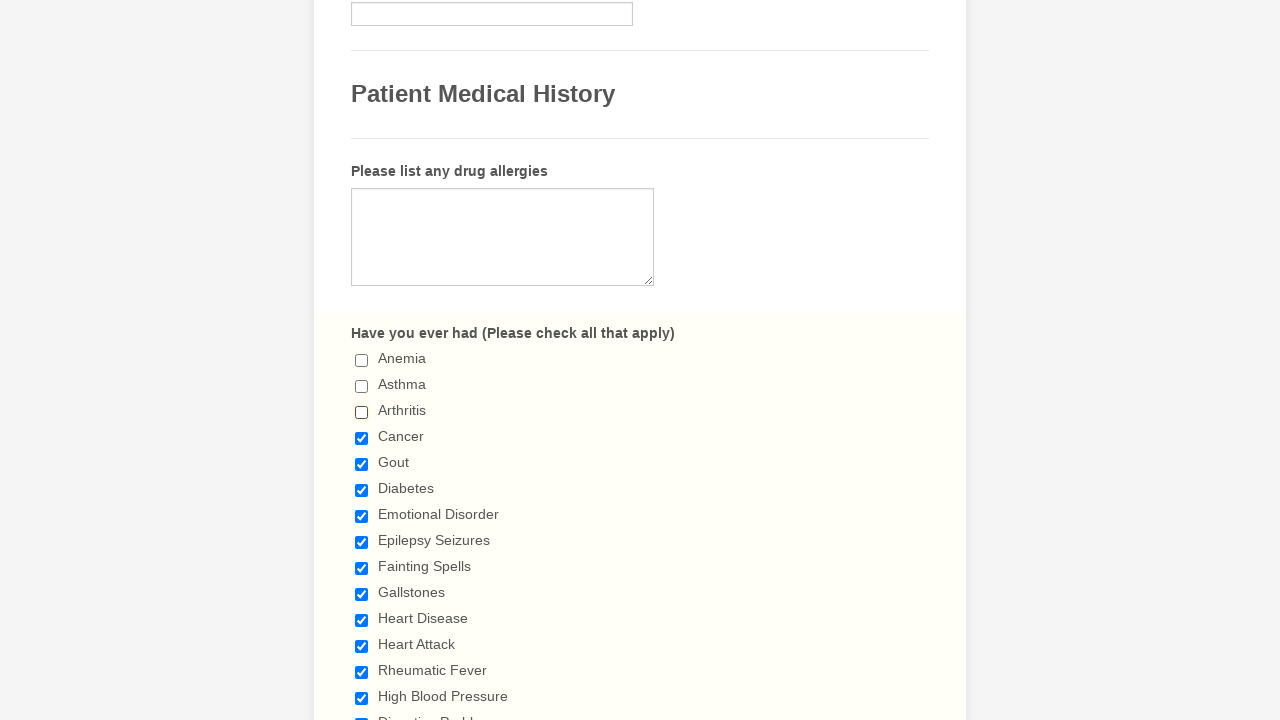

Clicked checkbox 4 to deselect it at (362, 438) on xpath=//input[@type='checkbox'] >> nth=3
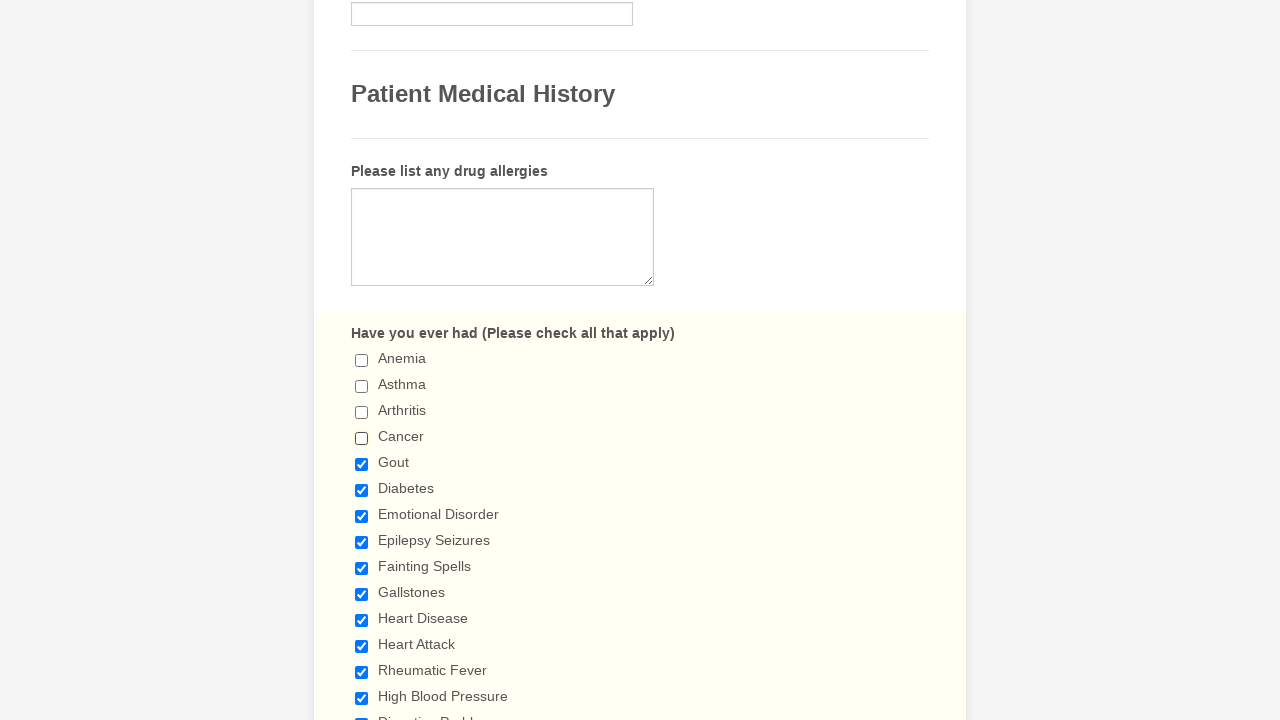

Clicked checkbox 5 to deselect it at (362, 464) on xpath=//input[@type='checkbox'] >> nth=4
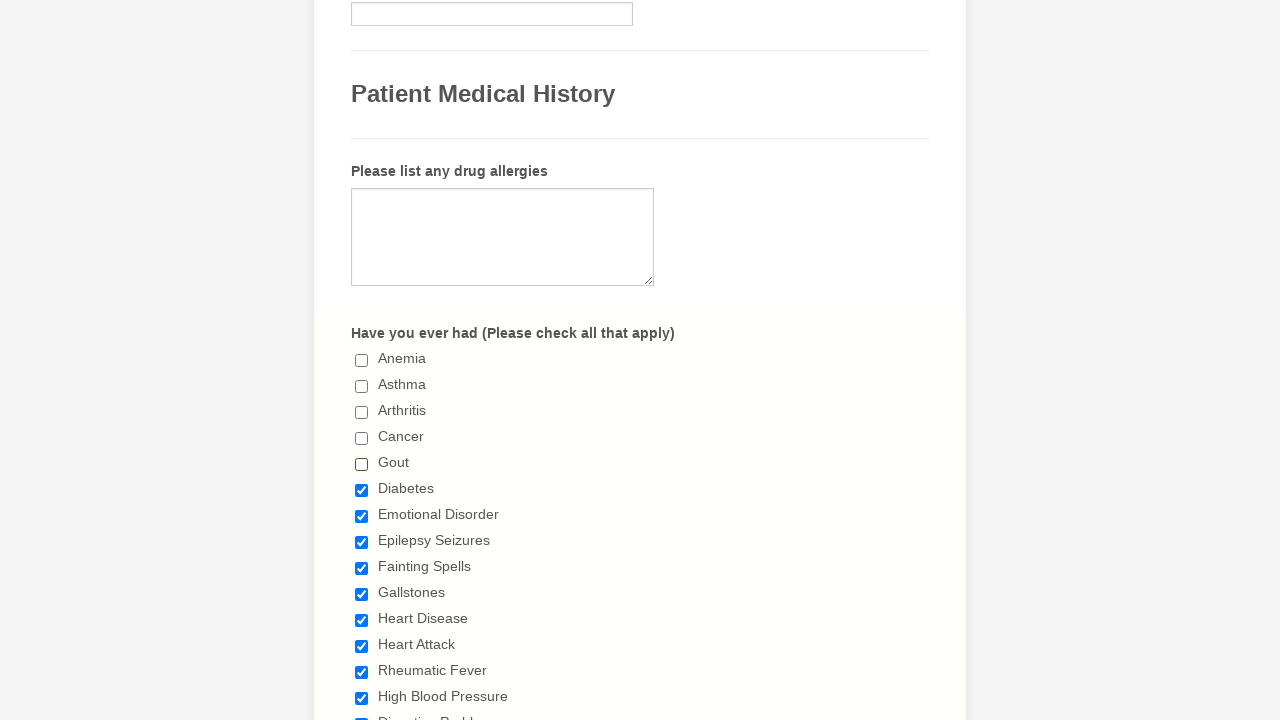

Clicked checkbox 6 to deselect it at (362, 490) on xpath=//input[@type='checkbox'] >> nth=5
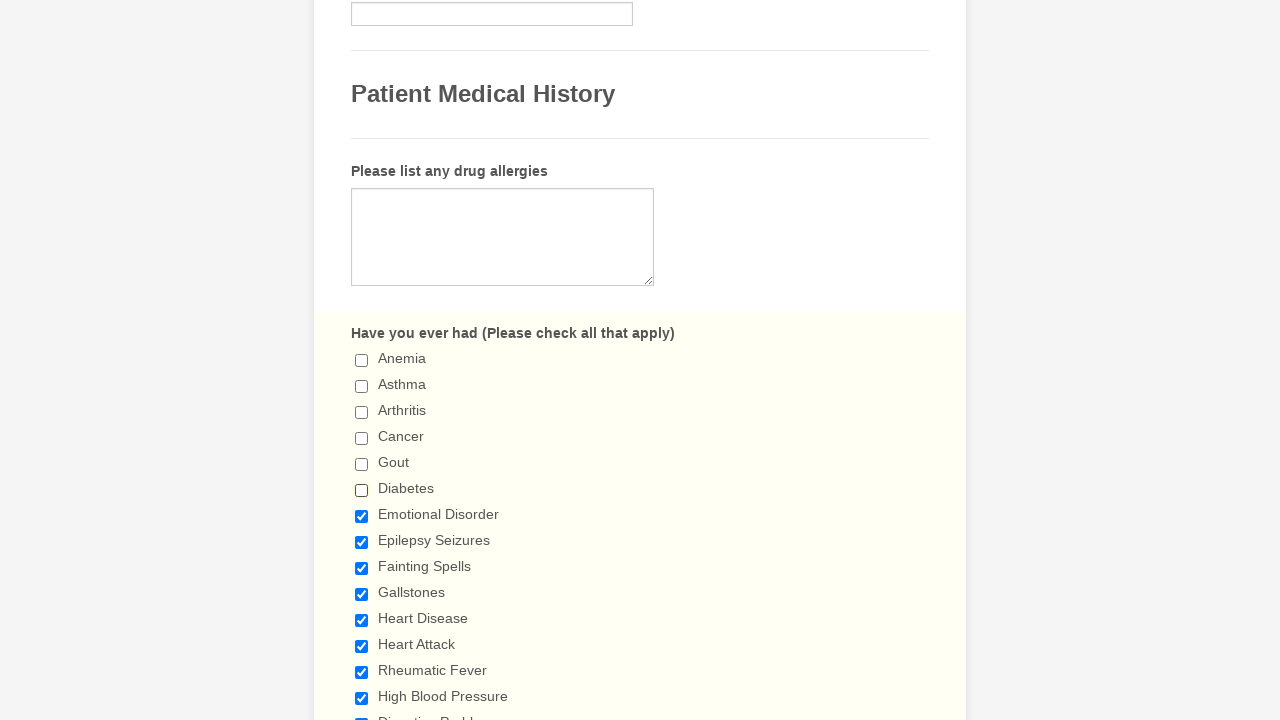

Clicked checkbox 7 to deselect it at (362, 516) on xpath=//input[@type='checkbox'] >> nth=6
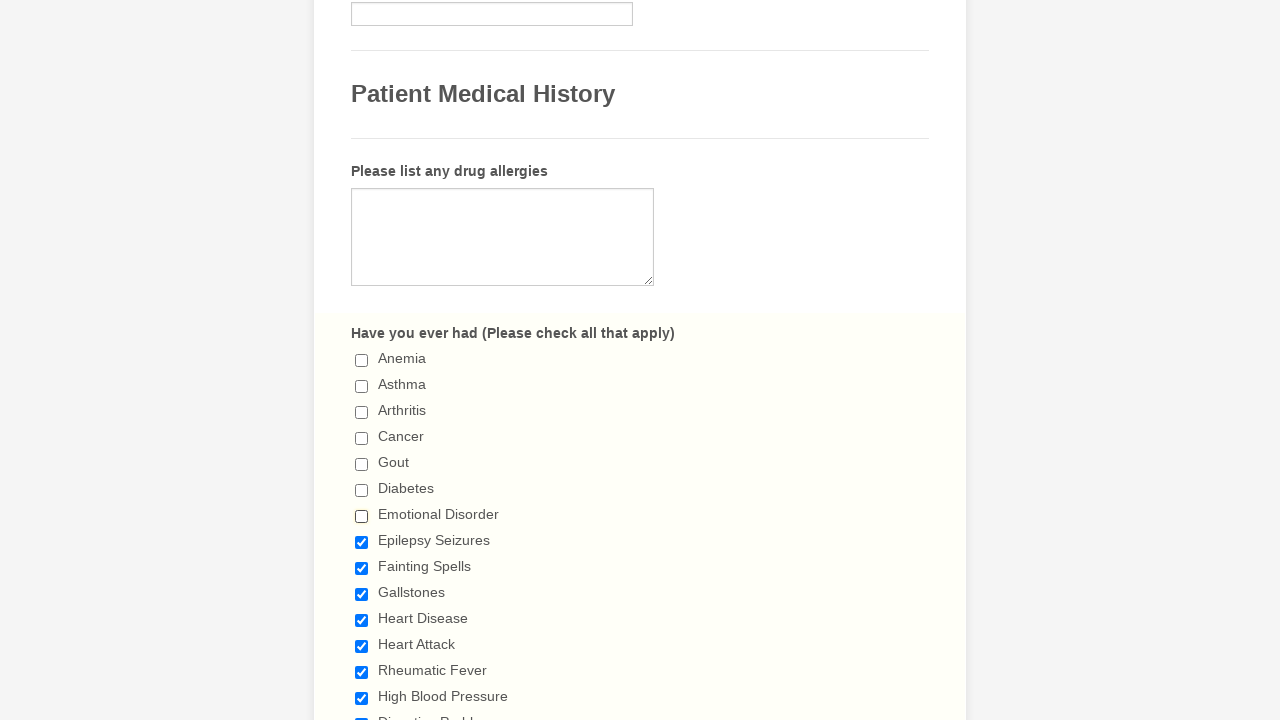

Clicked checkbox 8 to deselect it at (362, 542) on xpath=//input[@type='checkbox'] >> nth=7
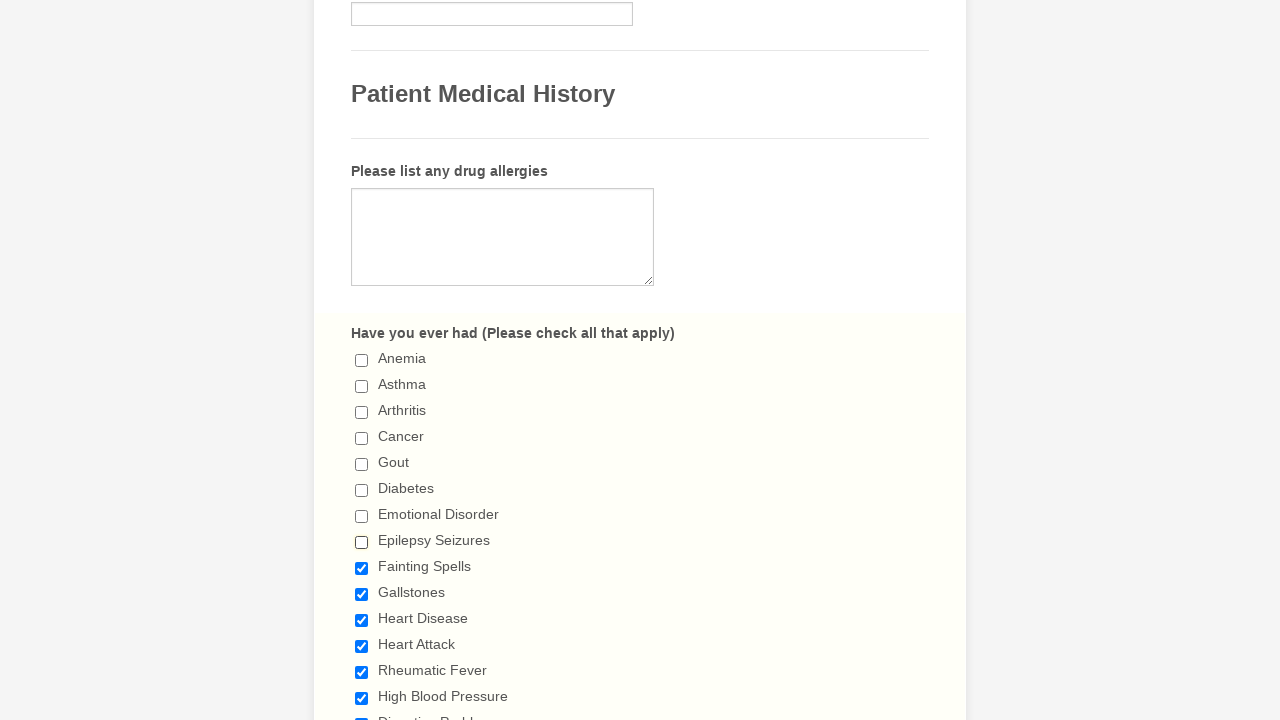

Clicked checkbox 9 to deselect it at (362, 568) on xpath=//input[@type='checkbox'] >> nth=8
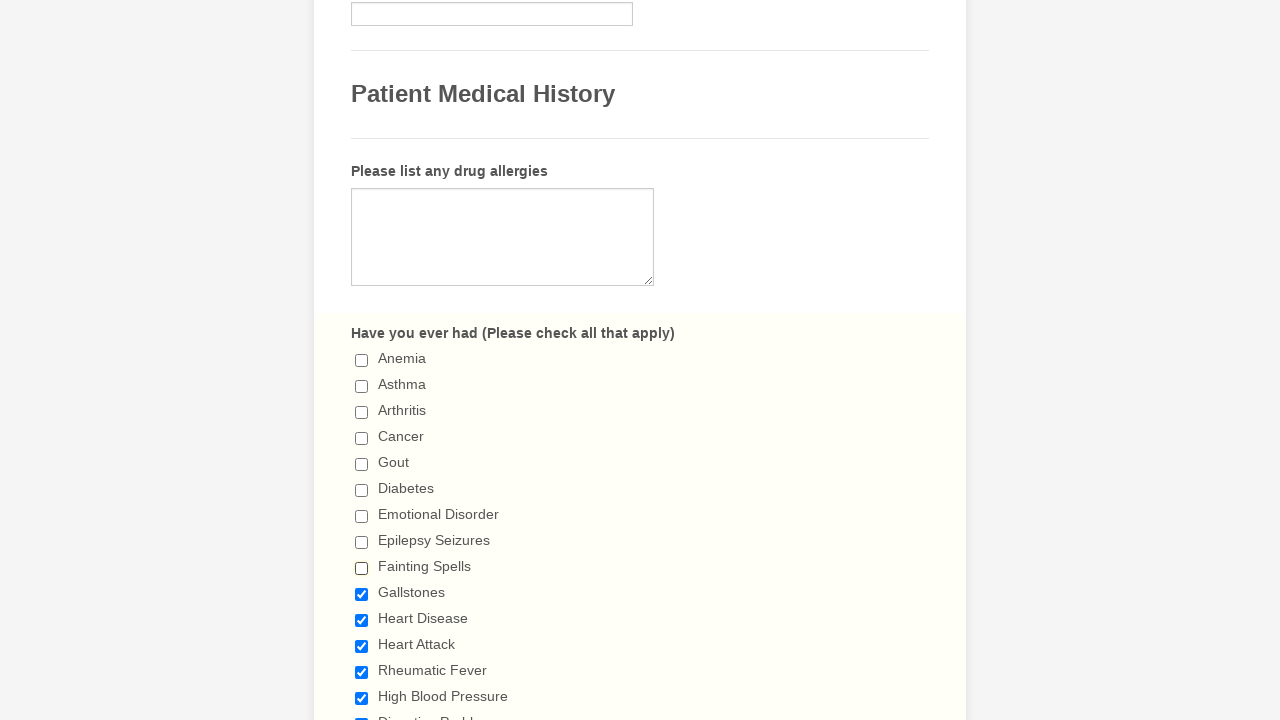

Clicked checkbox 10 to deselect it at (362, 594) on xpath=//input[@type='checkbox'] >> nth=9
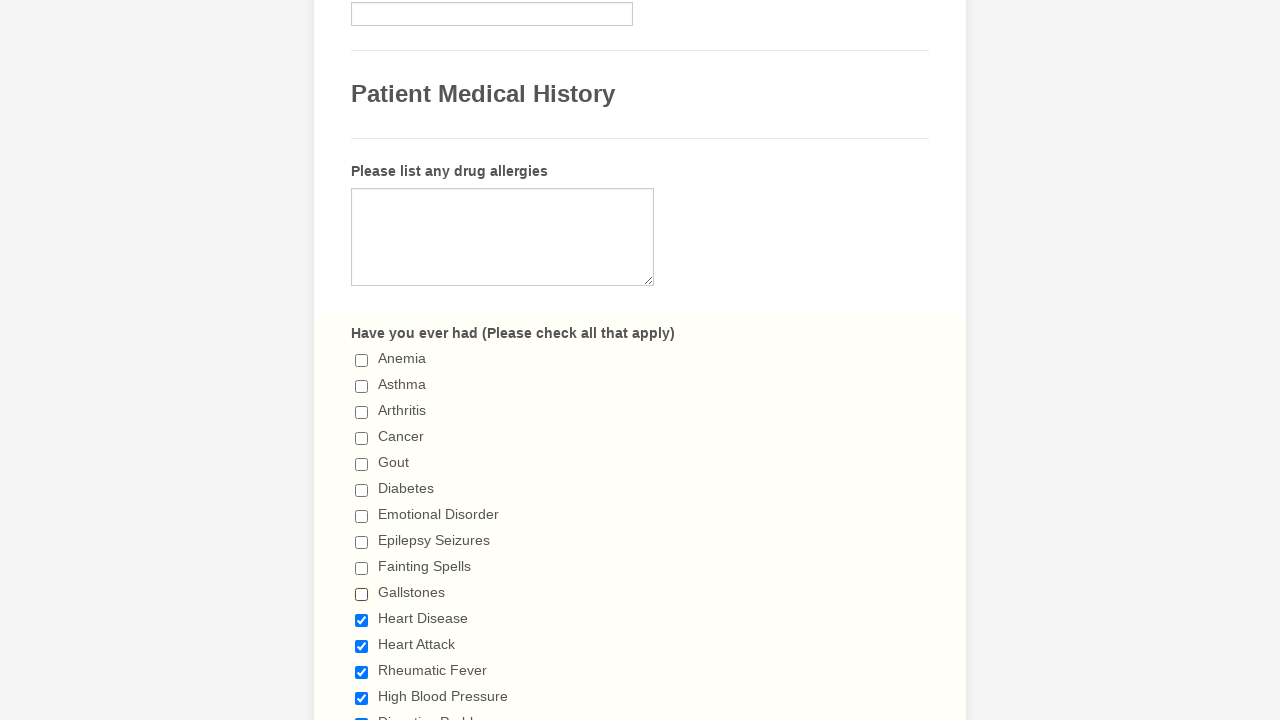

Clicked checkbox 11 to deselect it at (362, 620) on xpath=//input[@type='checkbox'] >> nth=10
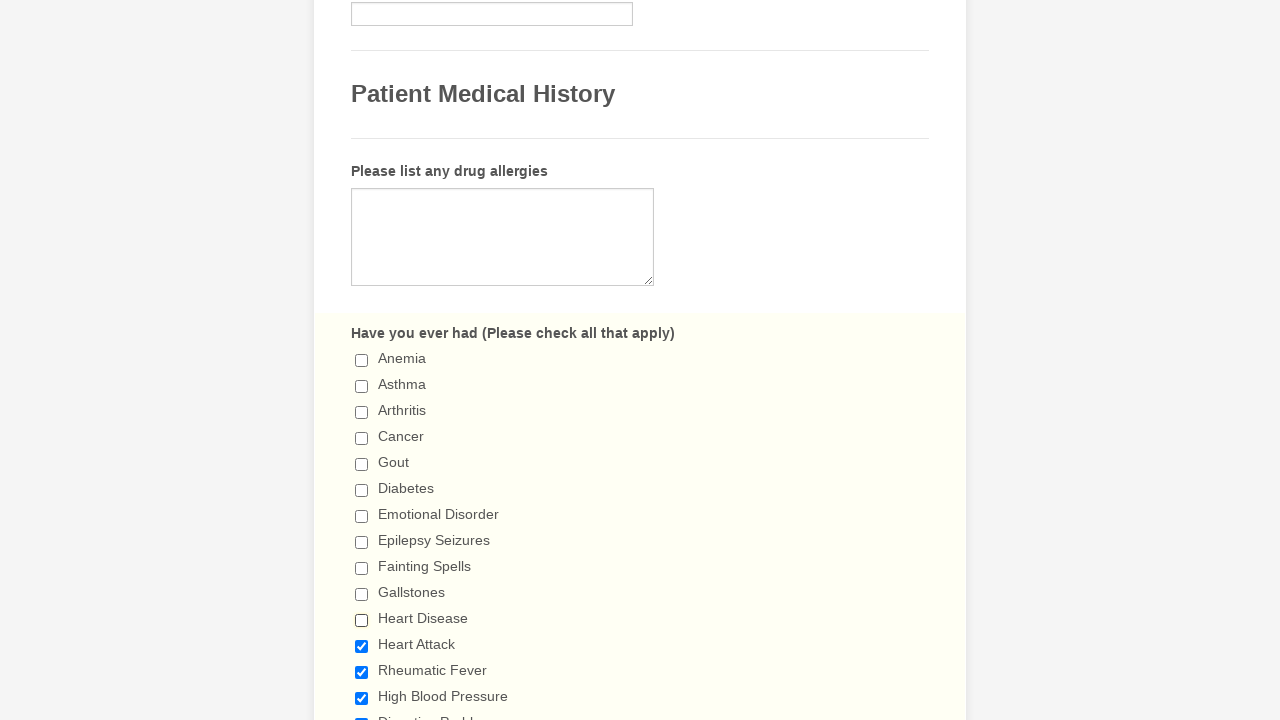

Clicked checkbox 12 to deselect it at (362, 646) on xpath=//input[@type='checkbox'] >> nth=11
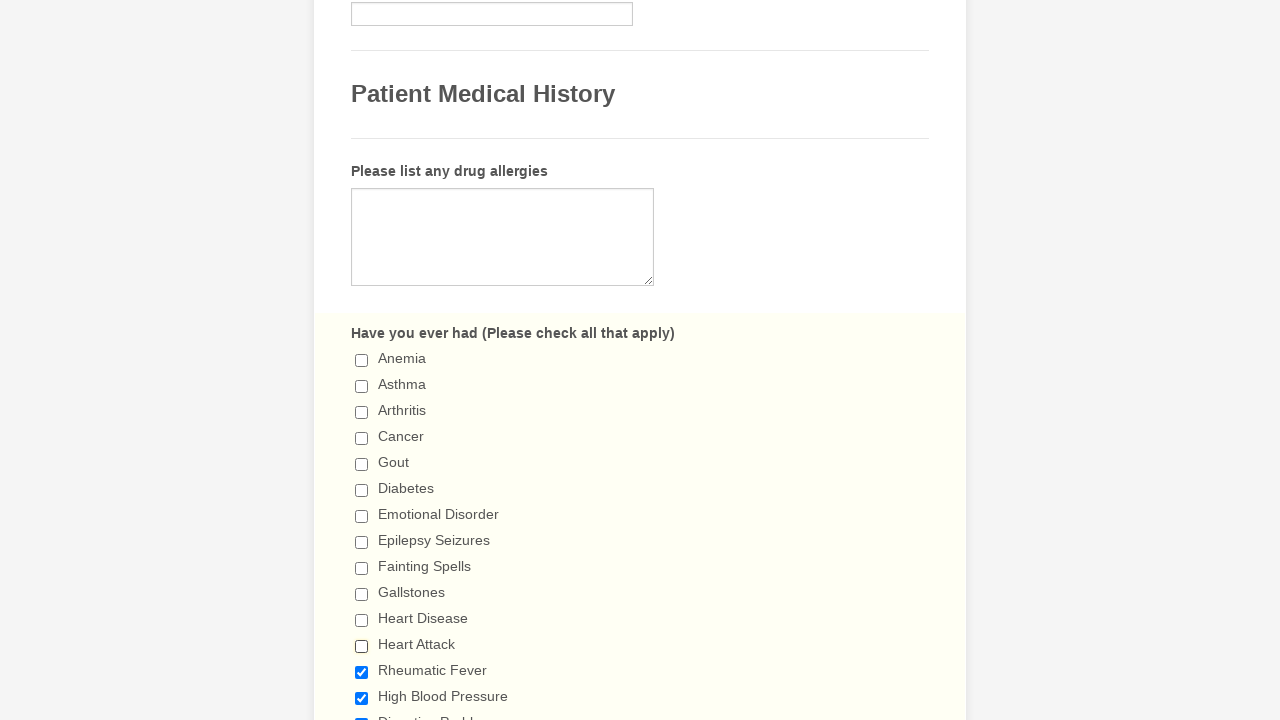

Clicked checkbox 13 to deselect it at (362, 672) on xpath=//input[@type='checkbox'] >> nth=12
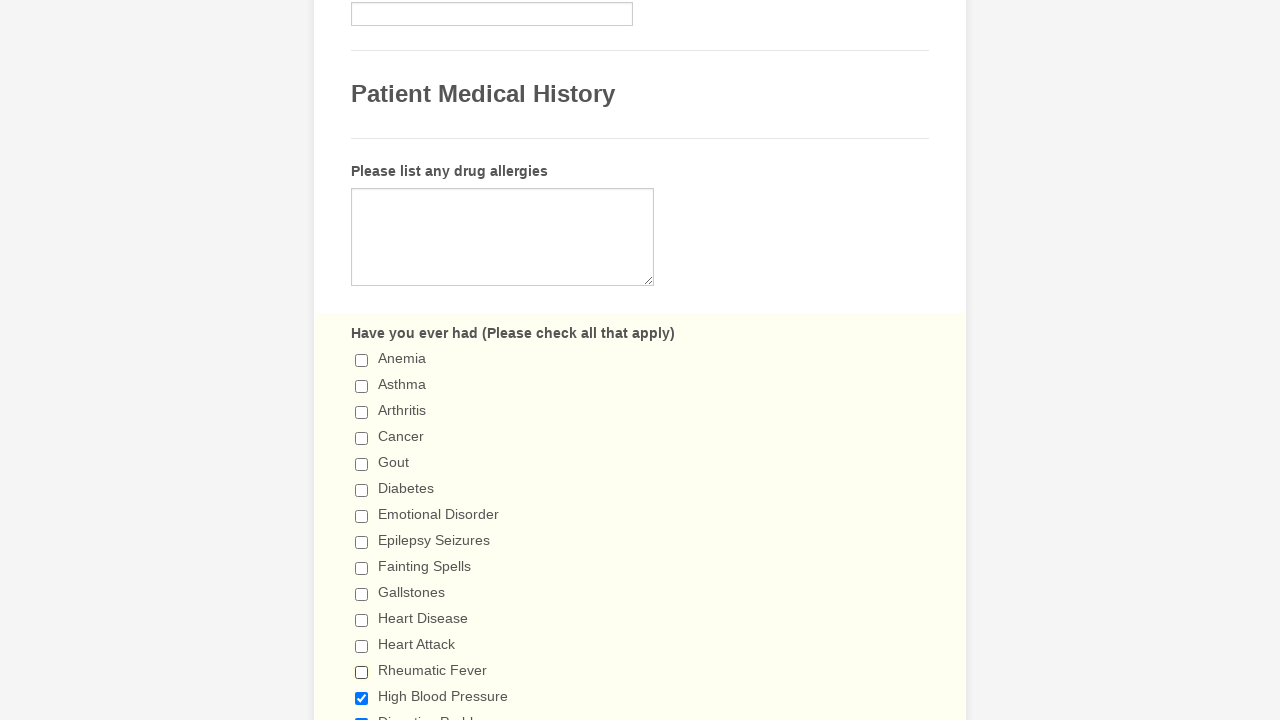

Clicked checkbox 14 to deselect it at (362, 698) on xpath=//input[@type='checkbox'] >> nth=13
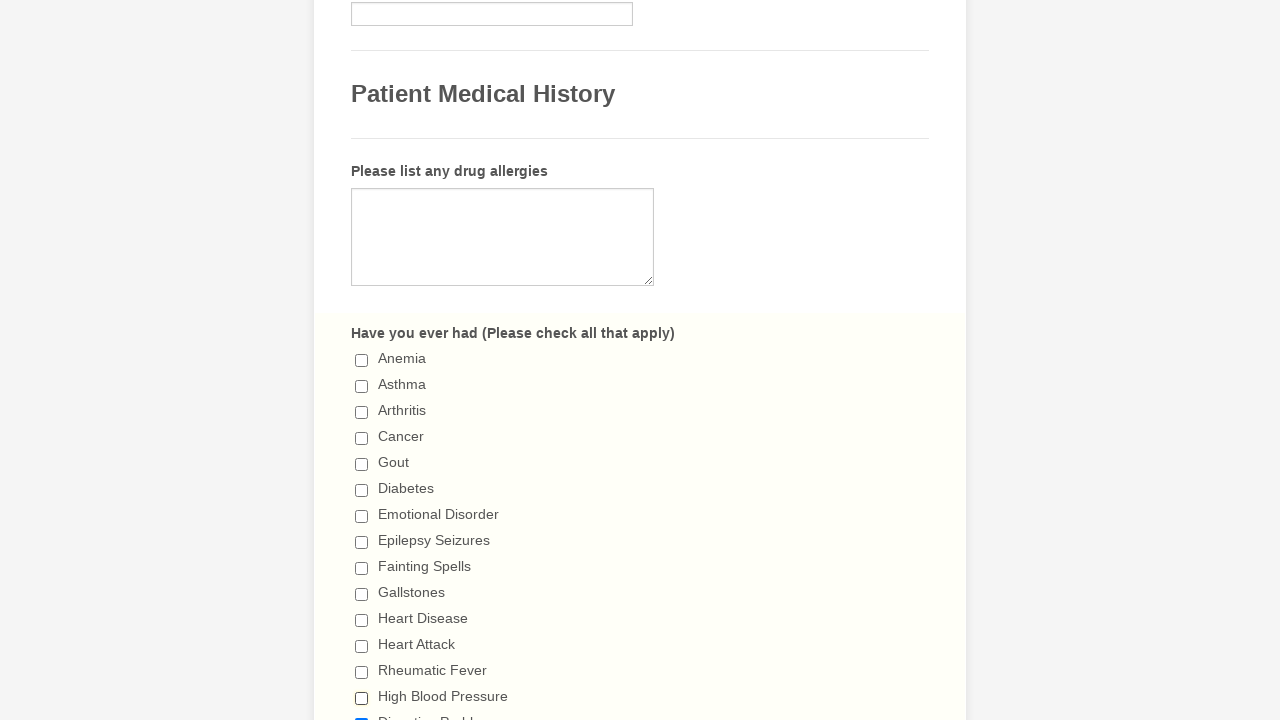

Clicked checkbox 15 to deselect it at (362, 714) on xpath=//input[@type='checkbox'] >> nth=14
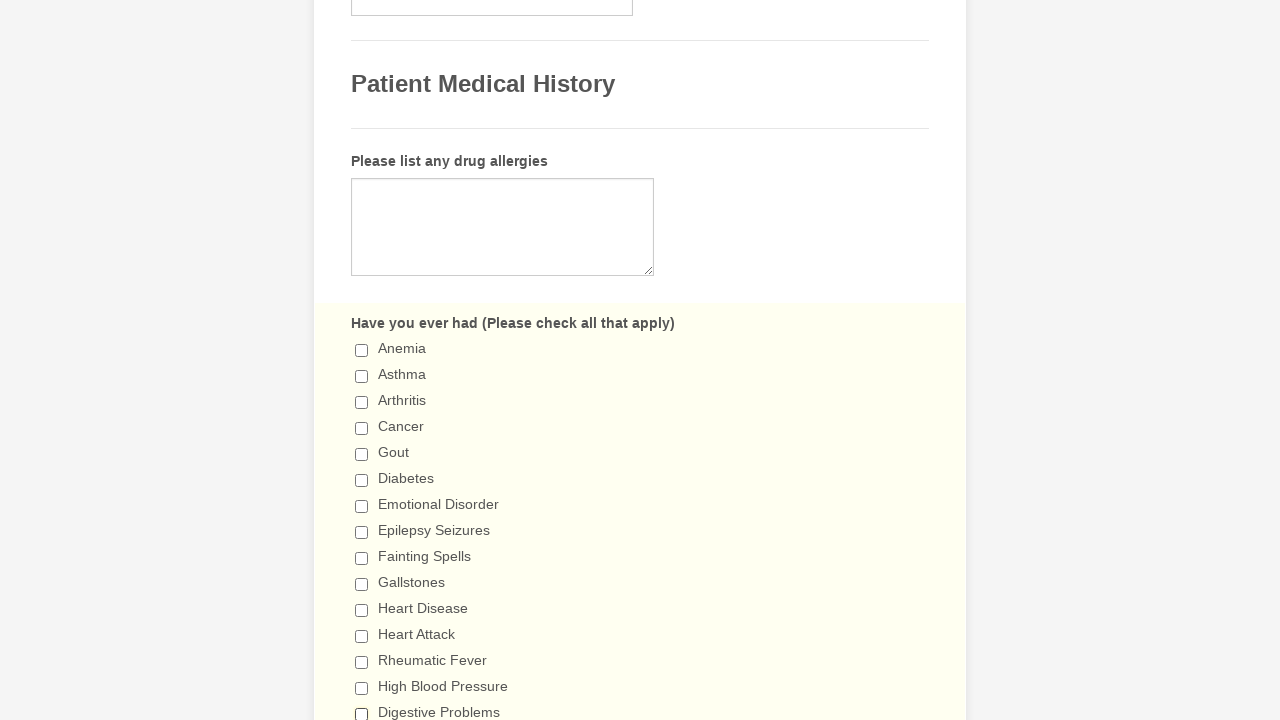

Clicked checkbox 16 to deselect it at (362, 360) on xpath=//input[@type='checkbox'] >> nth=15
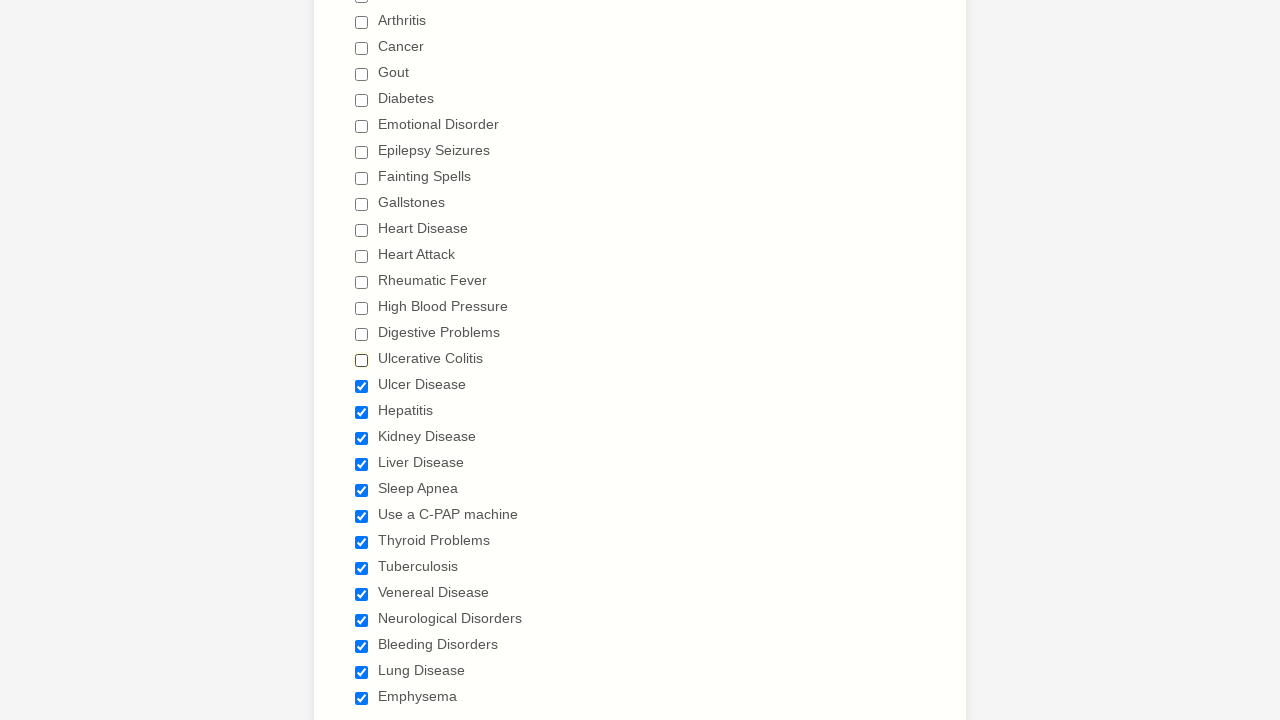

Clicked checkbox 17 to deselect it at (362, 386) on xpath=//input[@type='checkbox'] >> nth=16
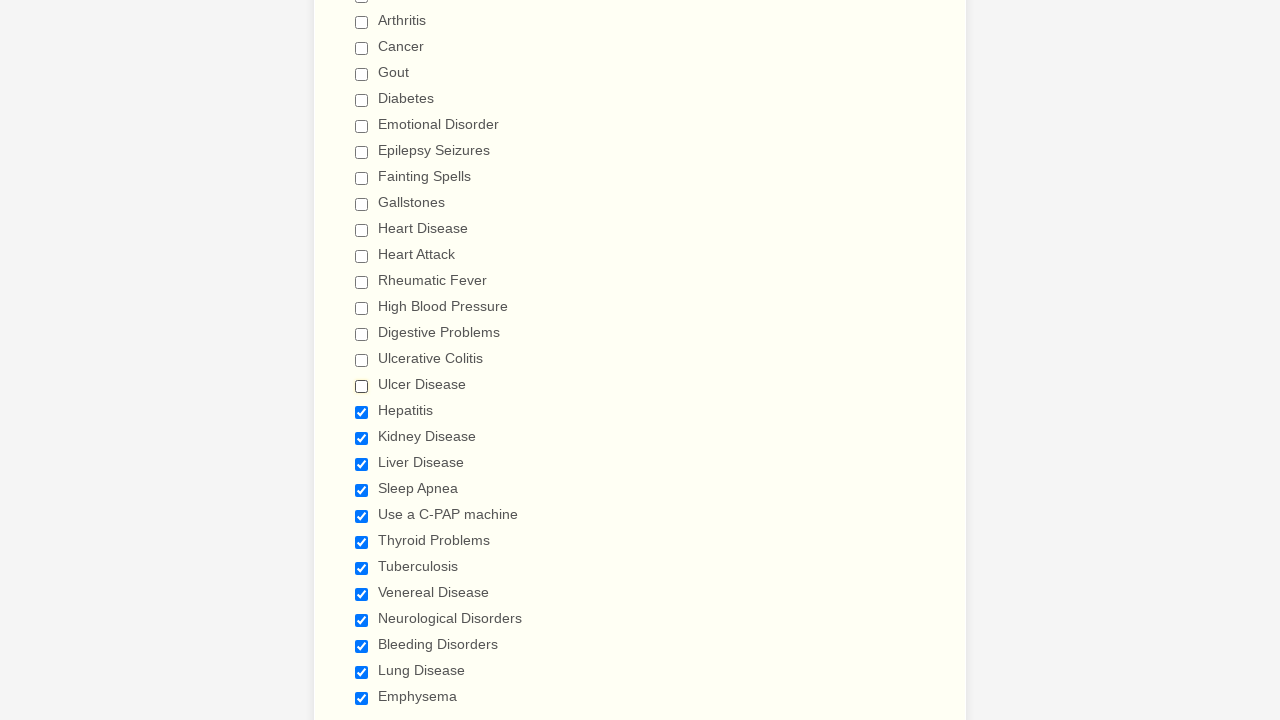

Clicked checkbox 18 to deselect it at (362, 412) on xpath=//input[@type='checkbox'] >> nth=17
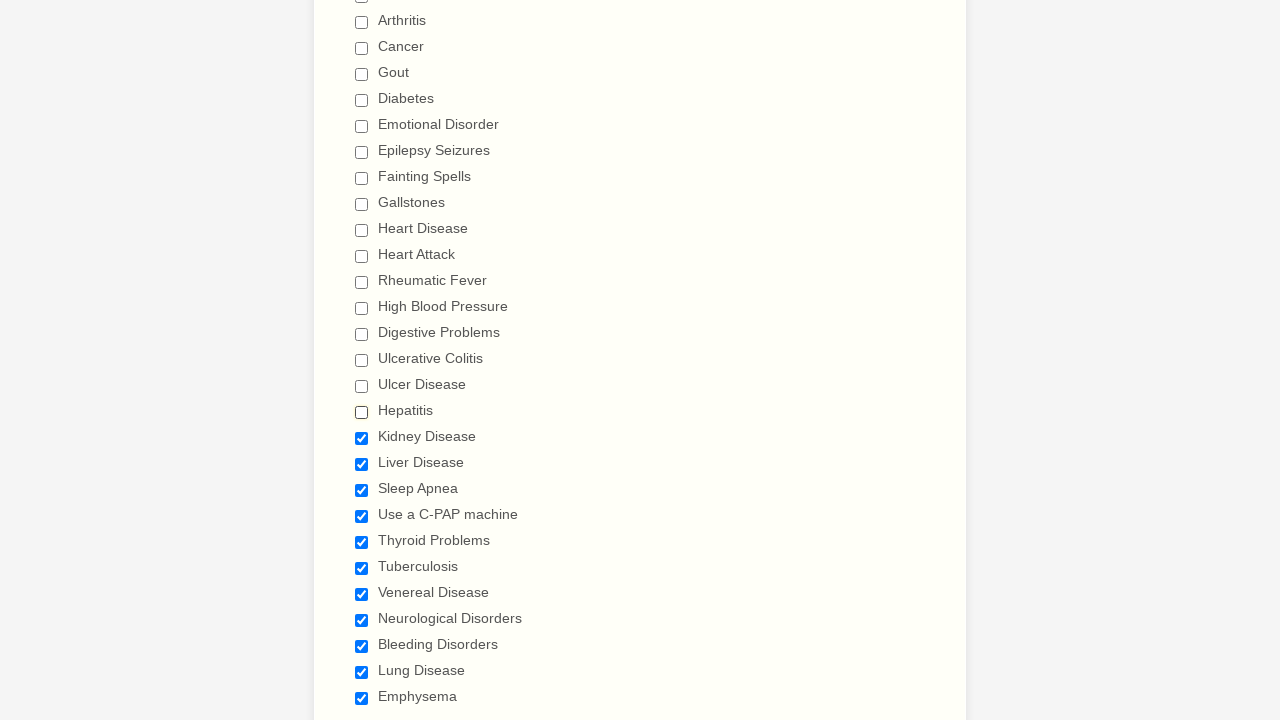

Clicked checkbox 19 to deselect it at (362, 438) on xpath=//input[@type='checkbox'] >> nth=18
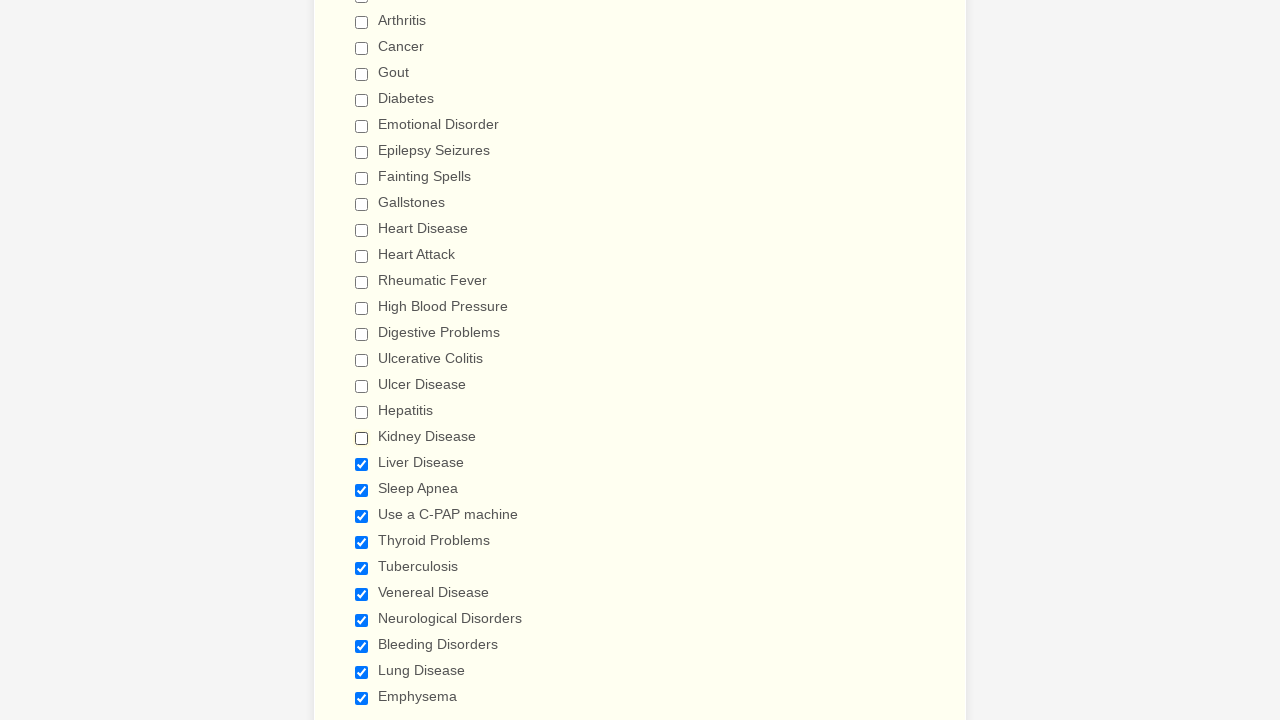

Clicked checkbox 20 to deselect it at (362, 464) on xpath=//input[@type='checkbox'] >> nth=19
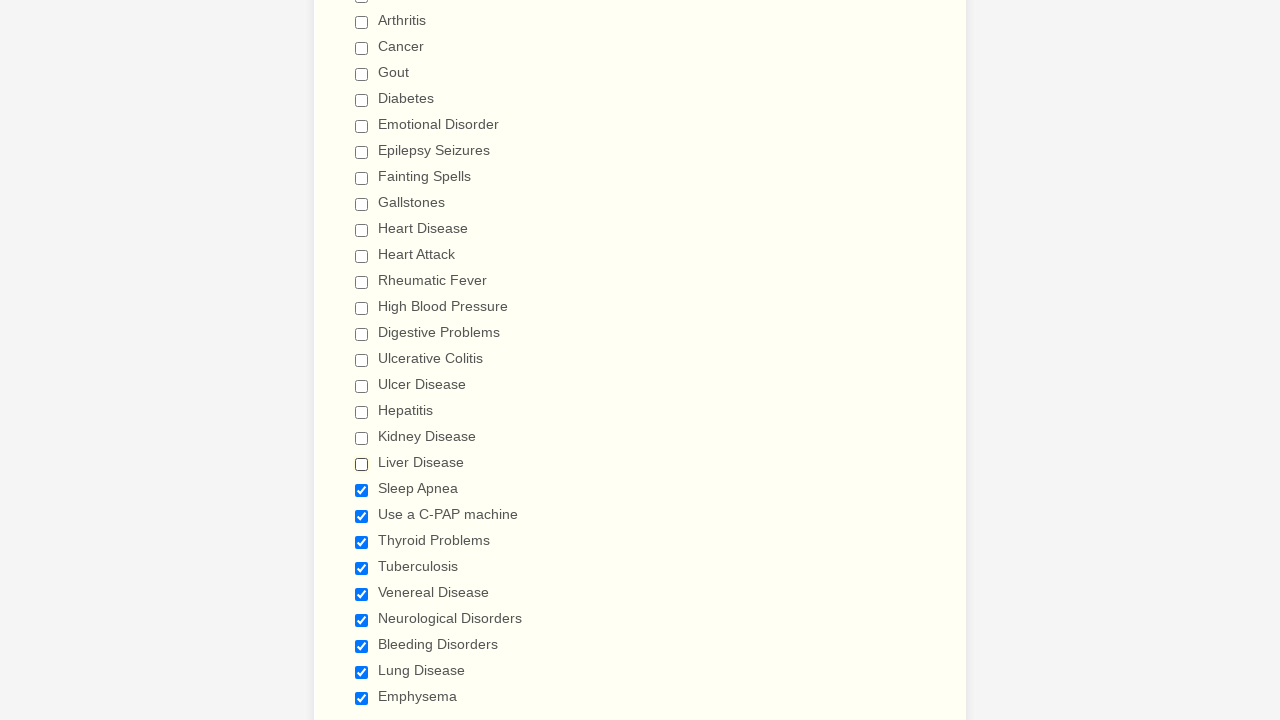

Clicked checkbox 21 to deselect it at (362, 490) on xpath=//input[@type='checkbox'] >> nth=20
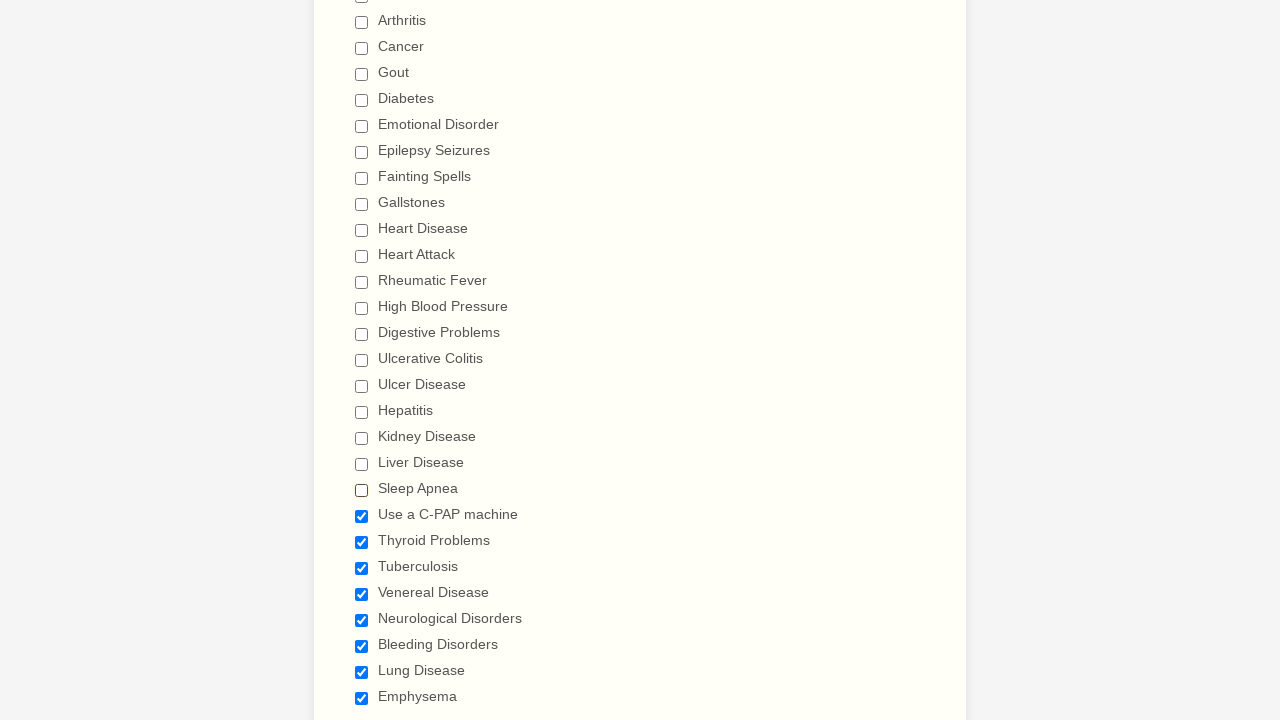

Clicked checkbox 22 to deselect it at (362, 516) on xpath=//input[@type='checkbox'] >> nth=21
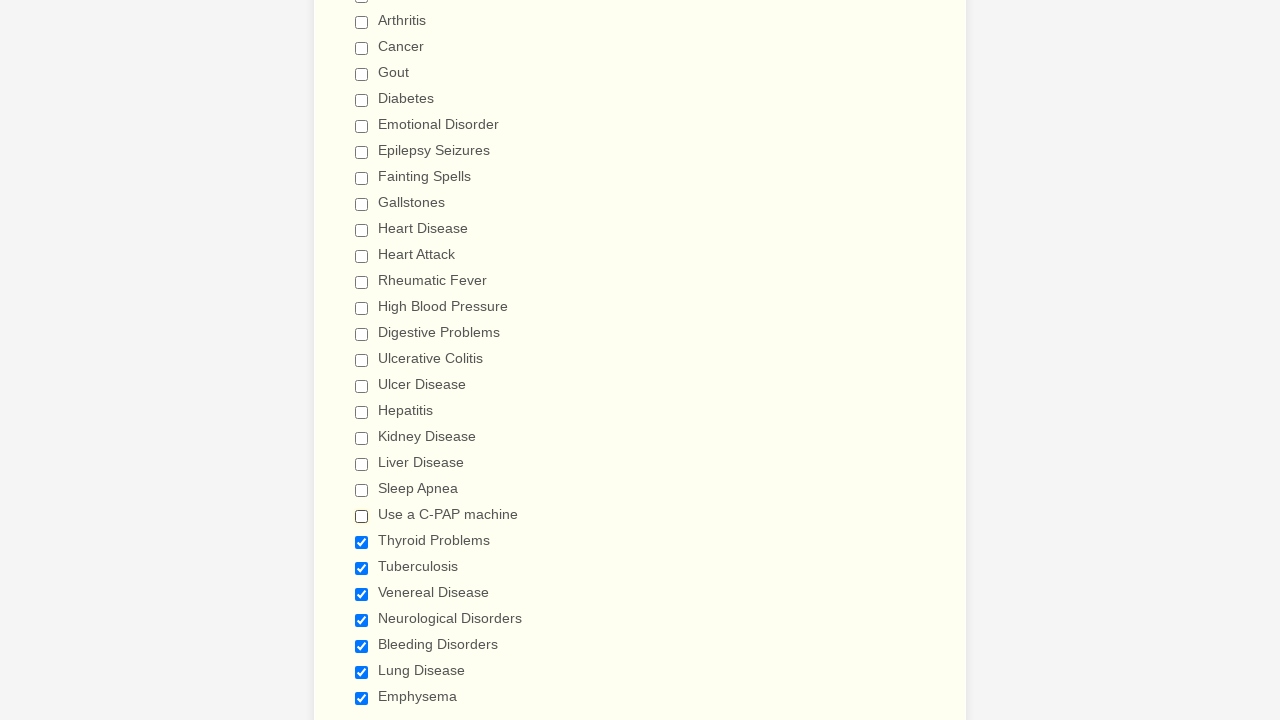

Clicked checkbox 23 to deselect it at (362, 542) on xpath=//input[@type='checkbox'] >> nth=22
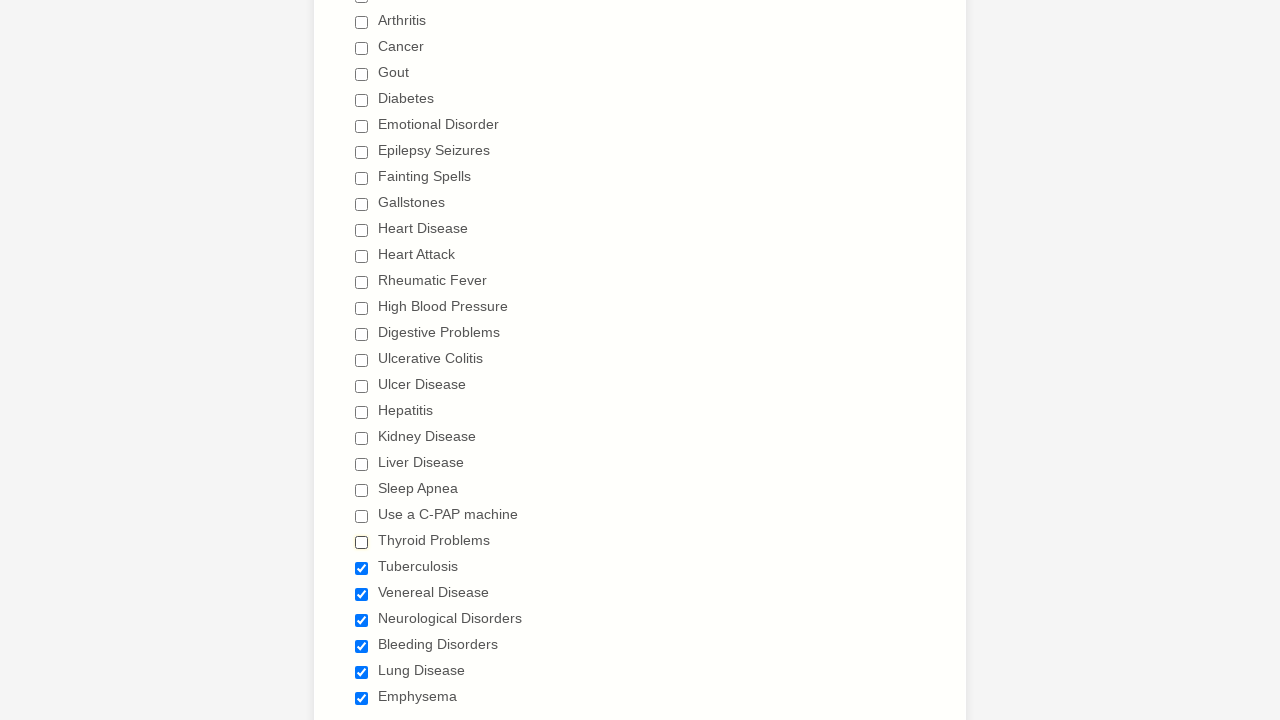

Clicked checkbox 24 to deselect it at (362, 568) on xpath=//input[@type='checkbox'] >> nth=23
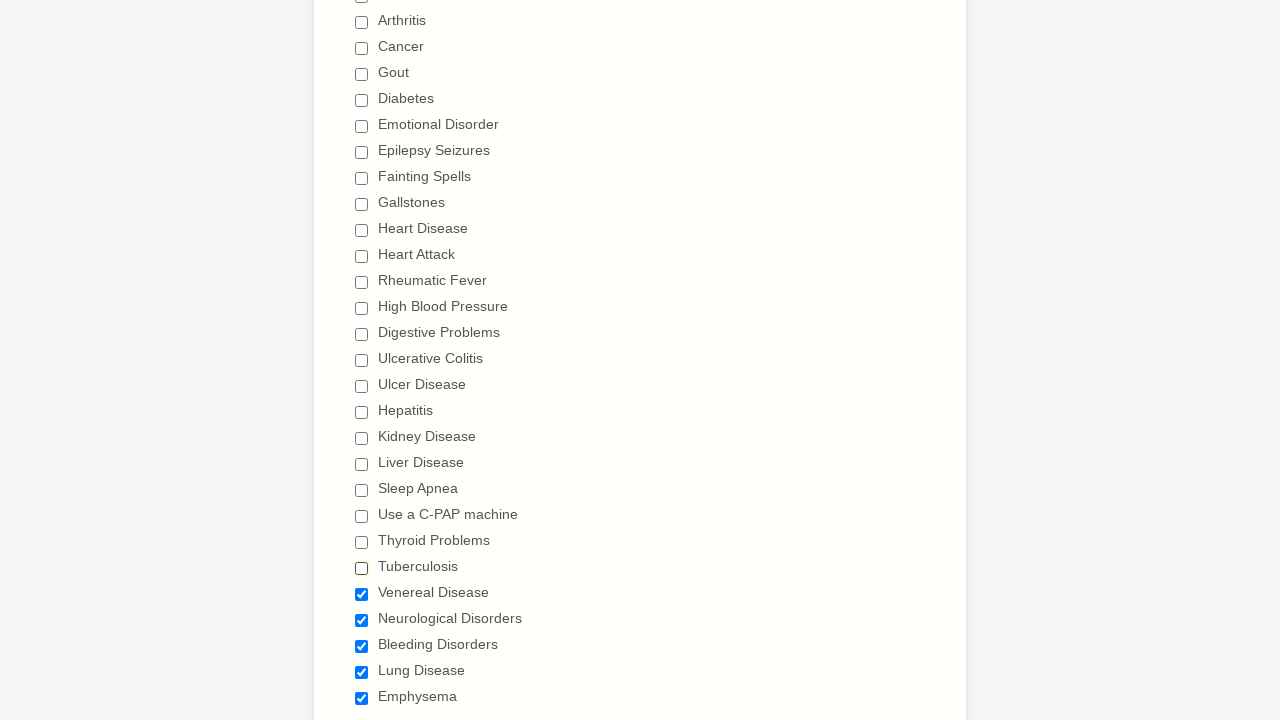

Clicked checkbox 25 to deselect it at (362, 594) on xpath=//input[@type='checkbox'] >> nth=24
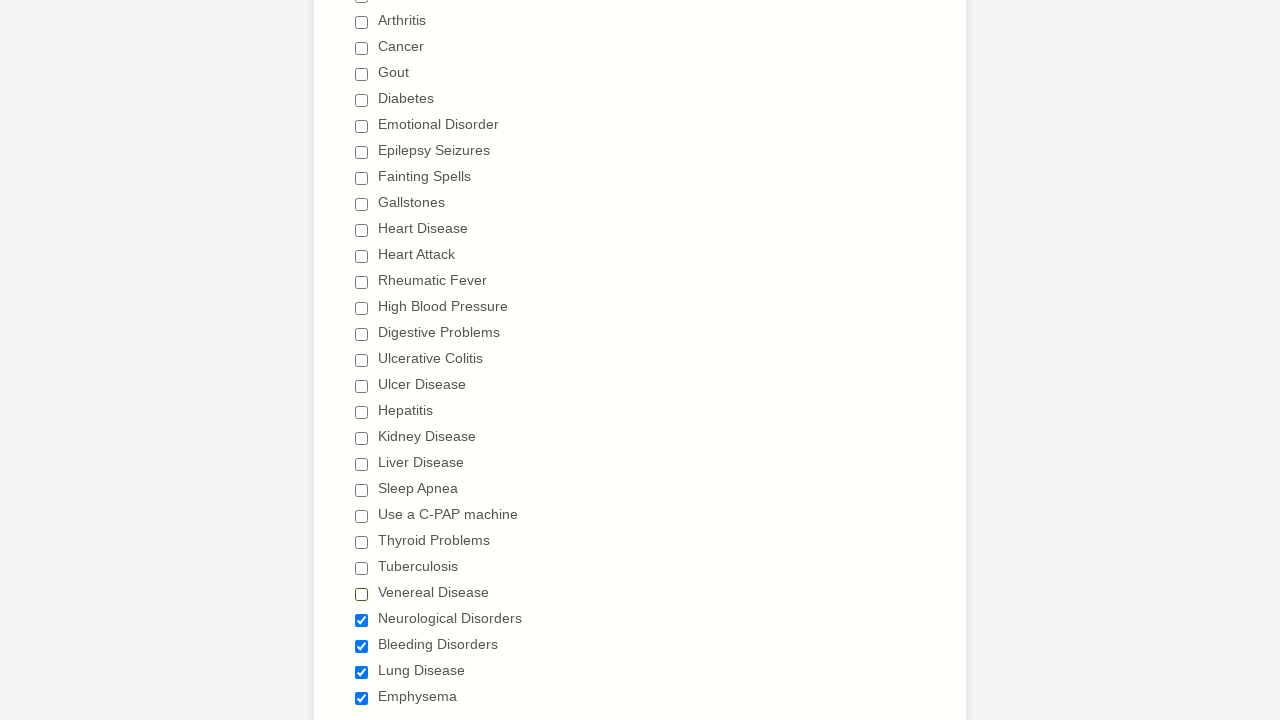

Clicked checkbox 26 to deselect it at (362, 620) on xpath=//input[@type='checkbox'] >> nth=25
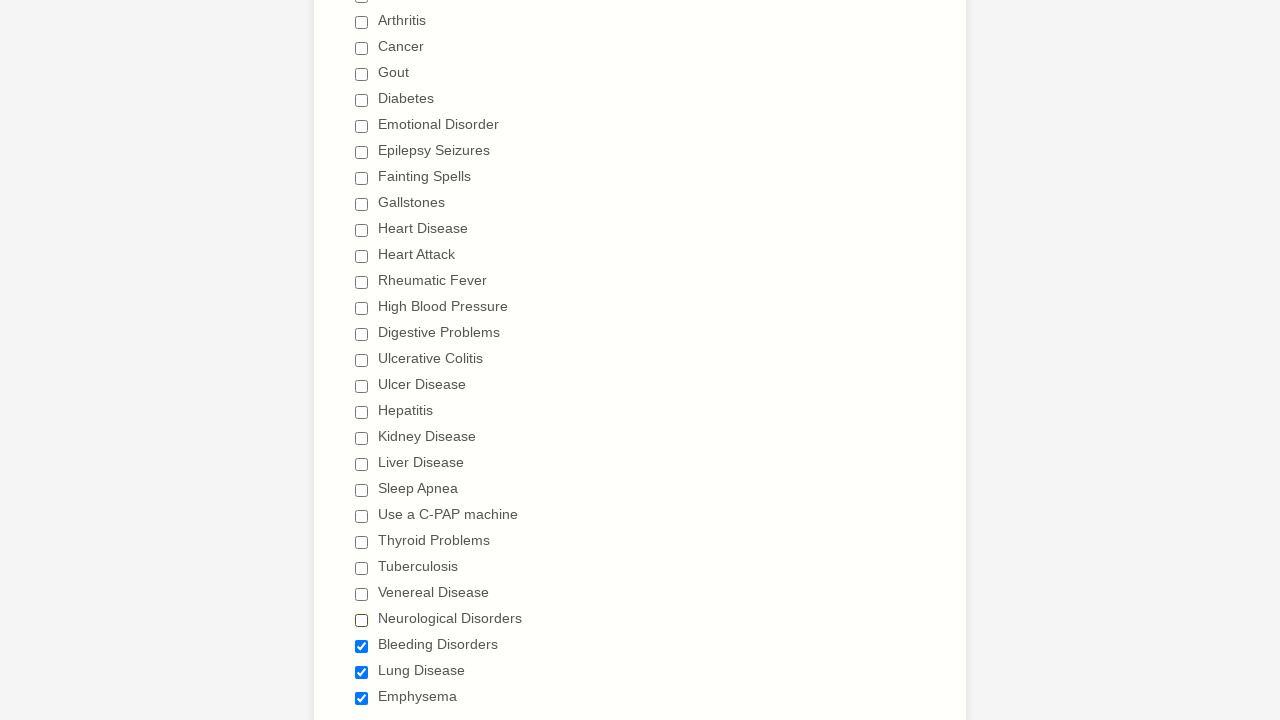

Clicked checkbox 27 to deselect it at (362, 646) on xpath=//input[@type='checkbox'] >> nth=26
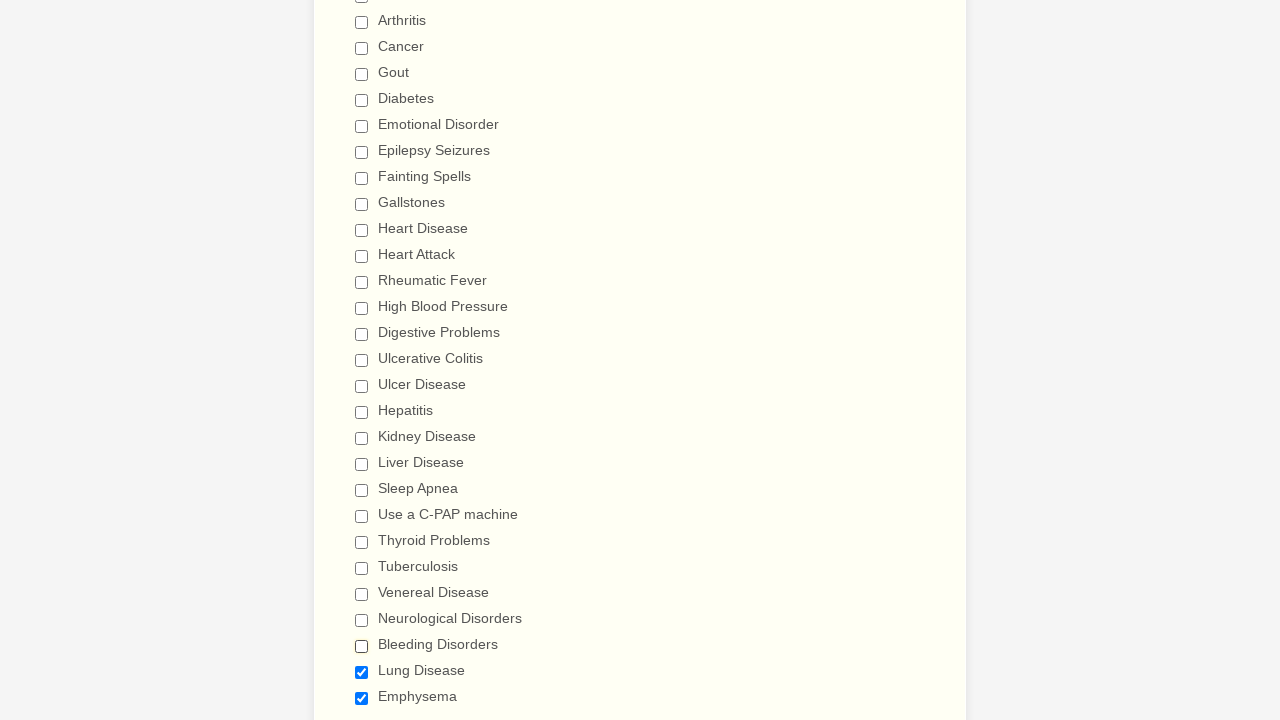

Clicked checkbox 28 to deselect it at (362, 672) on xpath=//input[@type='checkbox'] >> nth=27
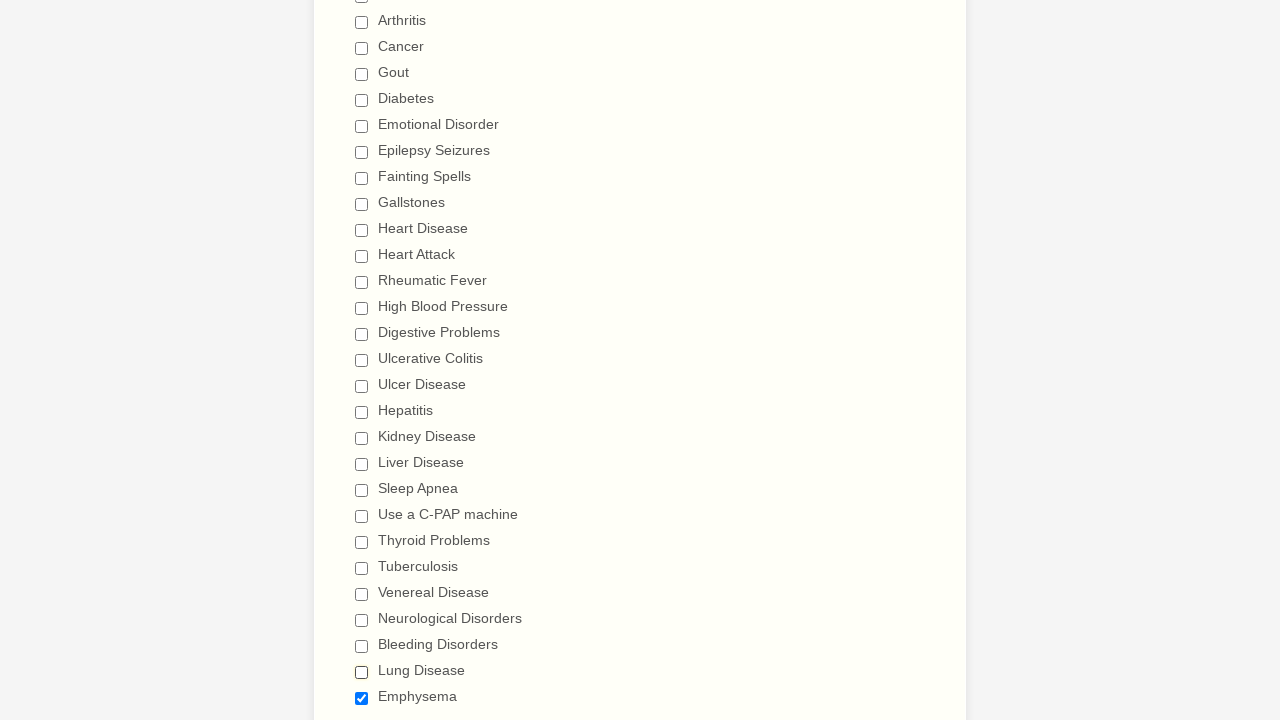

Clicked checkbox 29 to deselect it at (362, 698) on xpath=//input[@type='checkbox'] >> nth=28
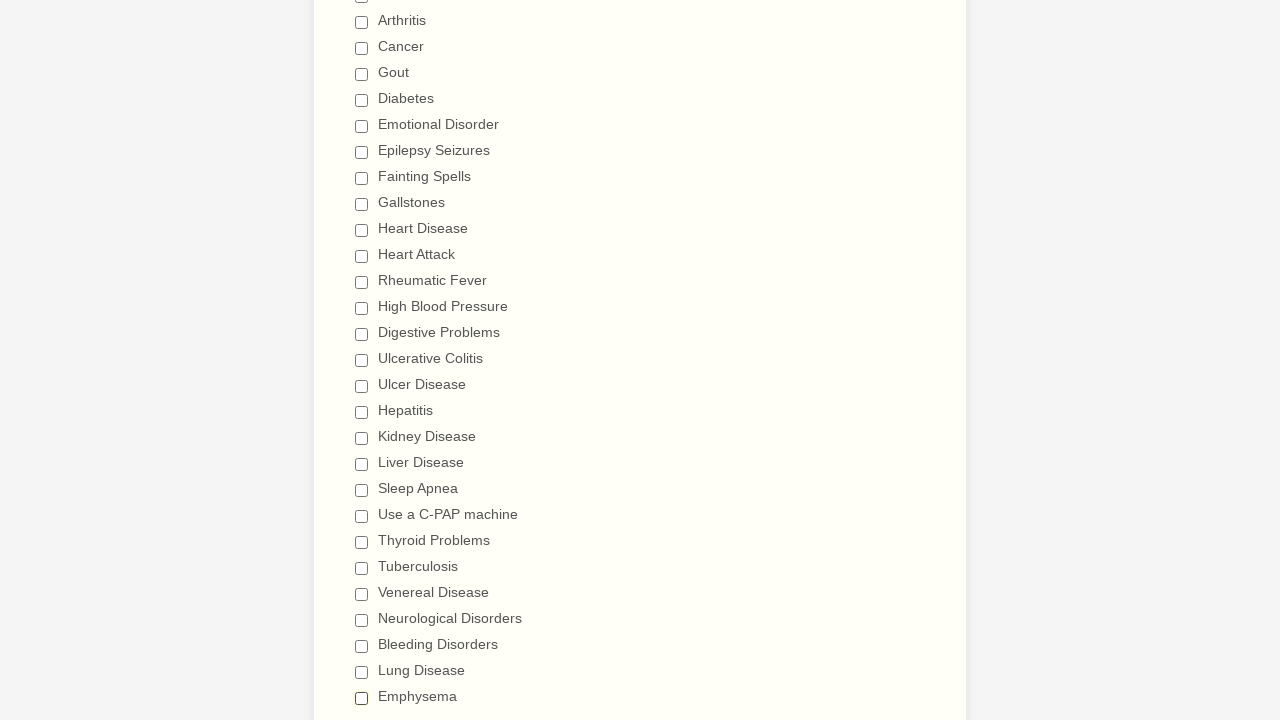

Verified checkbox 1 is deselected
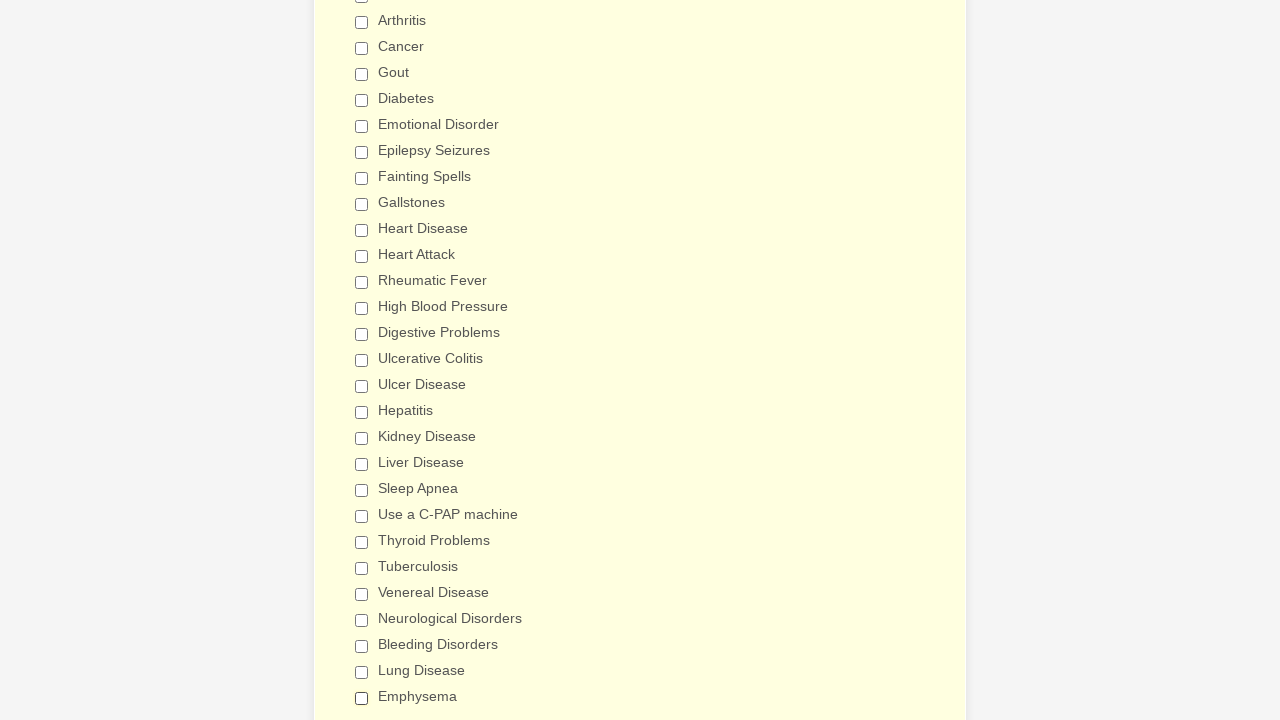

Verified checkbox 2 is deselected
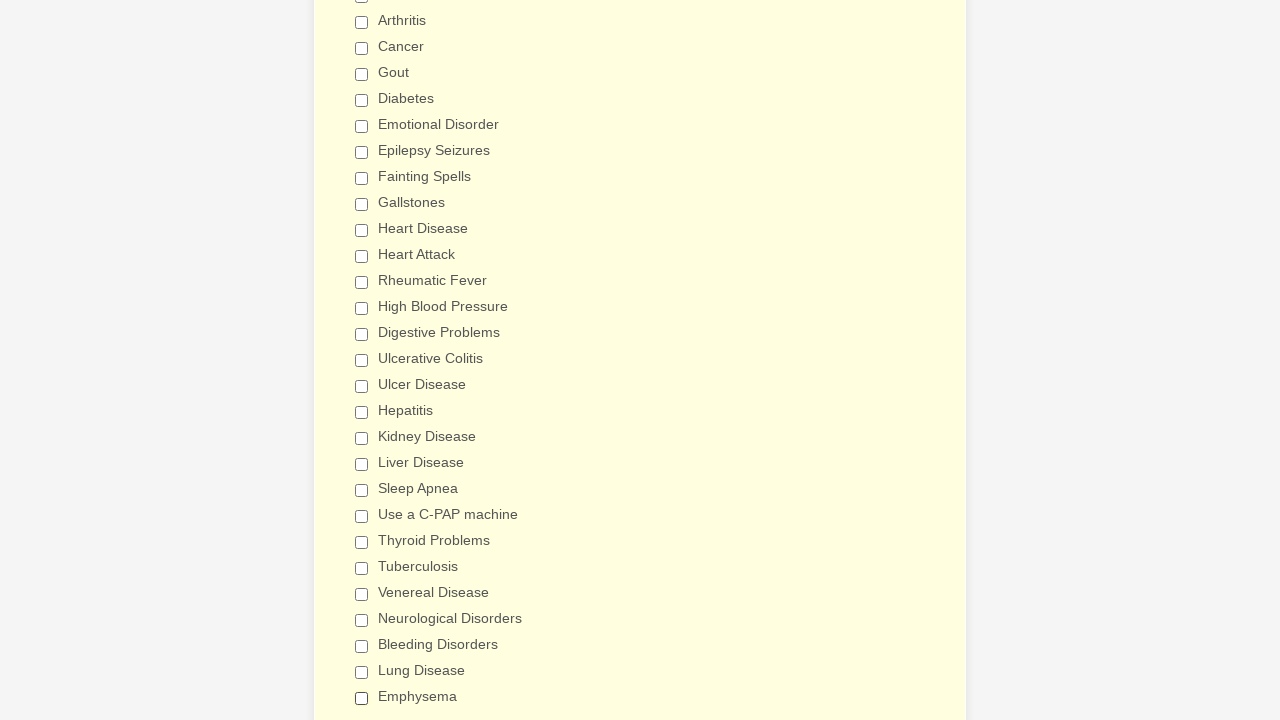

Verified checkbox 3 is deselected
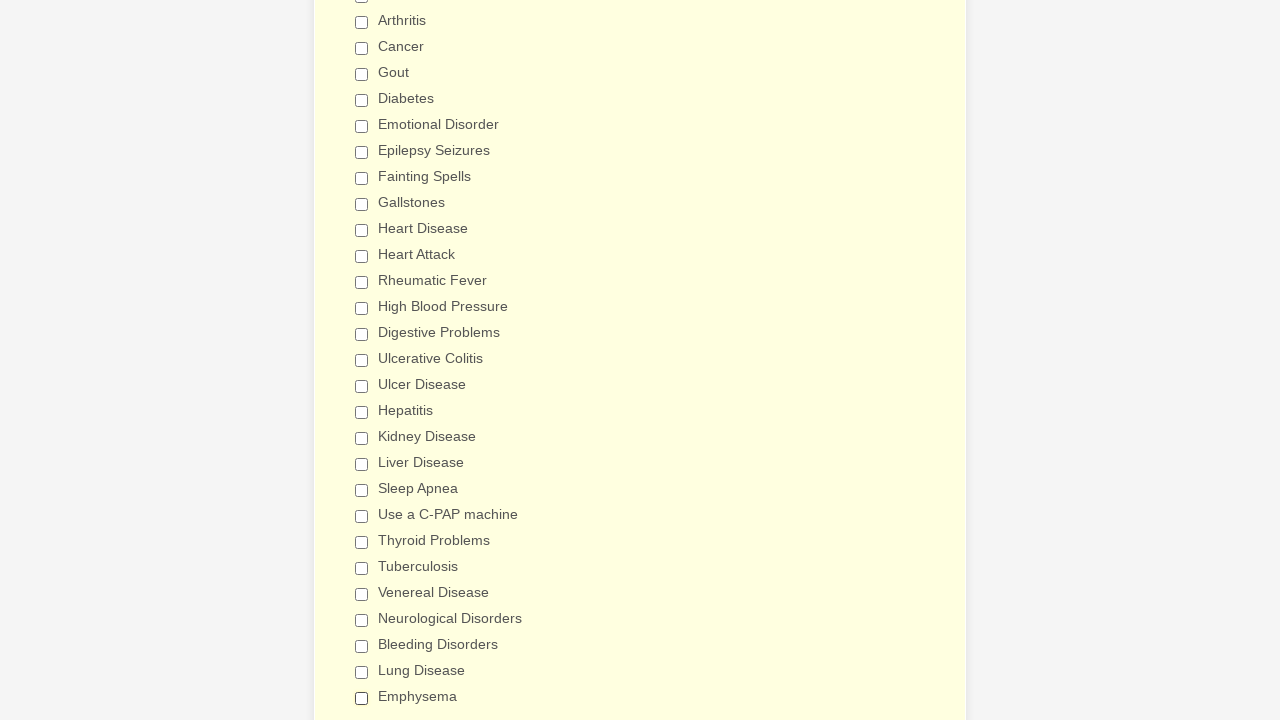

Verified checkbox 4 is deselected
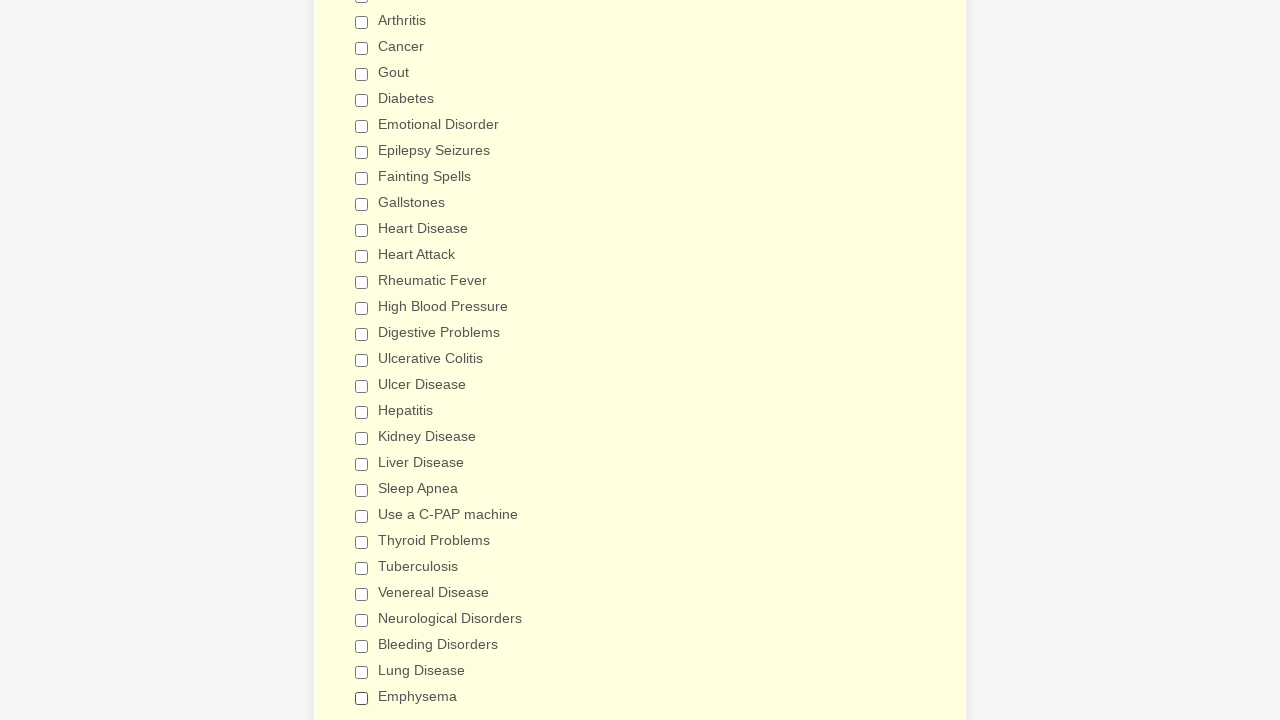

Verified checkbox 5 is deselected
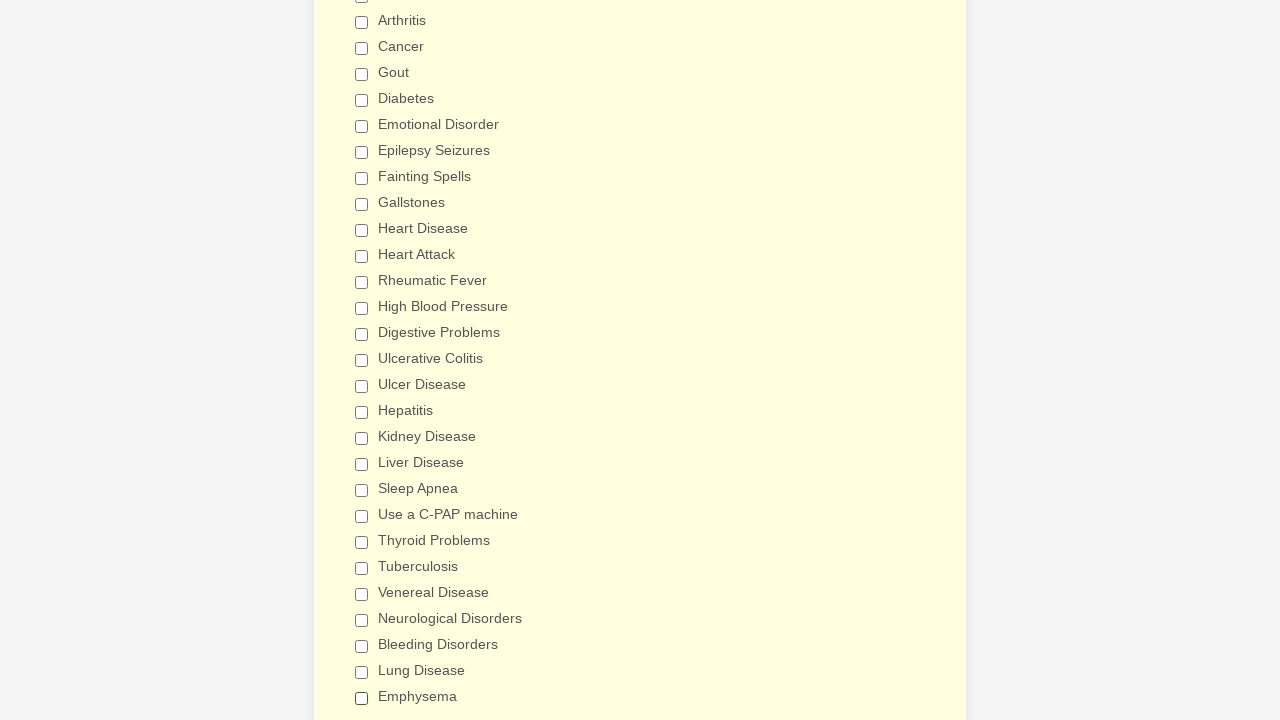

Verified checkbox 6 is deselected
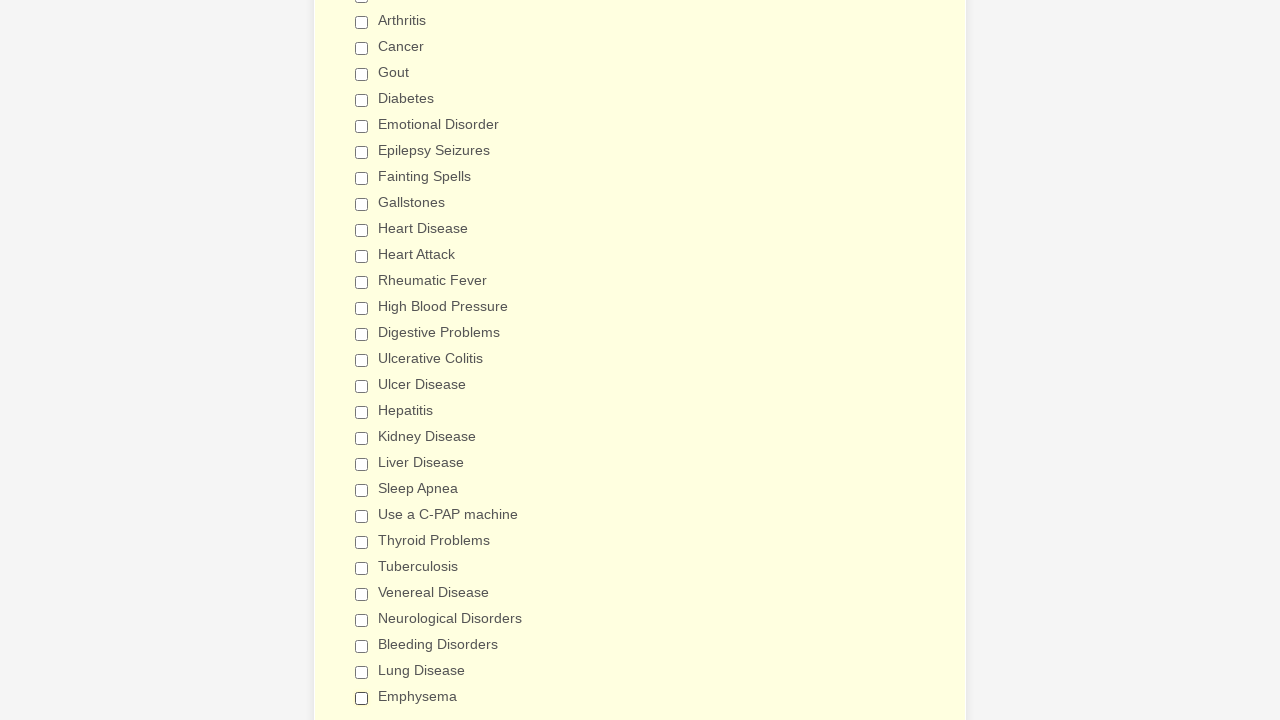

Verified checkbox 7 is deselected
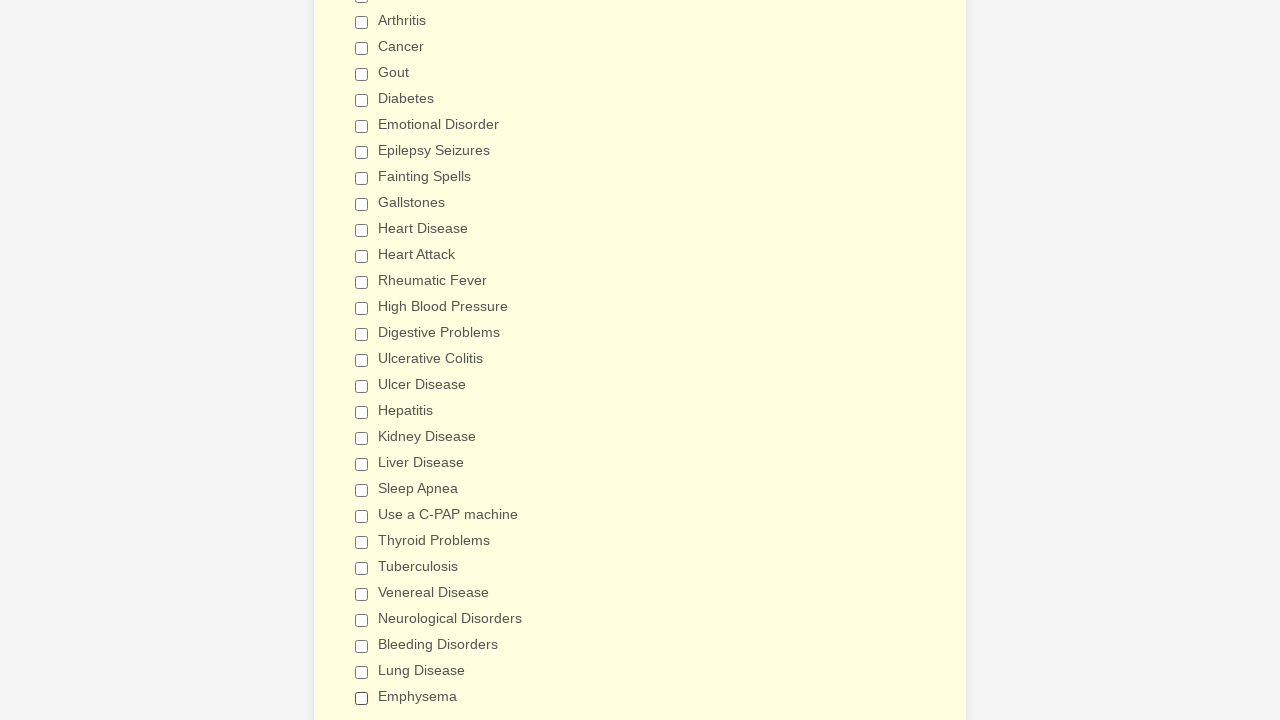

Verified checkbox 8 is deselected
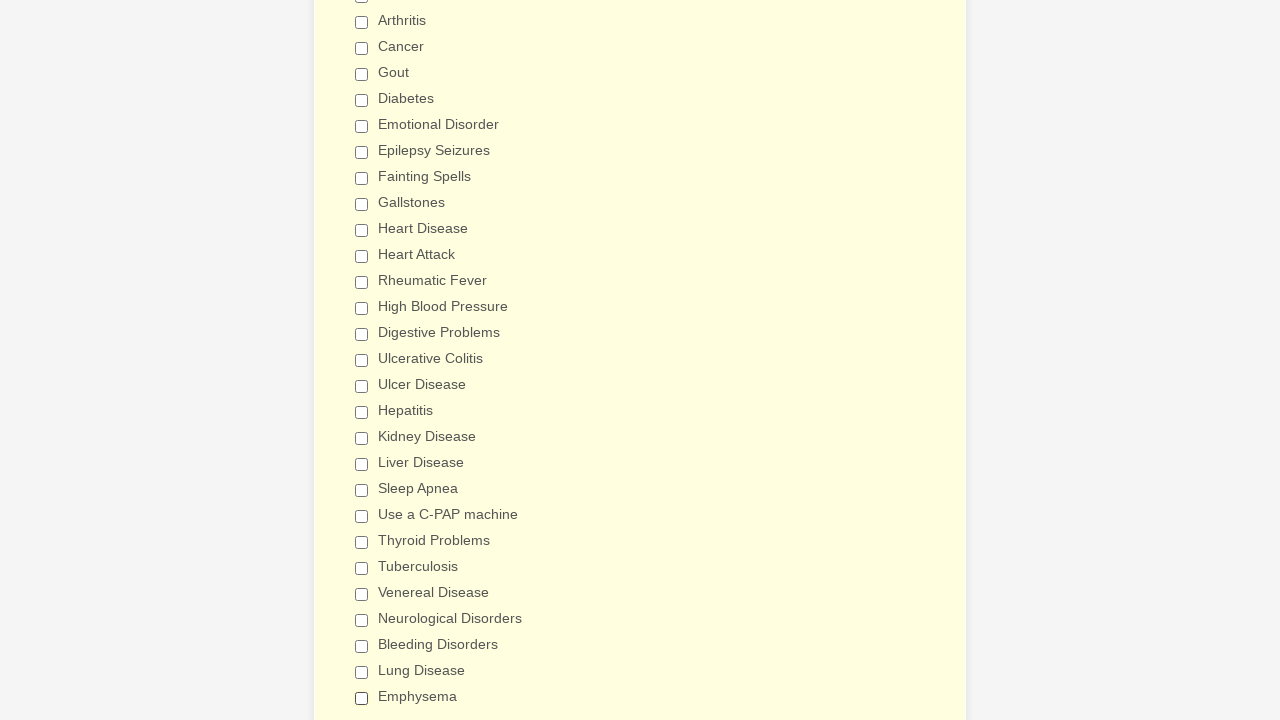

Verified checkbox 9 is deselected
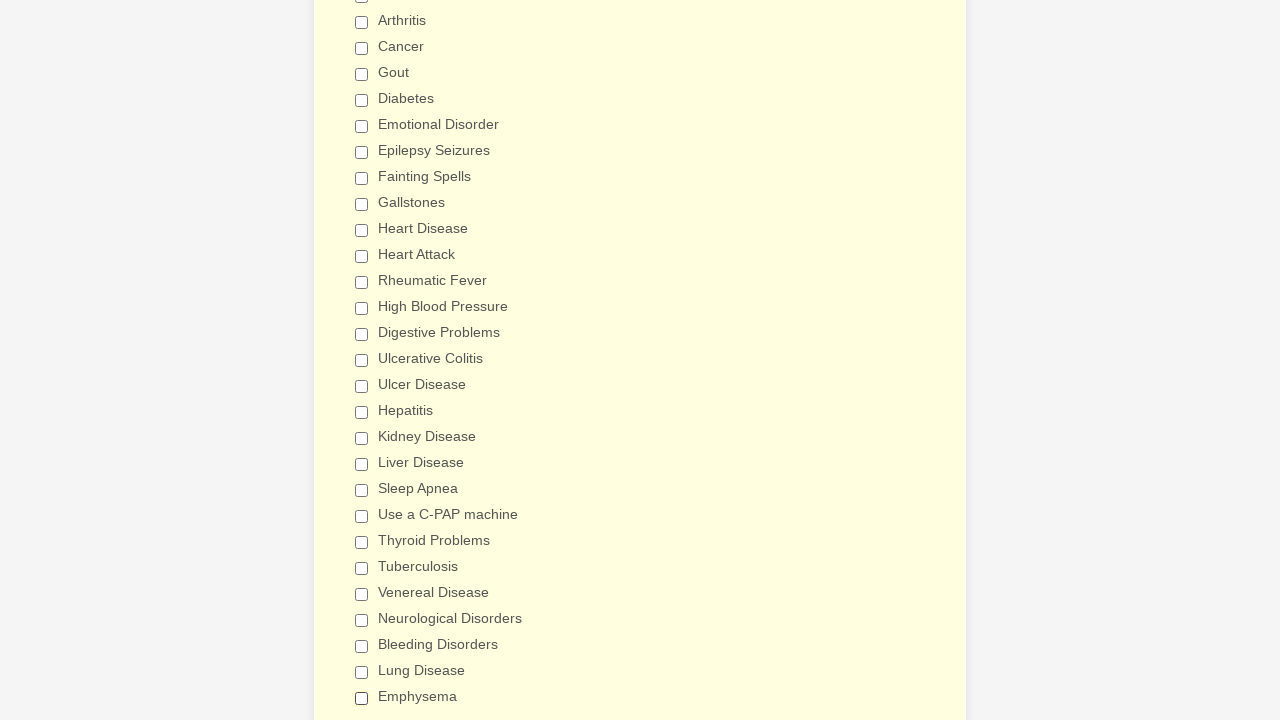

Verified checkbox 10 is deselected
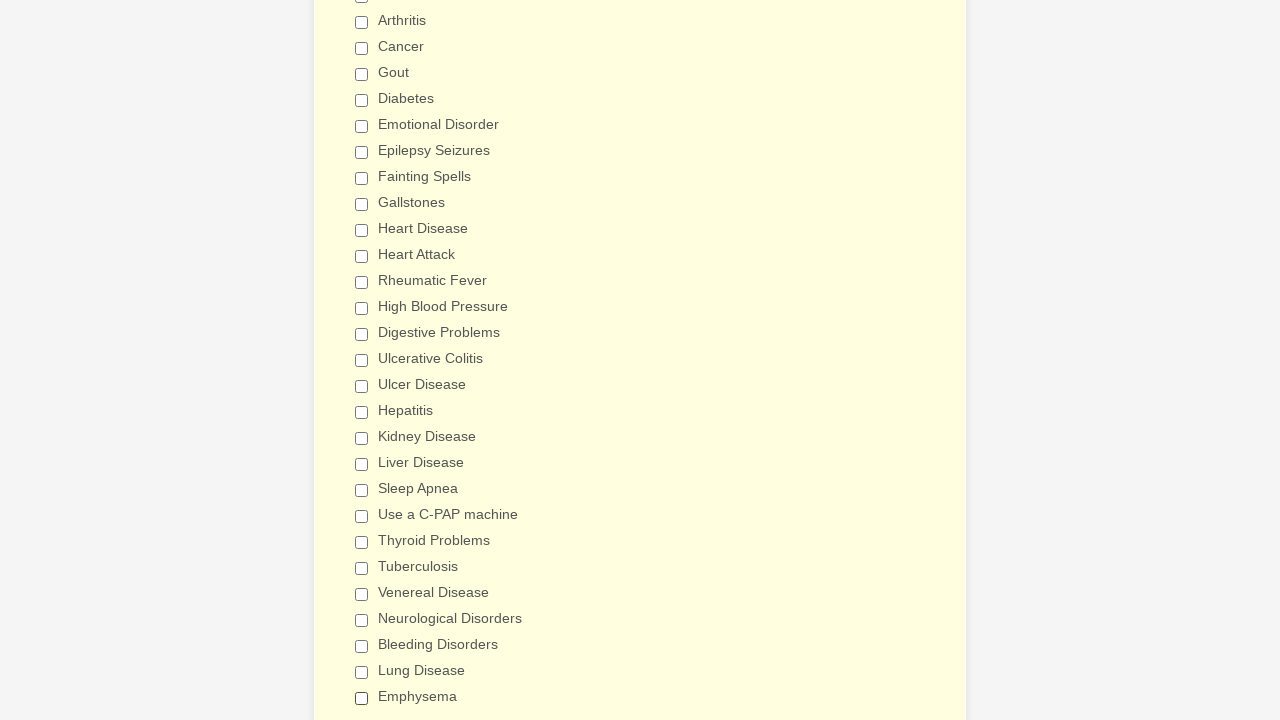

Verified checkbox 11 is deselected
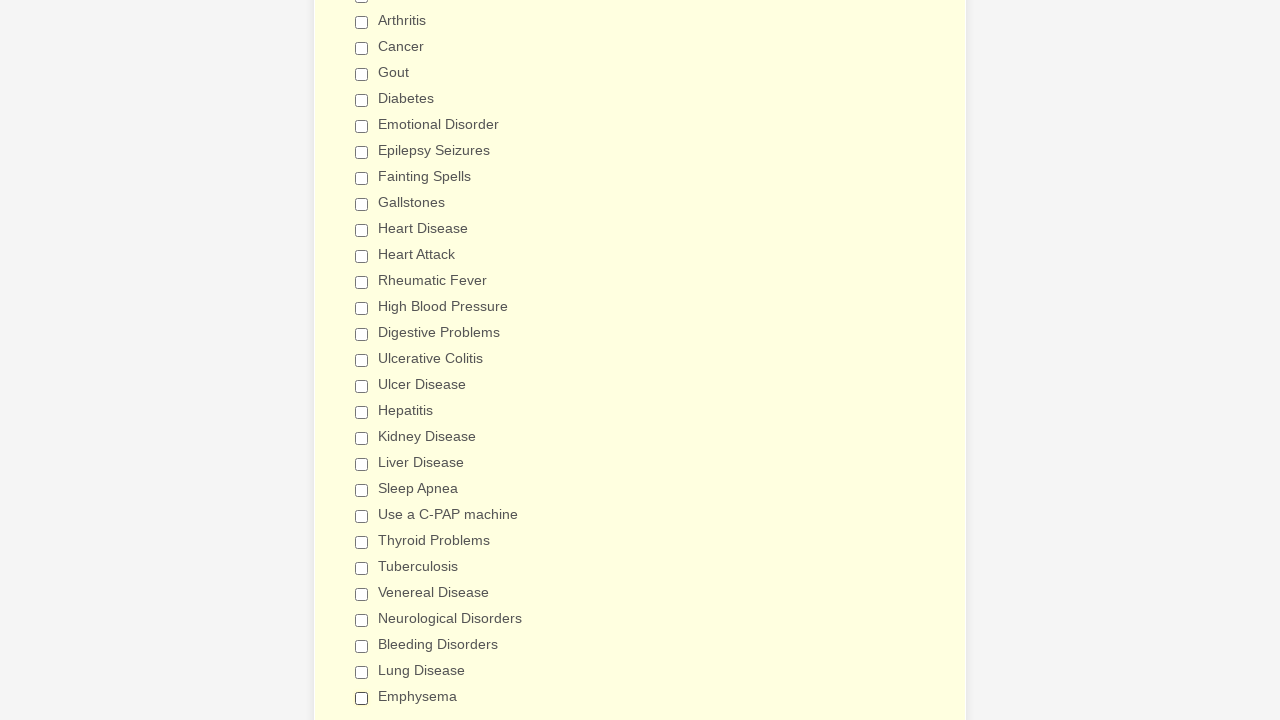

Verified checkbox 12 is deselected
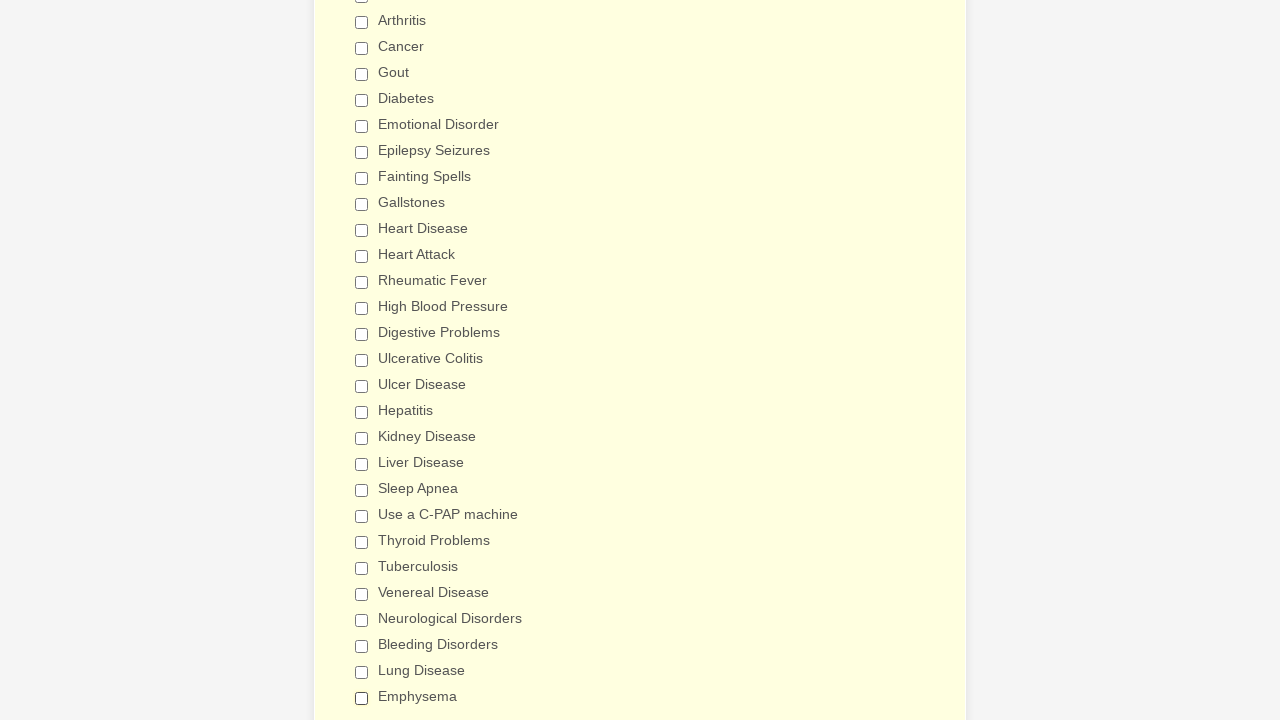

Verified checkbox 13 is deselected
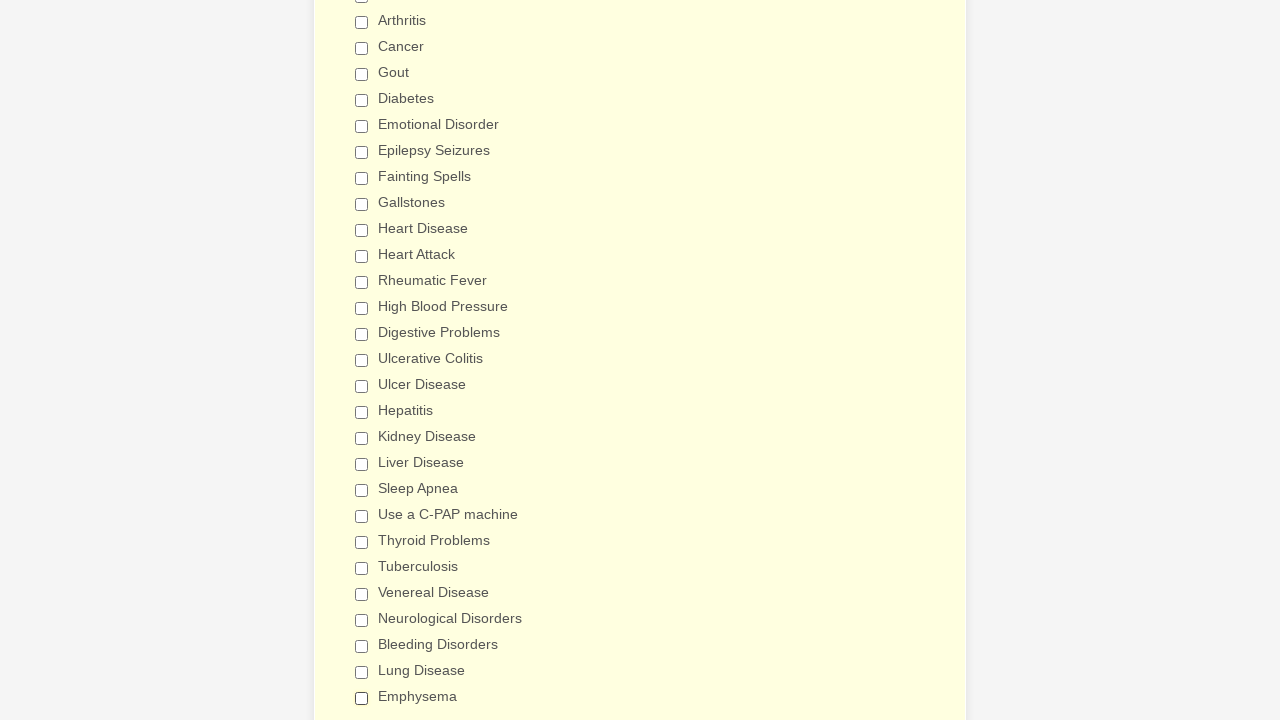

Verified checkbox 14 is deselected
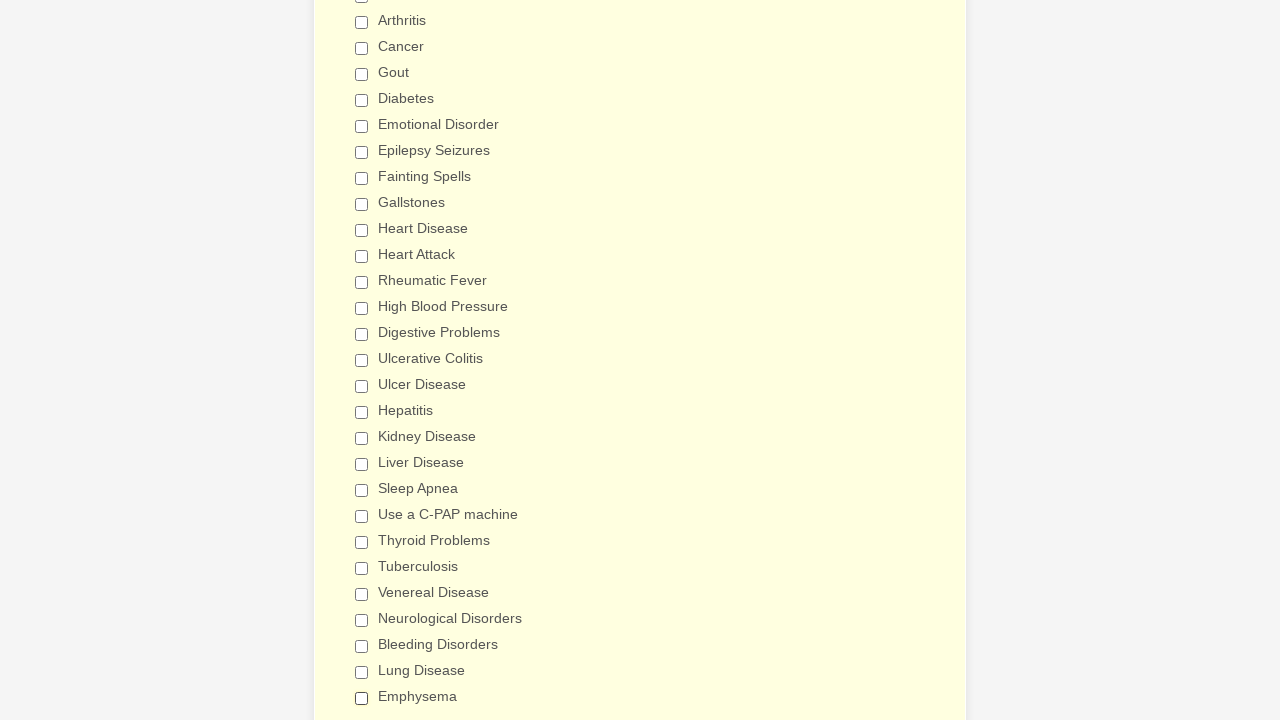

Verified checkbox 15 is deselected
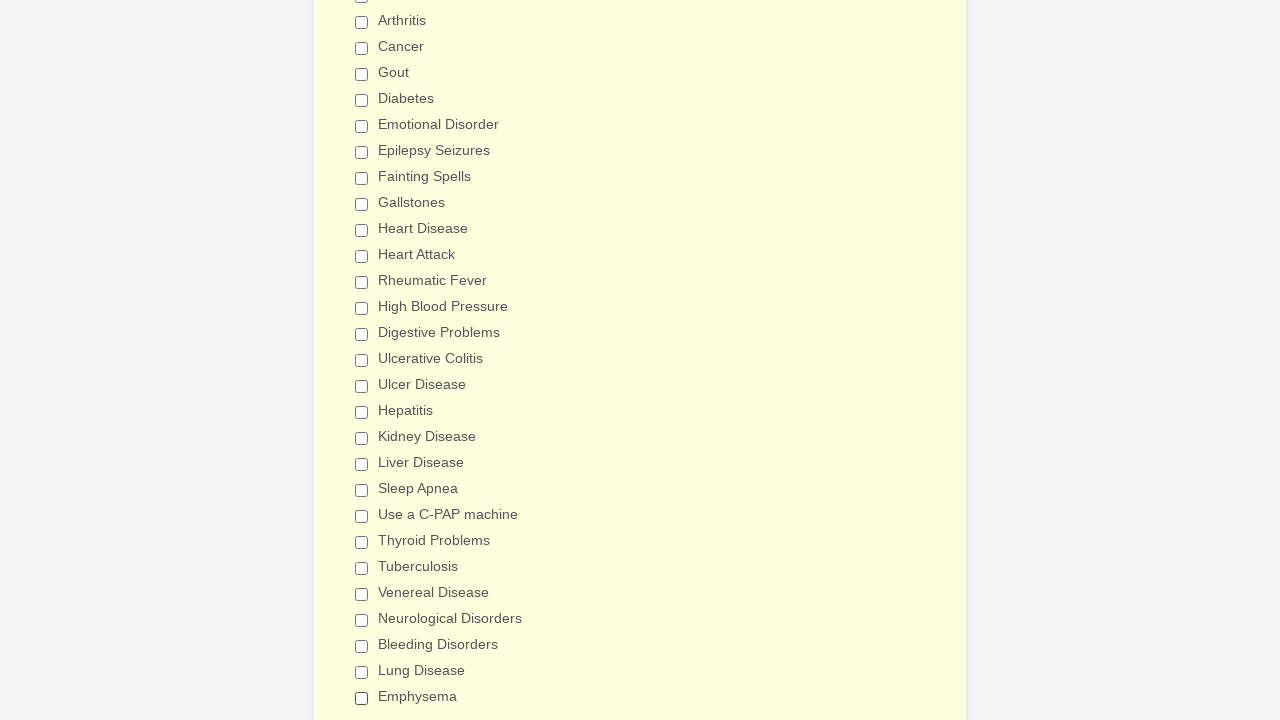

Verified checkbox 16 is deselected
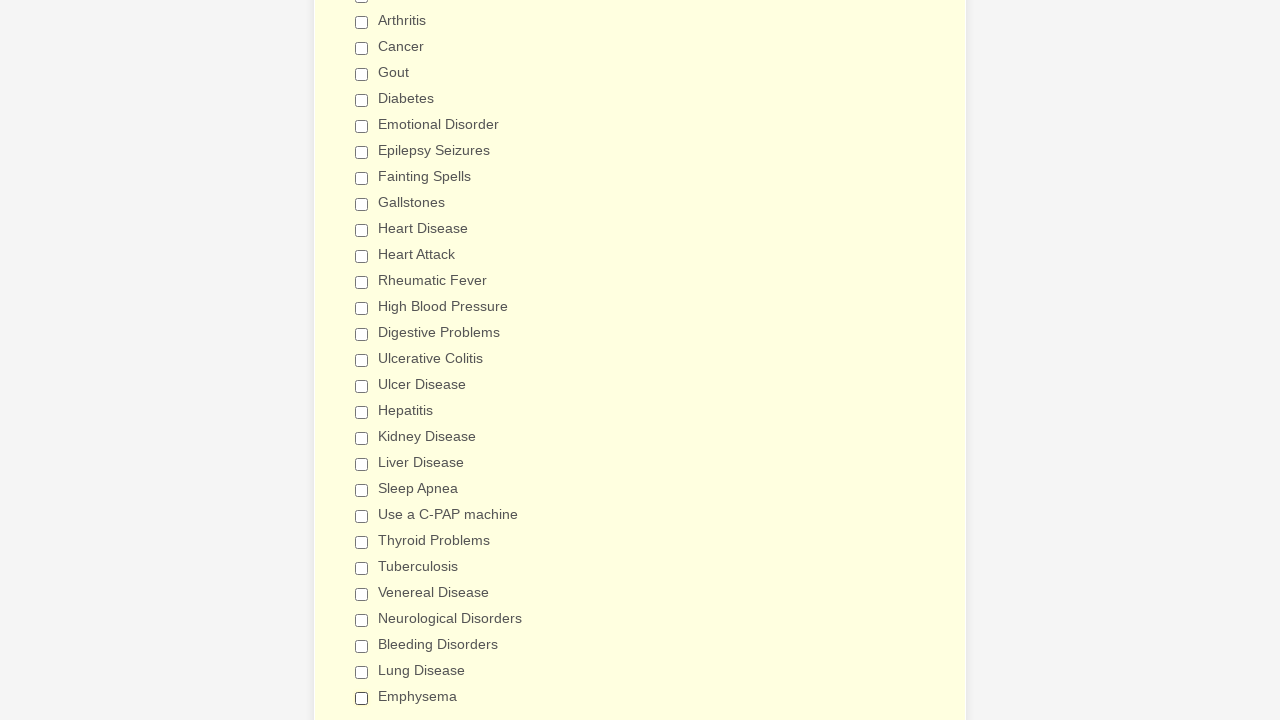

Verified checkbox 17 is deselected
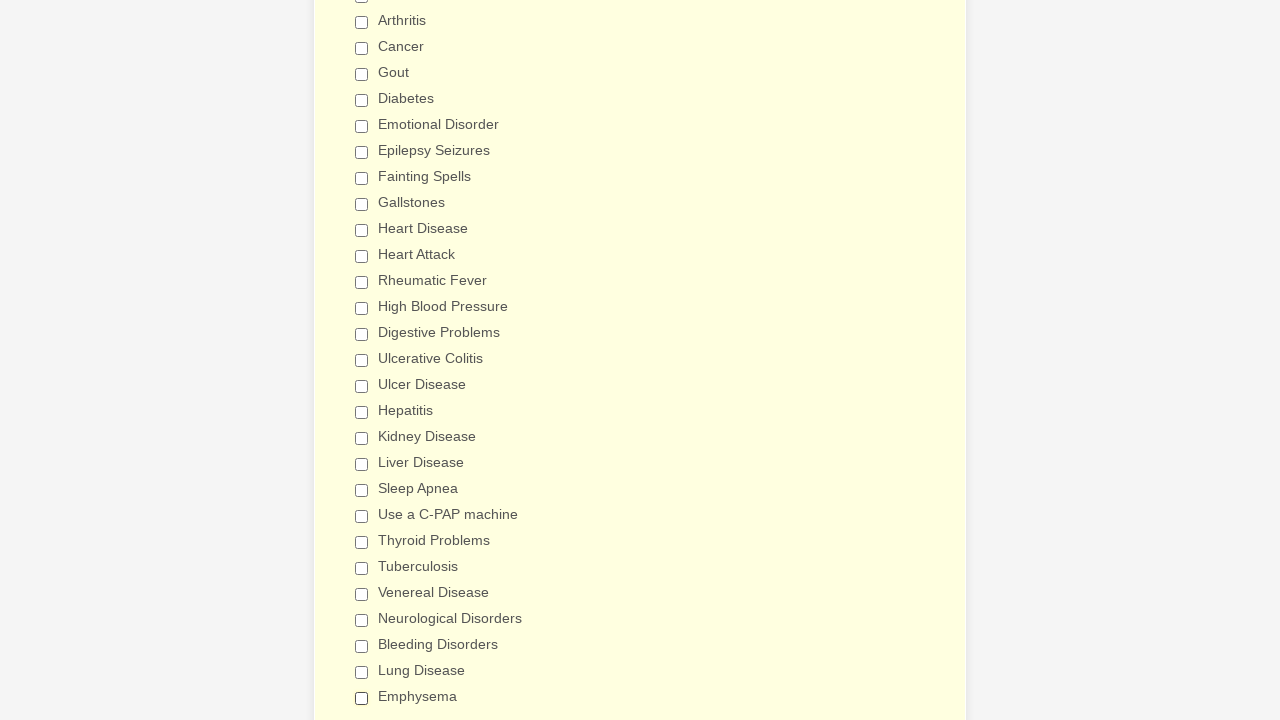

Verified checkbox 18 is deselected
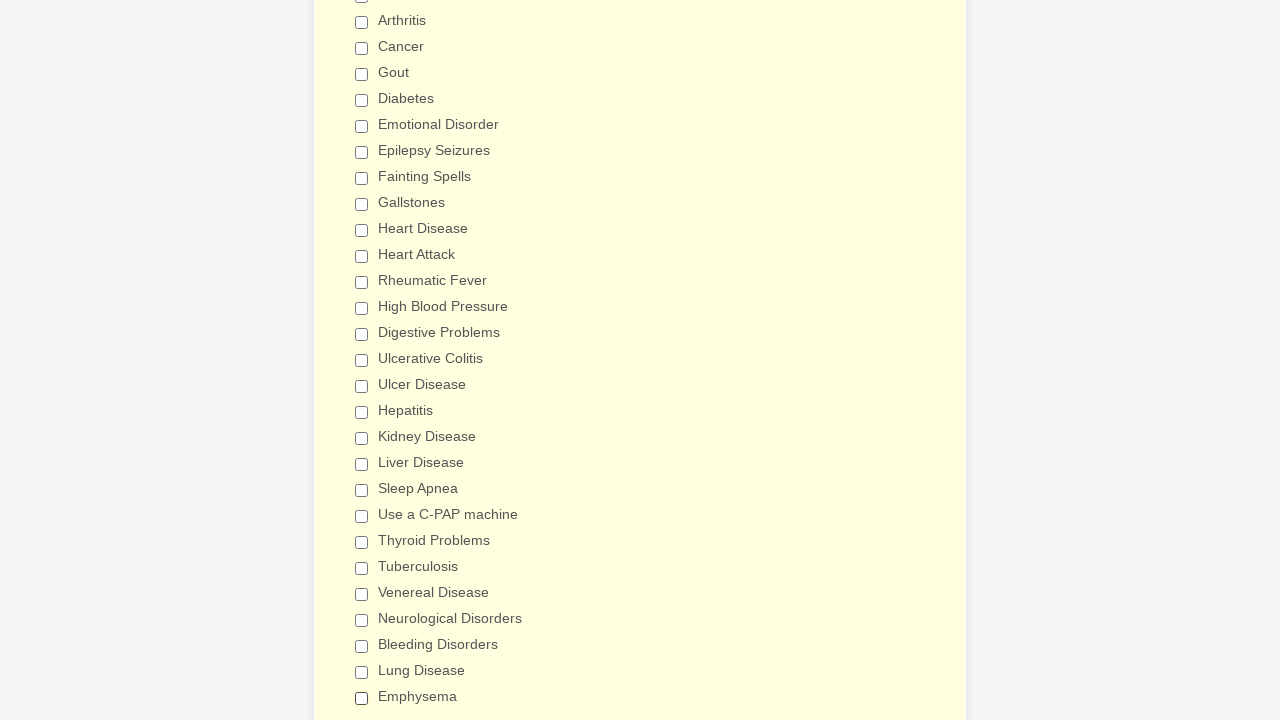

Verified checkbox 19 is deselected
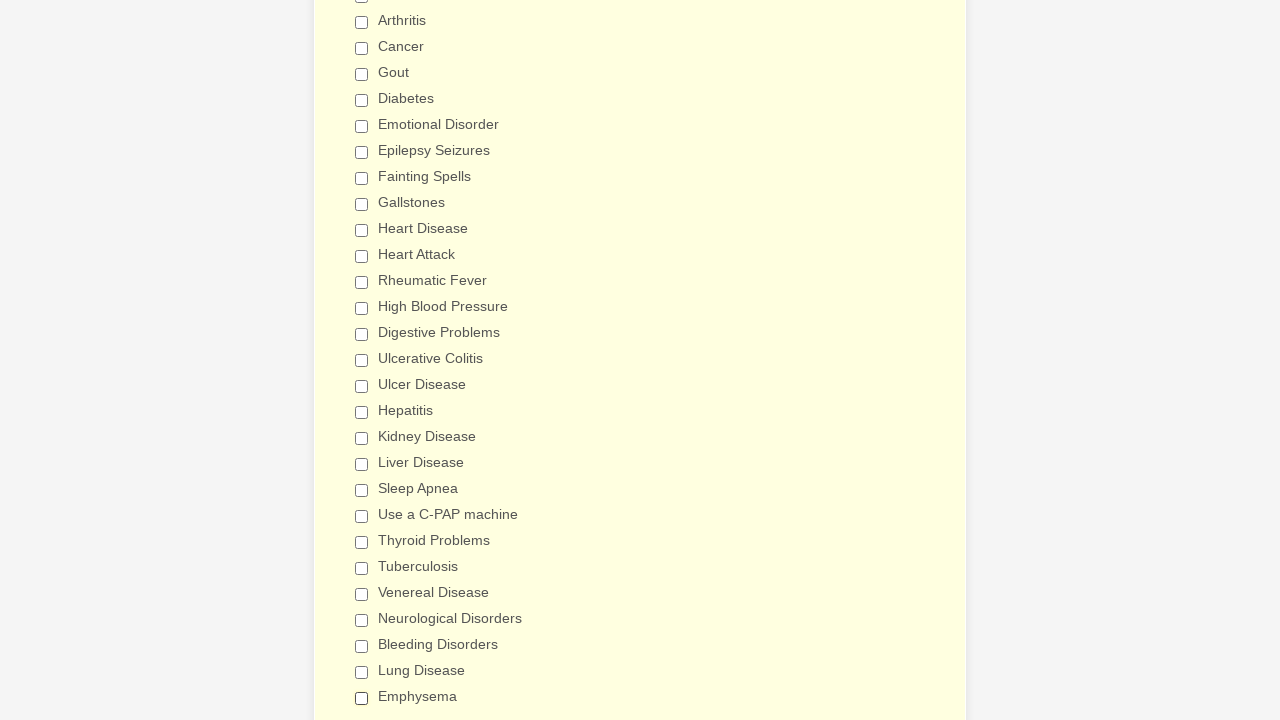

Verified checkbox 20 is deselected
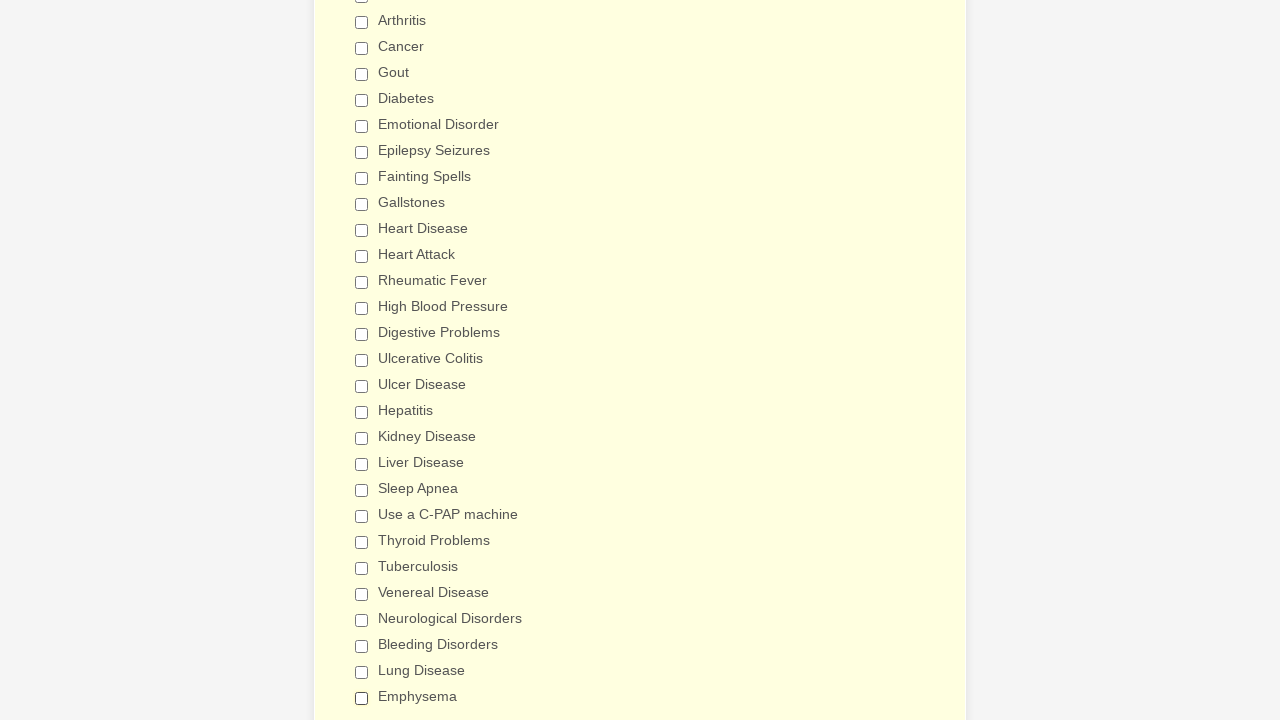

Verified checkbox 21 is deselected
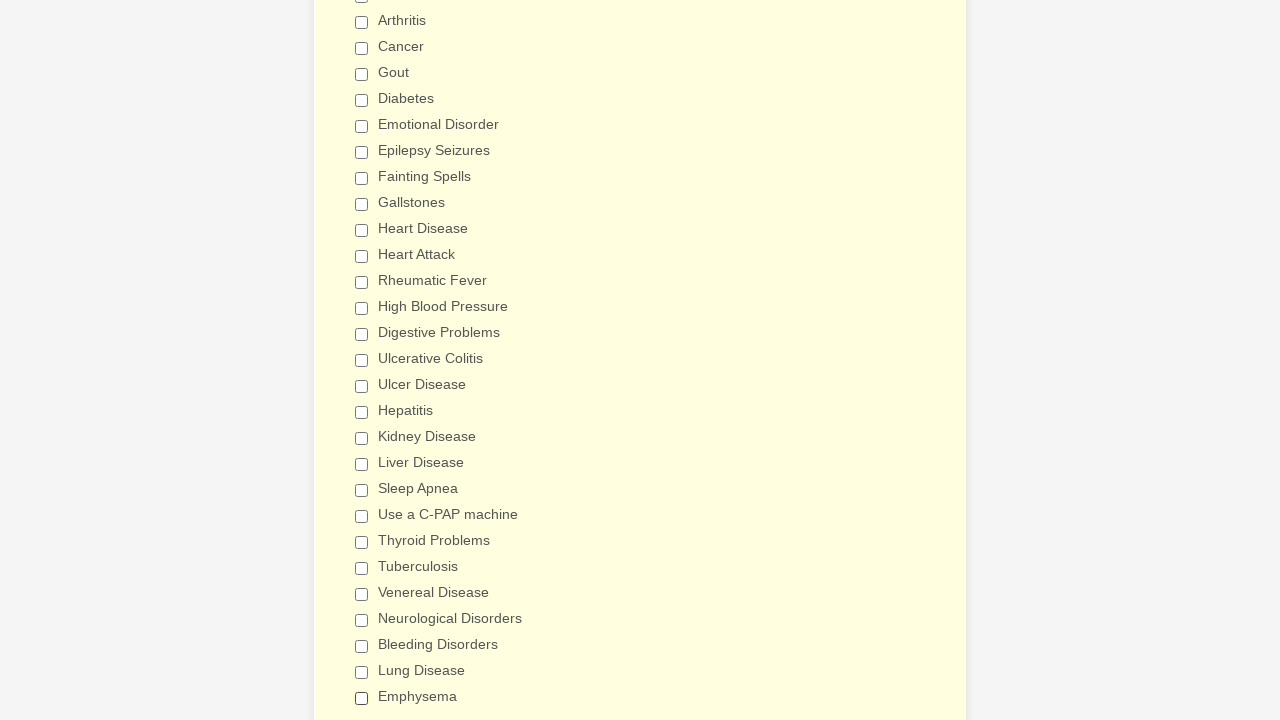

Verified checkbox 22 is deselected
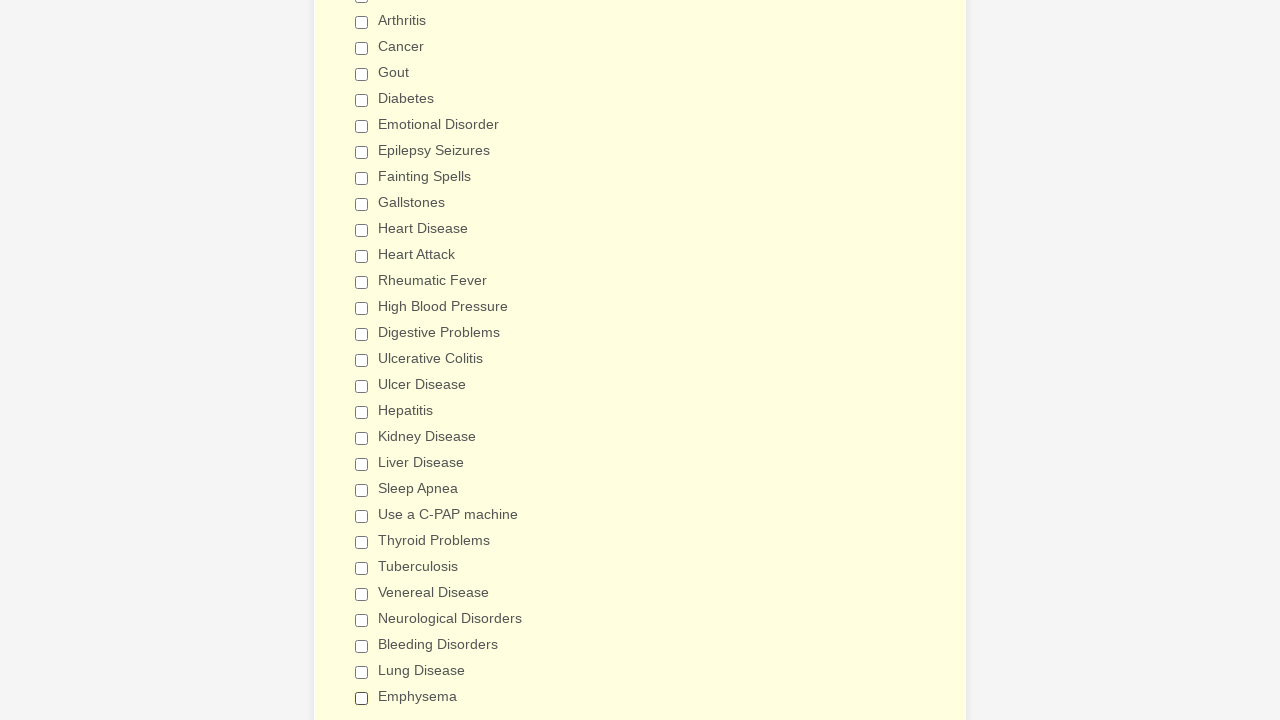

Verified checkbox 23 is deselected
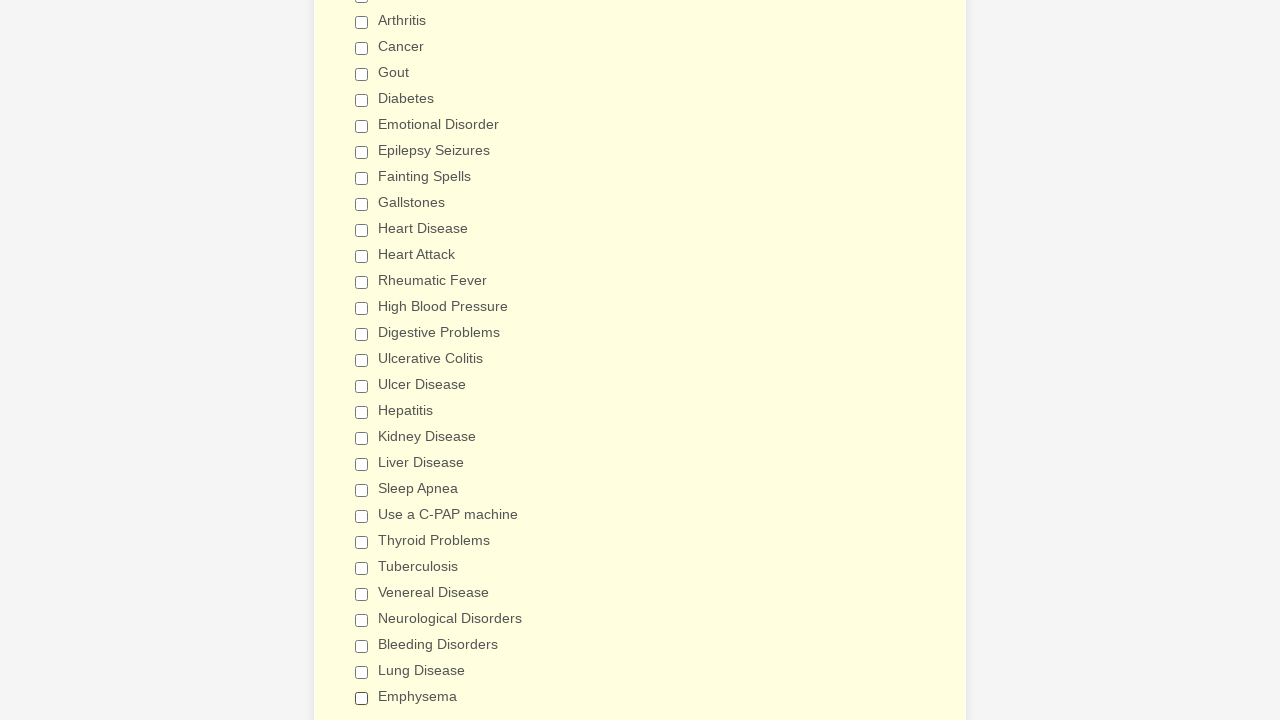

Verified checkbox 24 is deselected
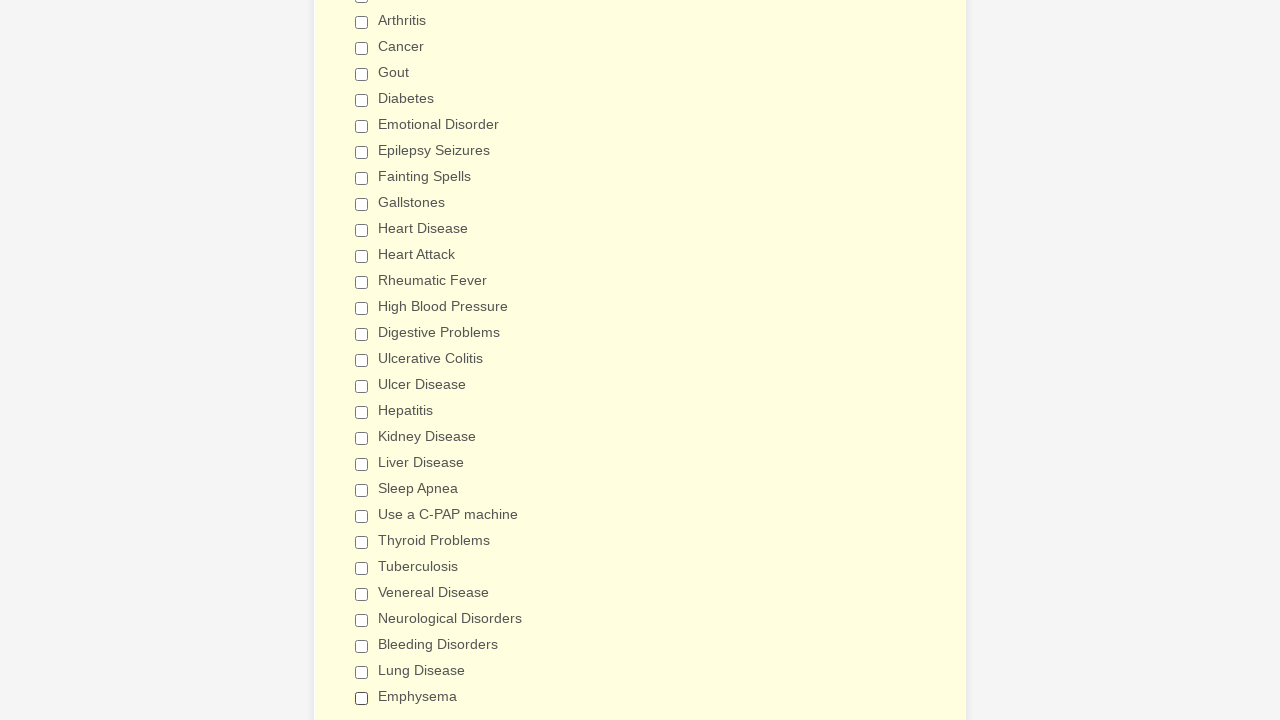

Verified checkbox 25 is deselected
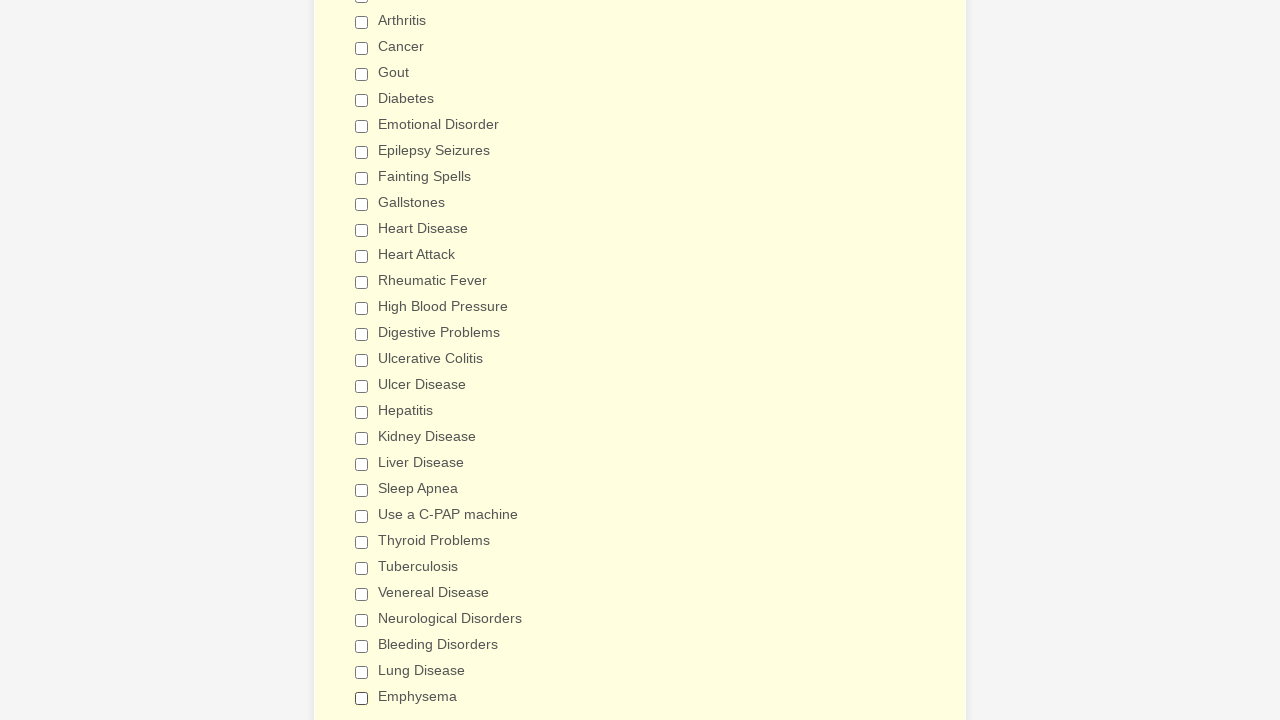

Verified checkbox 26 is deselected
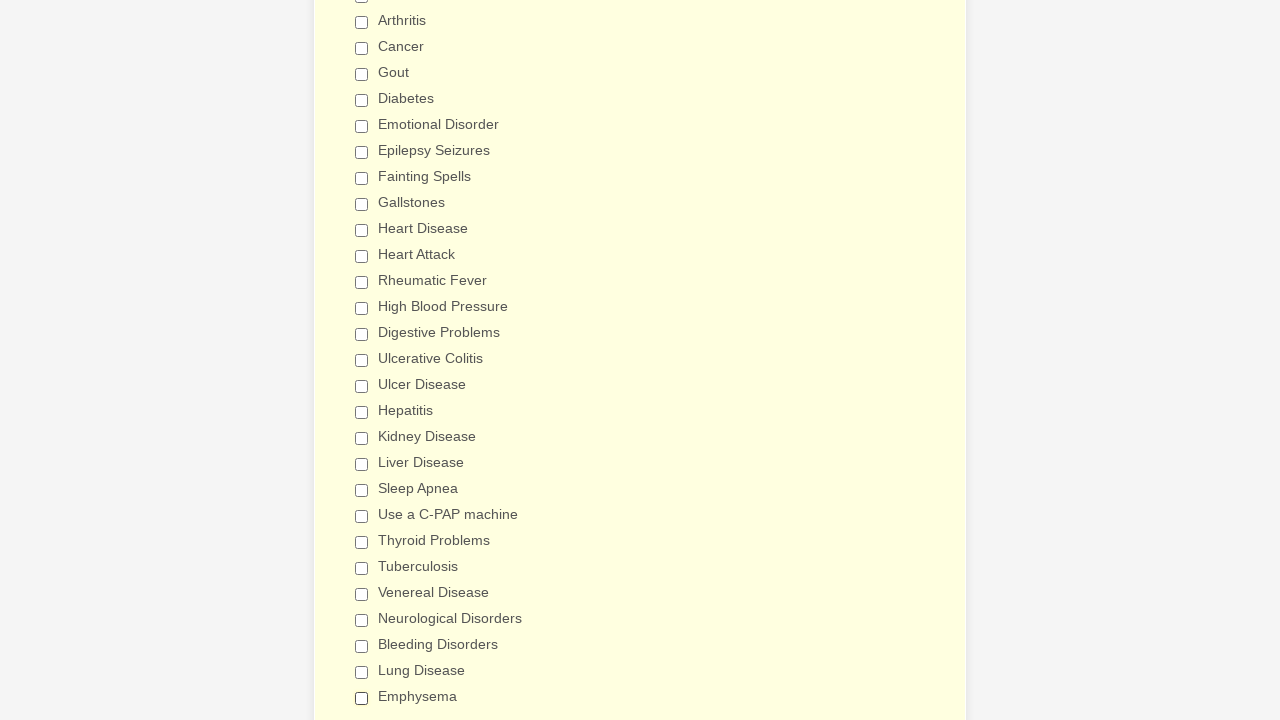

Verified checkbox 27 is deselected
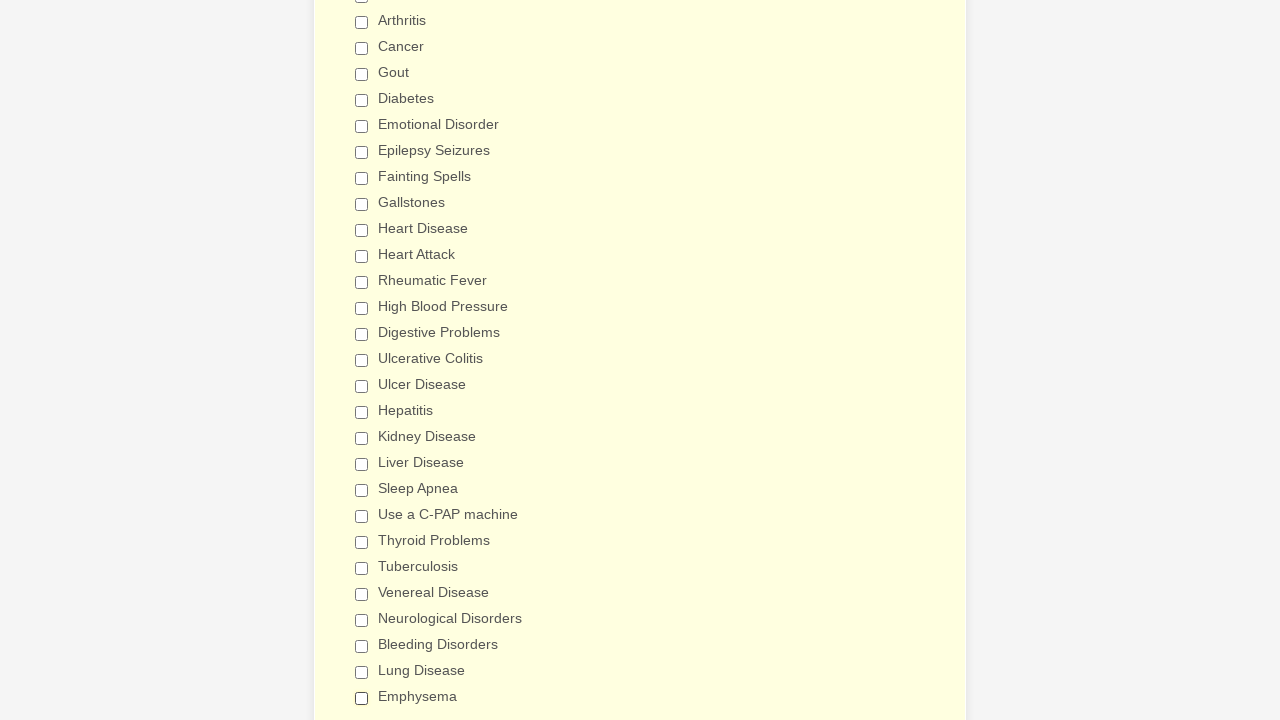

Verified checkbox 28 is deselected
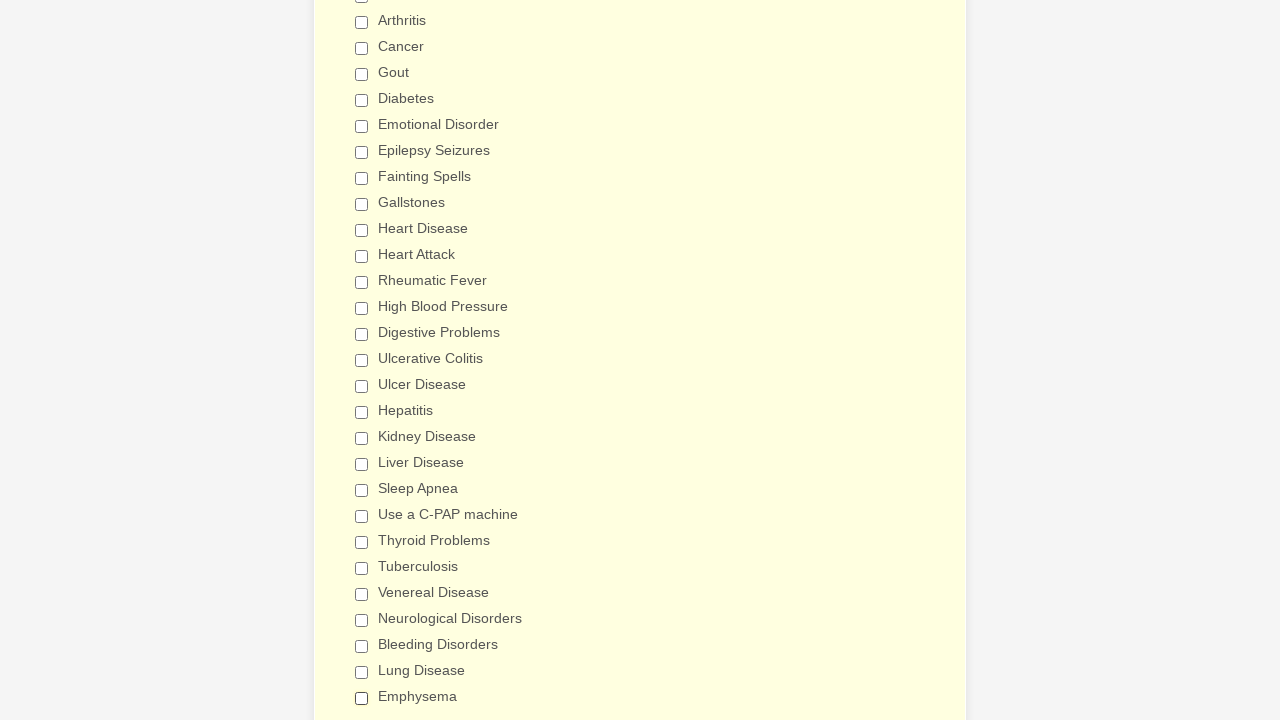

Verified checkbox 29 is deselected
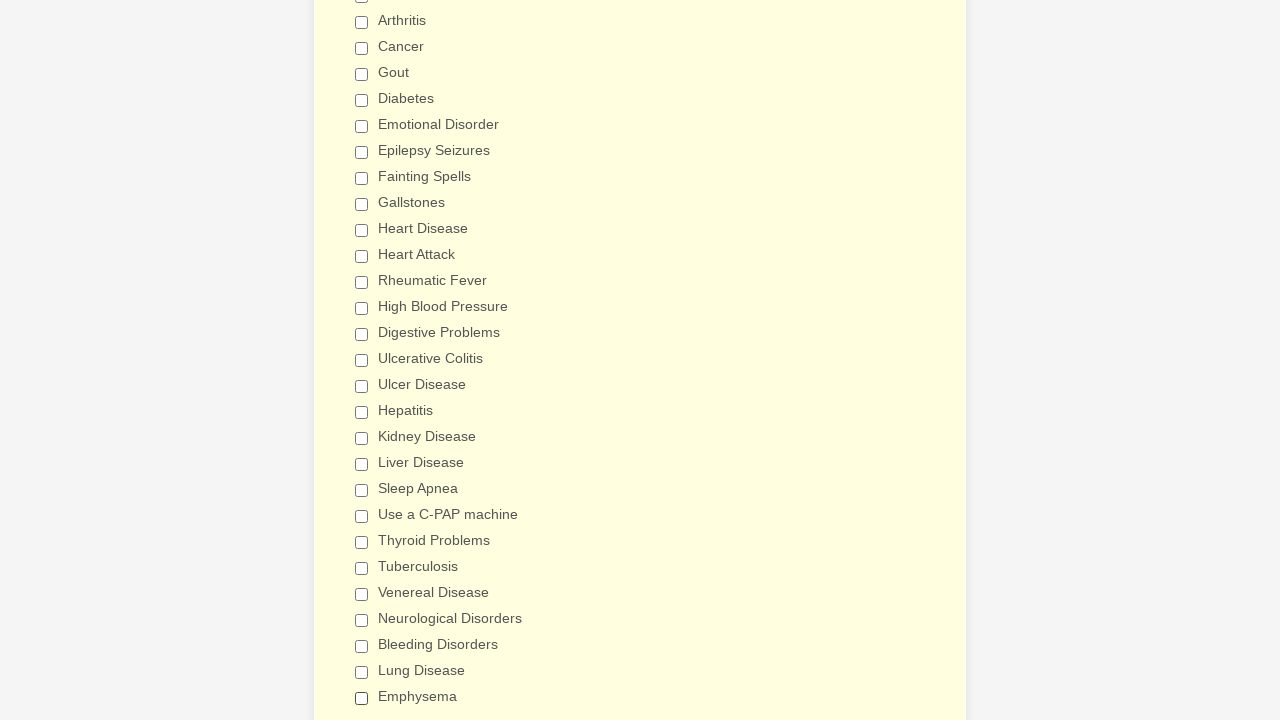

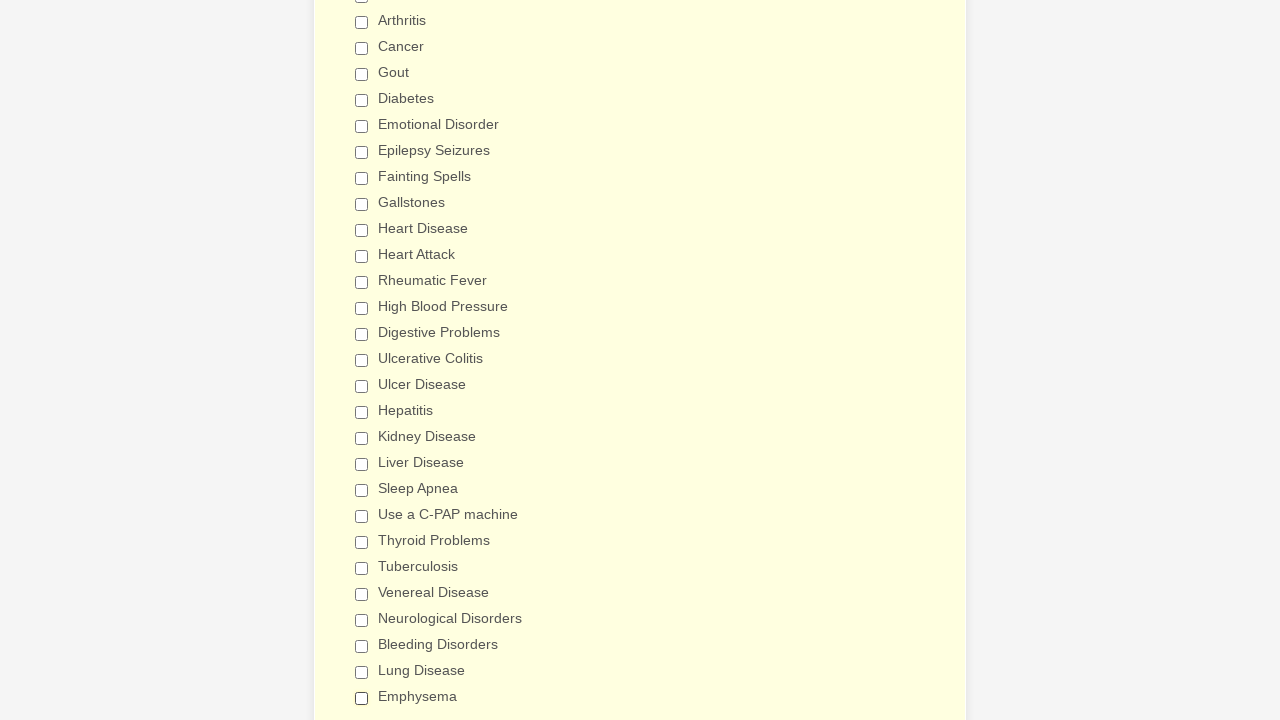